Fills out a form with multiple text inputs using random values from a predefined list and submits it

Starting URL: http://suninjuly.github.io/huge_form.html

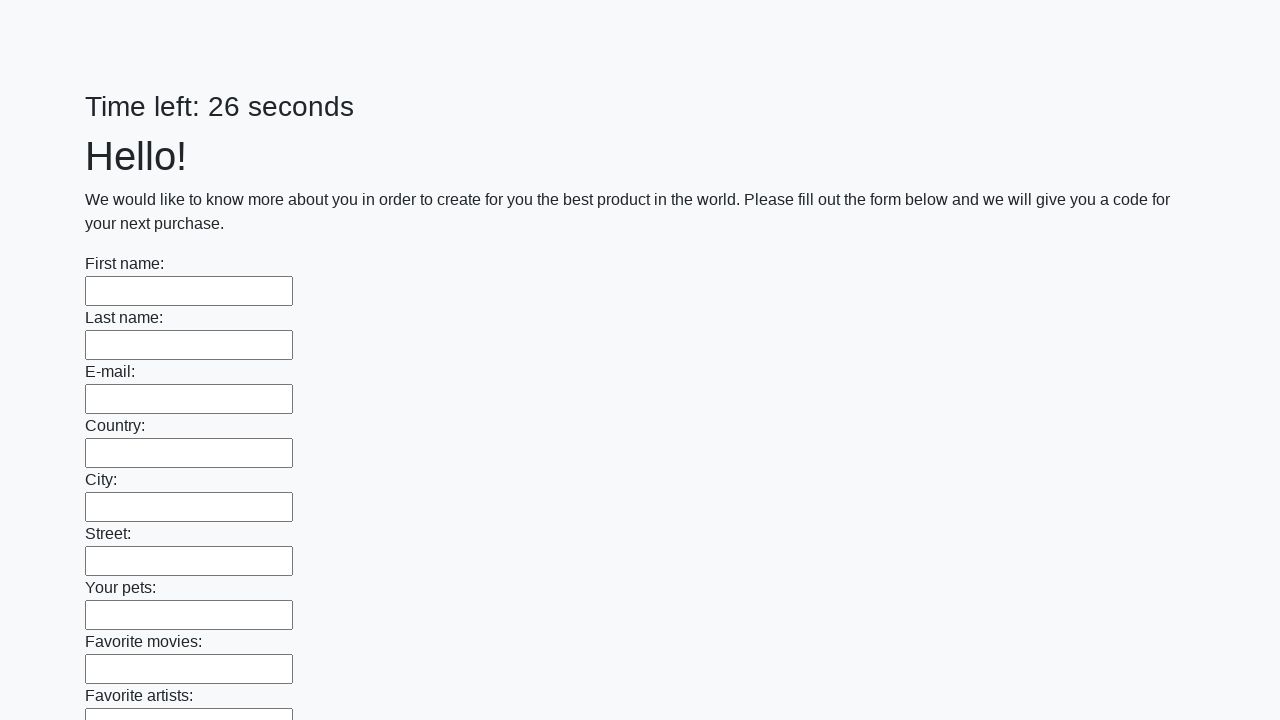

Located all text input elements on the form
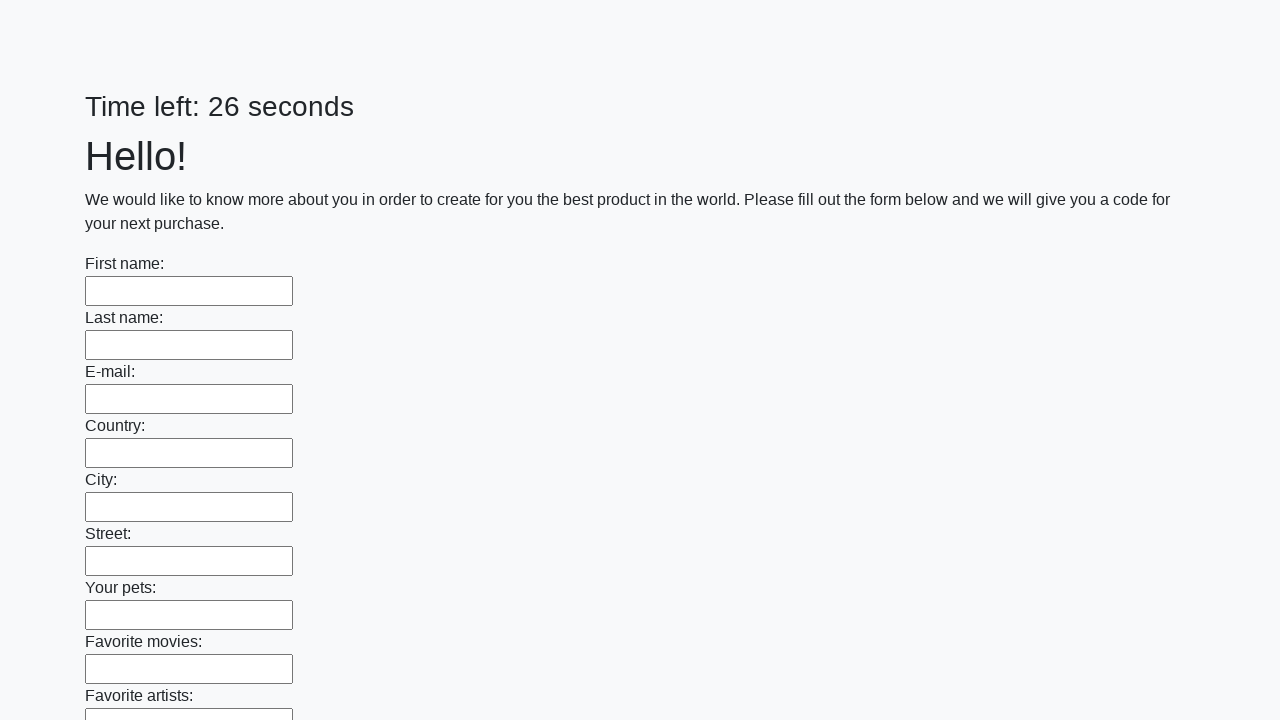

Filled a text input with a random value from the predefined list on [type="text"] >> nth=0
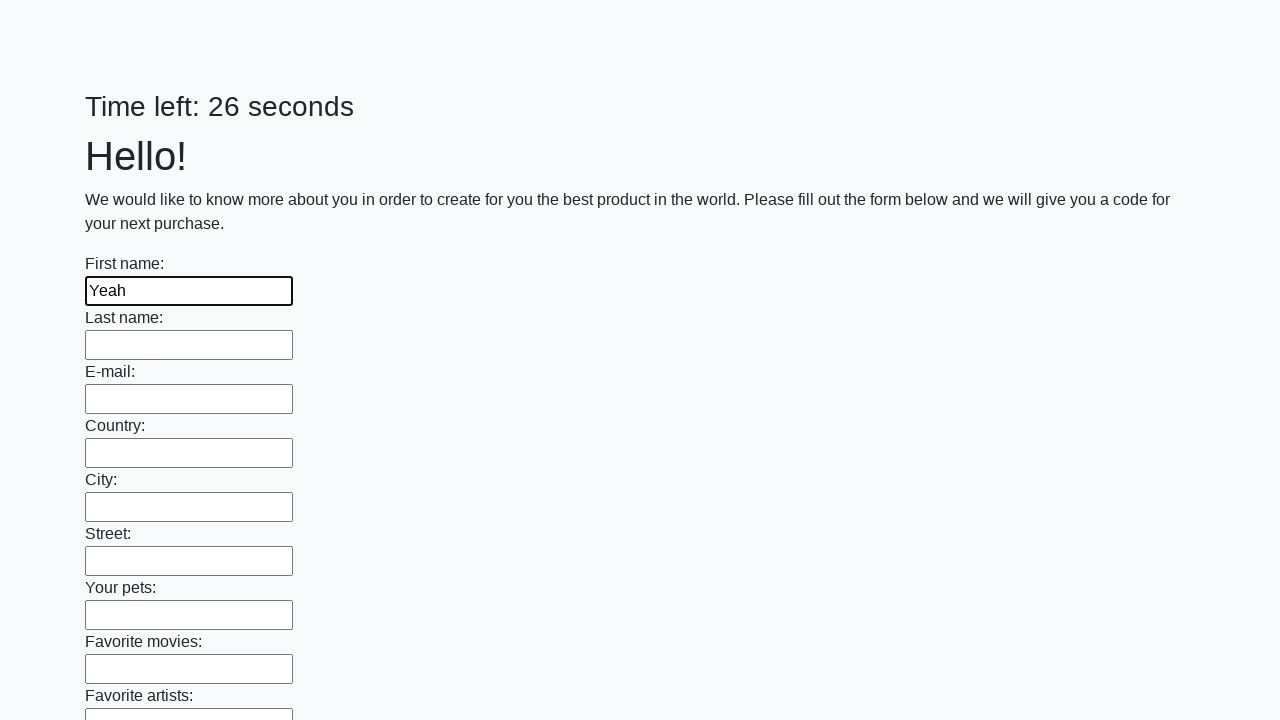

Filled a text input with a random value from the predefined list on [type="text"] >> nth=1
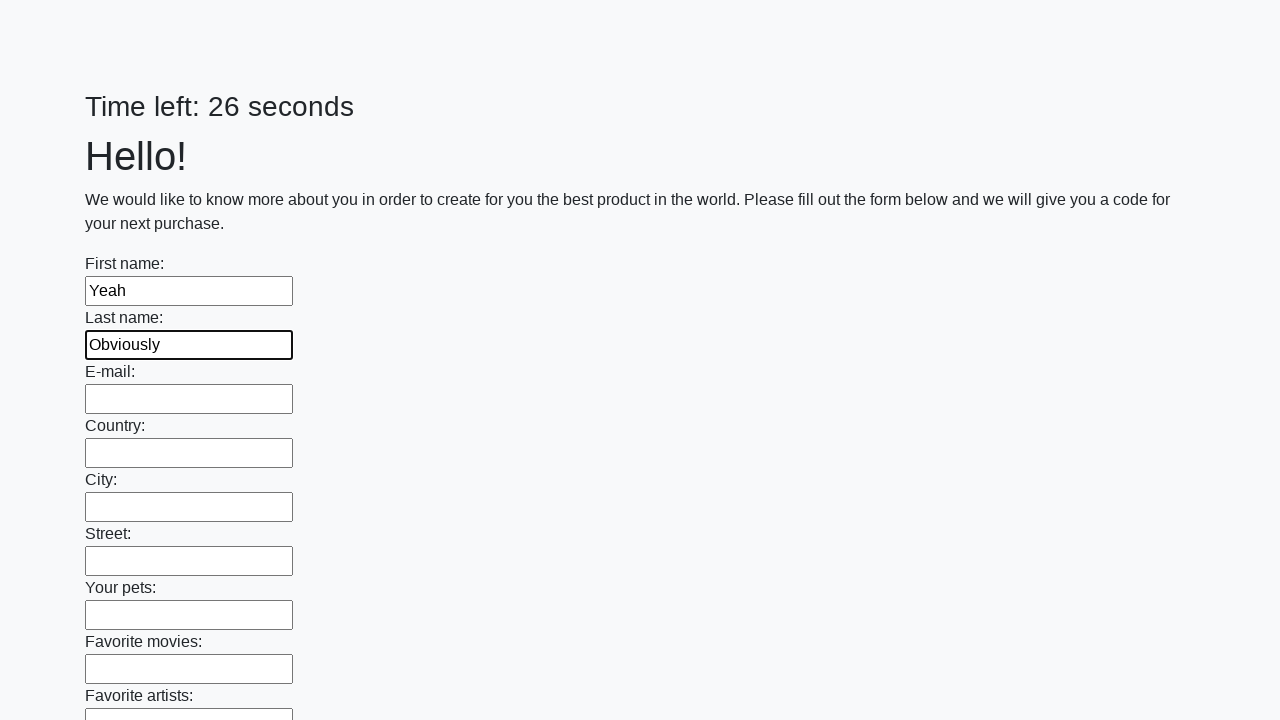

Filled a text input with a random value from the predefined list on [type="text"] >> nth=2
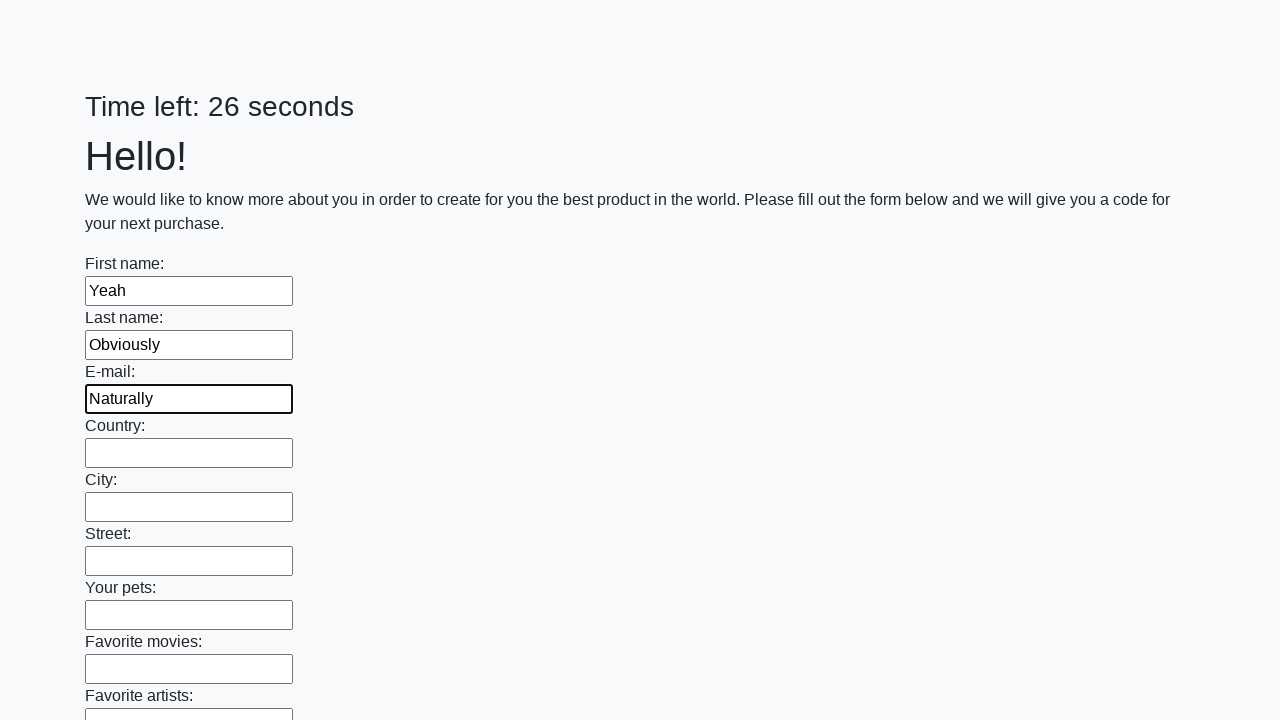

Filled a text input with a random value from the predefined list on [type="text"] >> nth=3
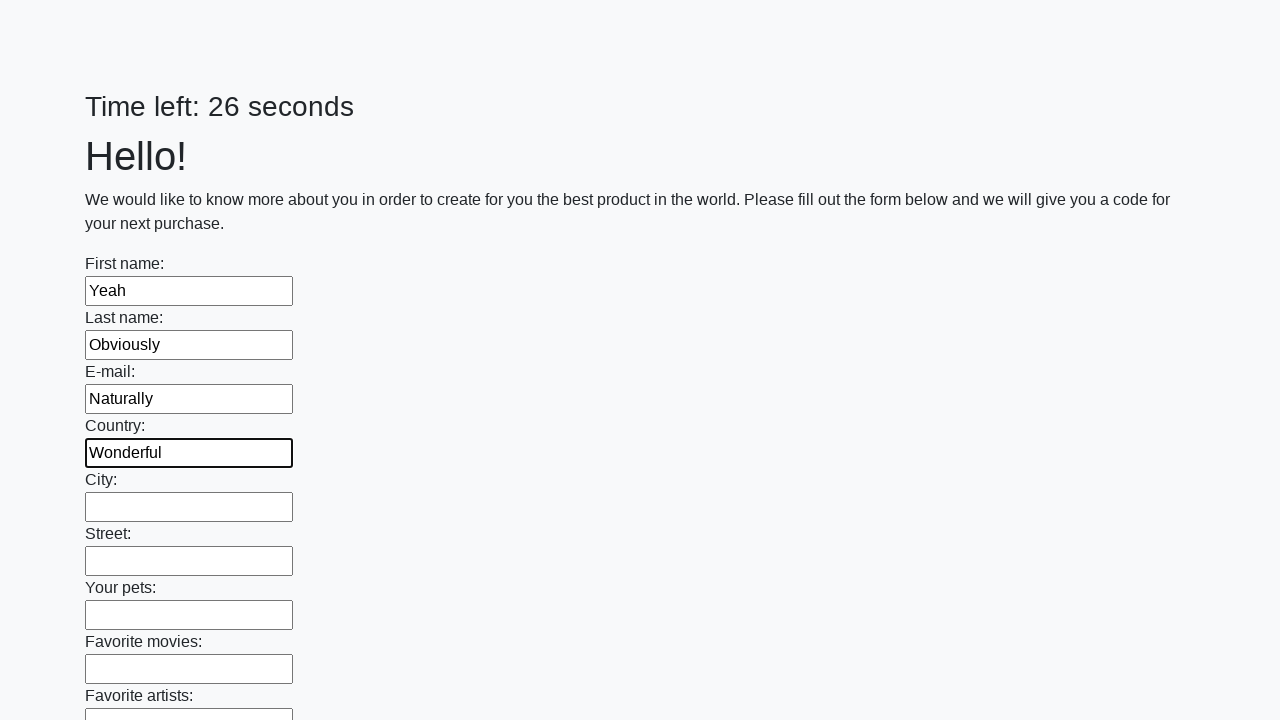

Filled a text input with a random value from the predefined list on [type="text"] >> nth=4
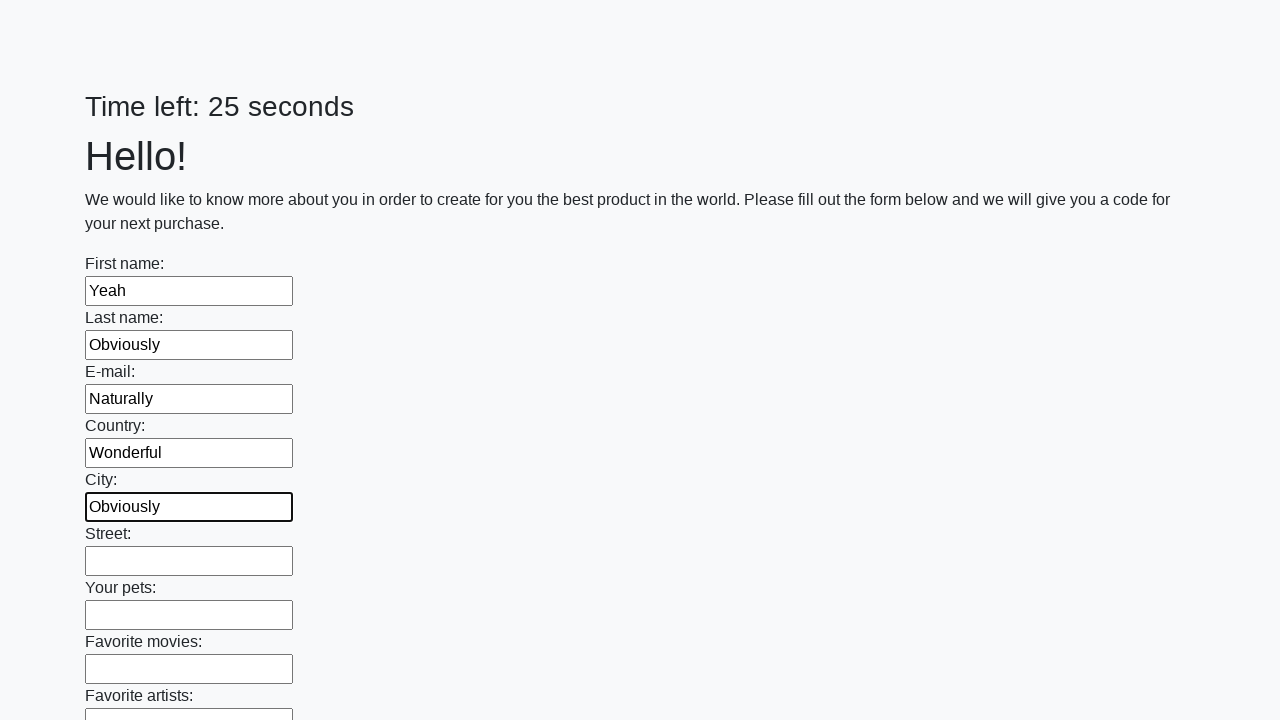

Filled a text input with a random value from the predefined list on [type="text"] >> nth=5
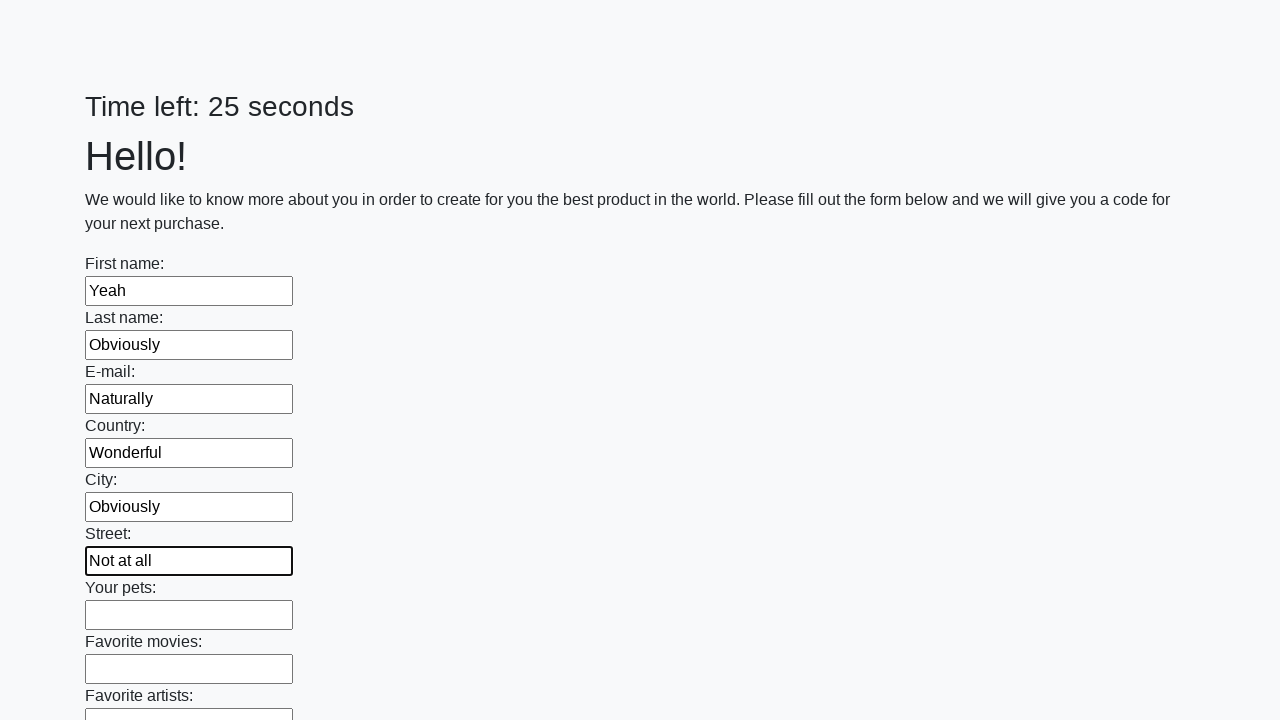

Filled a text input with a random value from the predefined list on [type="text"] >> nth=6
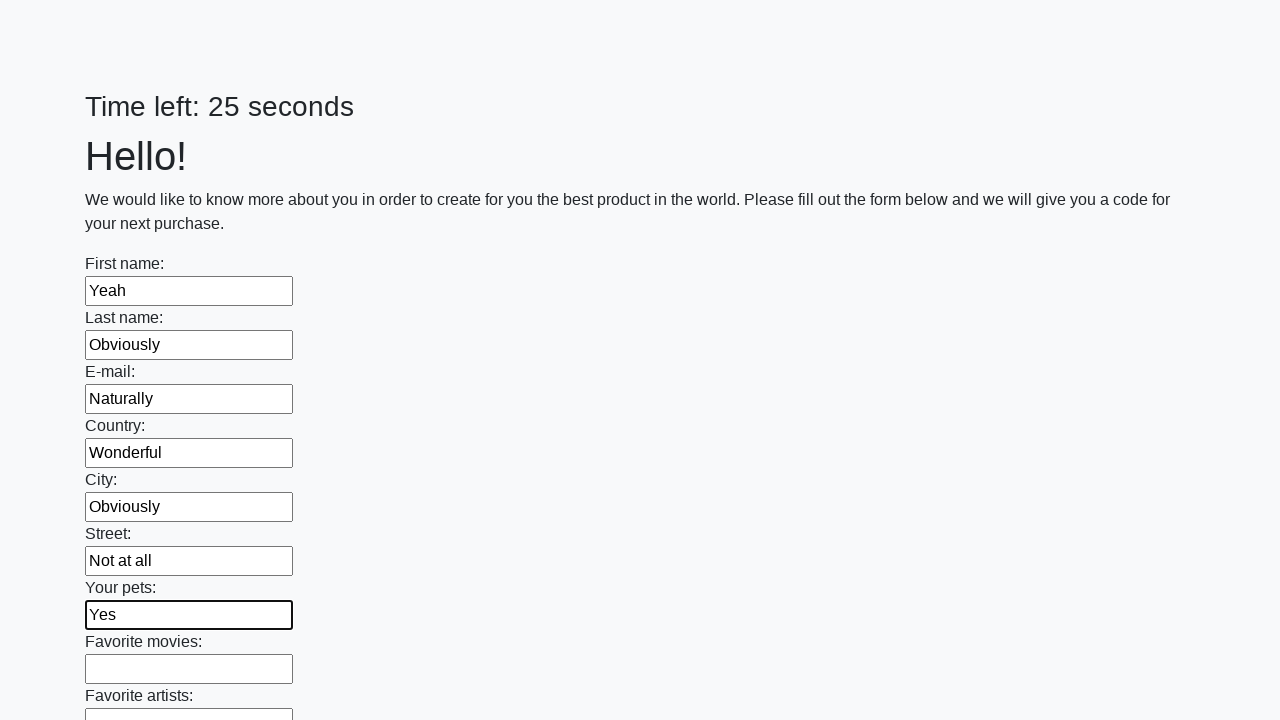

Filled a text input with a random value from the predefined list on [type="text"] >> nth=7
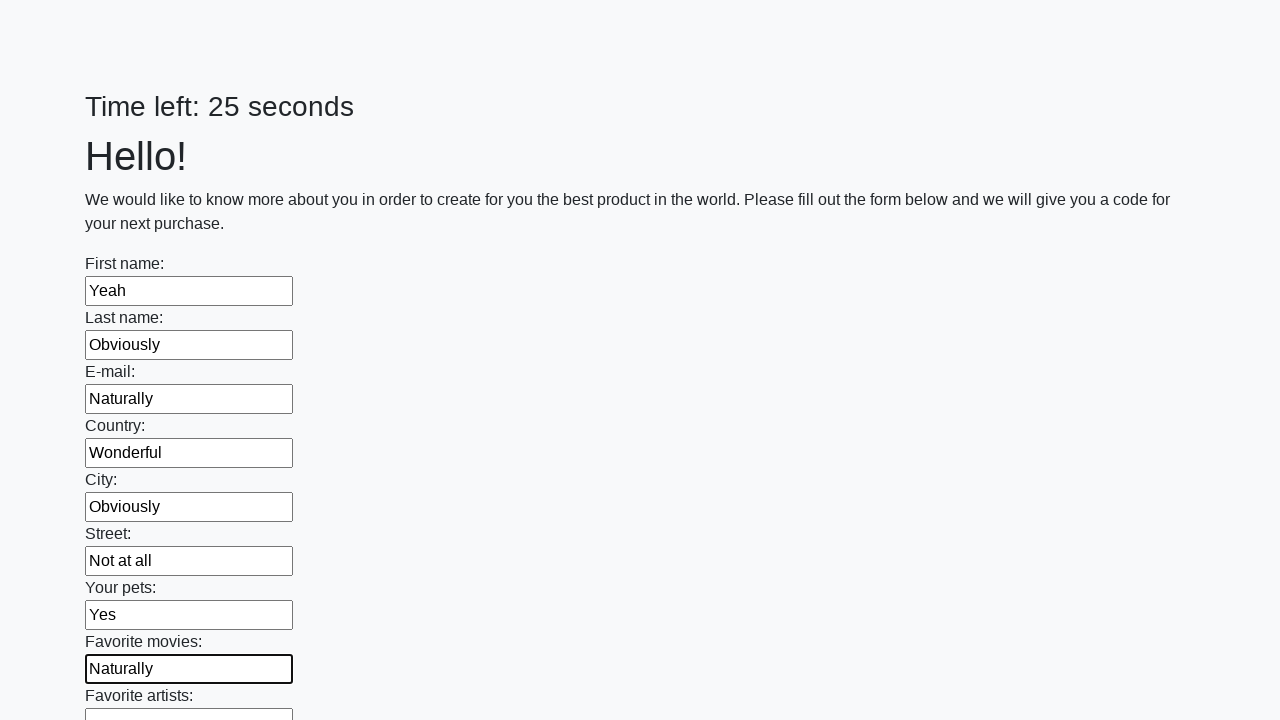

Filled a text input with a random value from the predefined list on [type="text"] >> nth=8
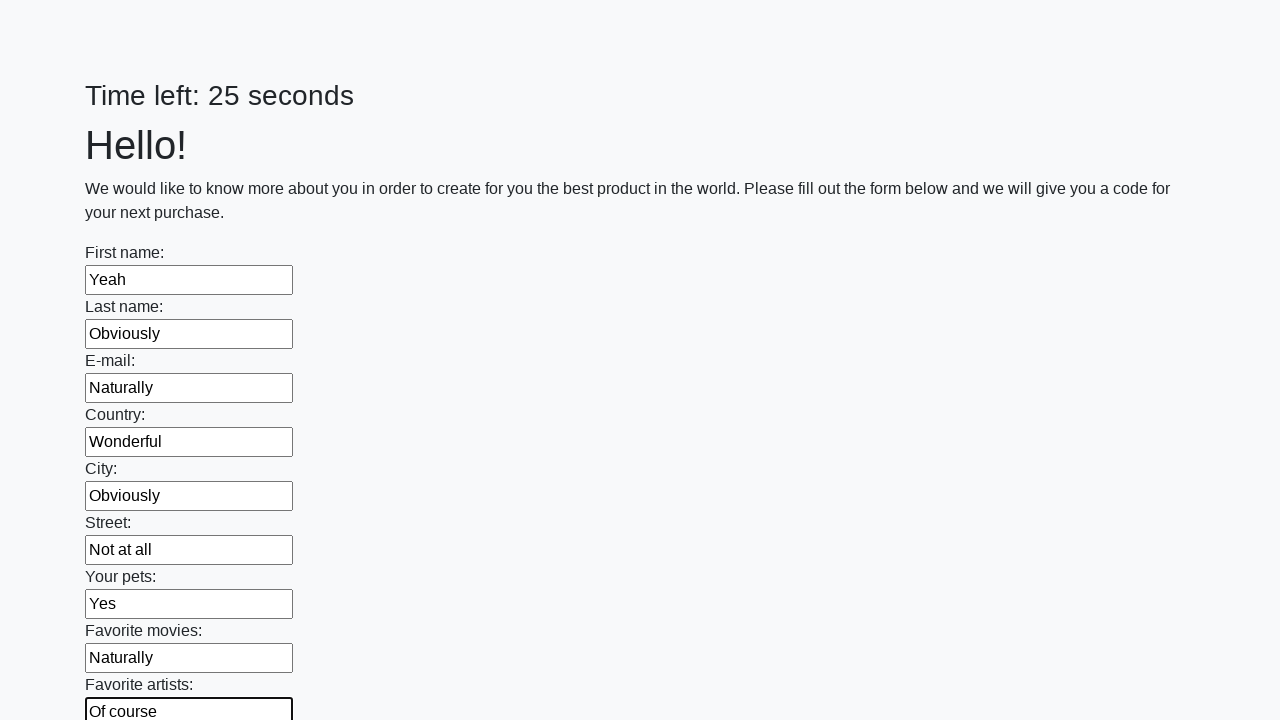

Filled a text input with a random value from the predefined list on [type="text"] >> nth=9
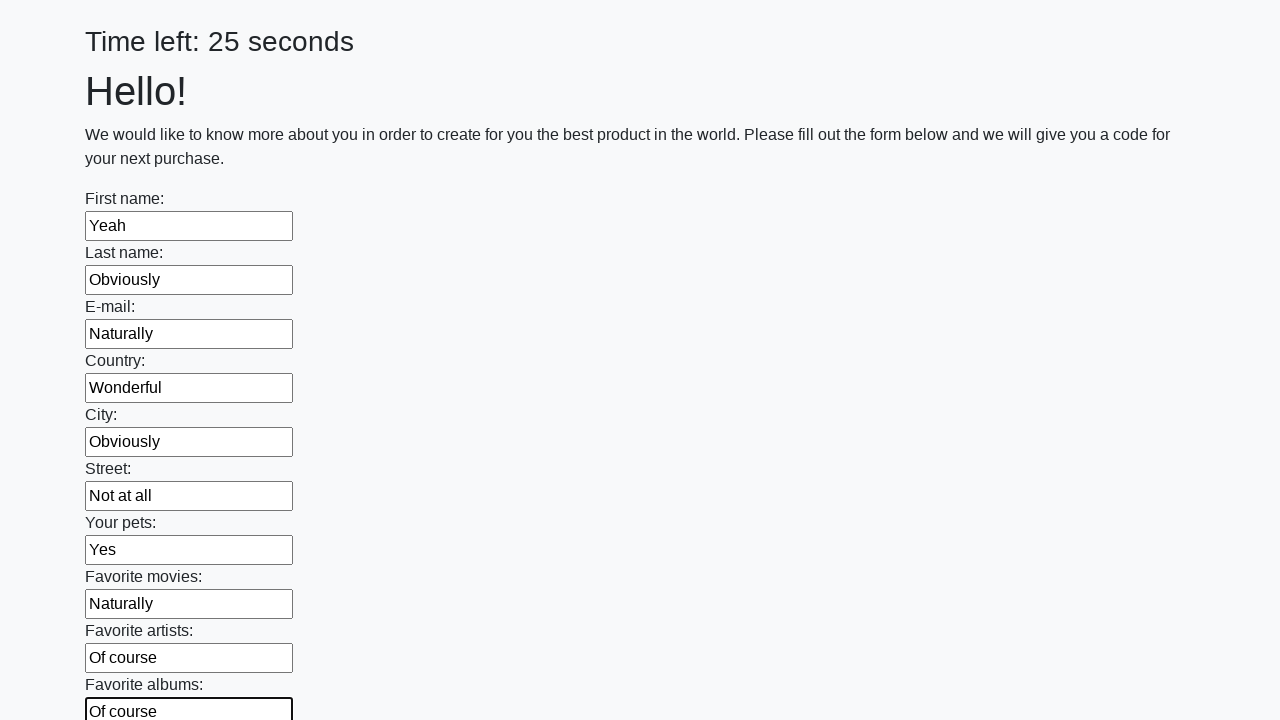

Filled a text input with a random value from the predefined list on [type="text"] >> nth=10
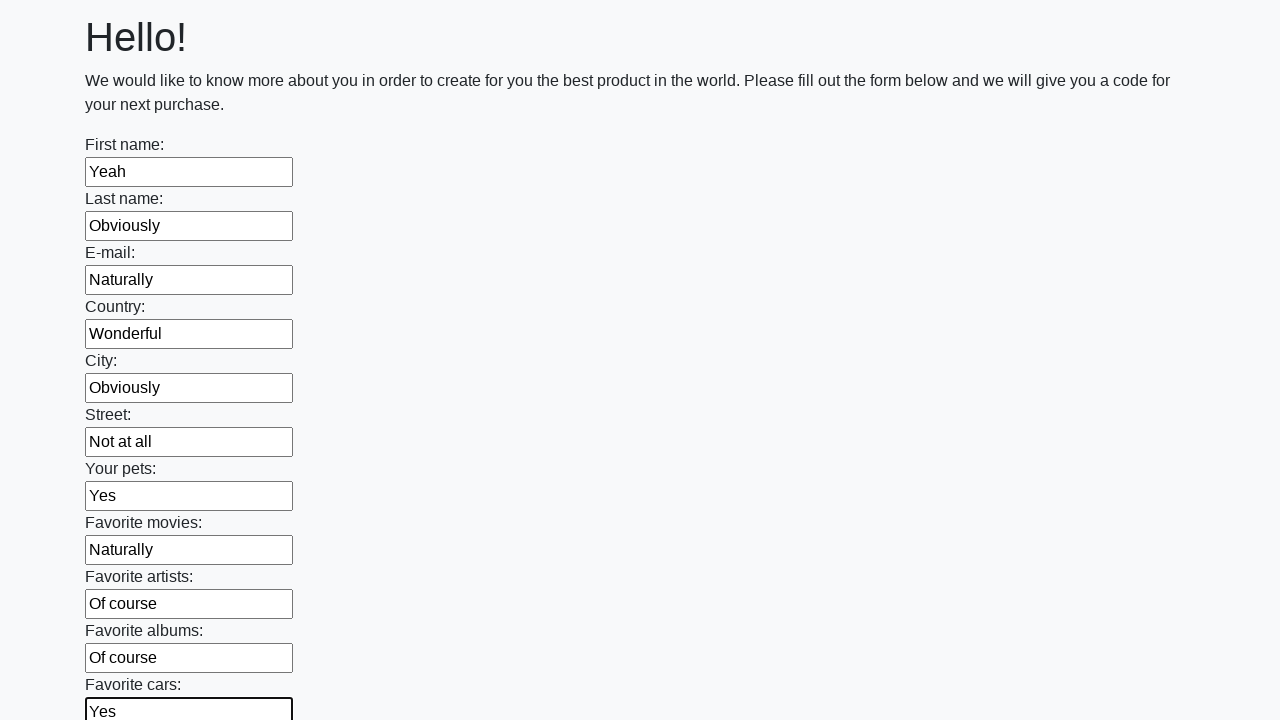

Filled a text input with a random value from the predefined list on [type="text"] >> nth=11
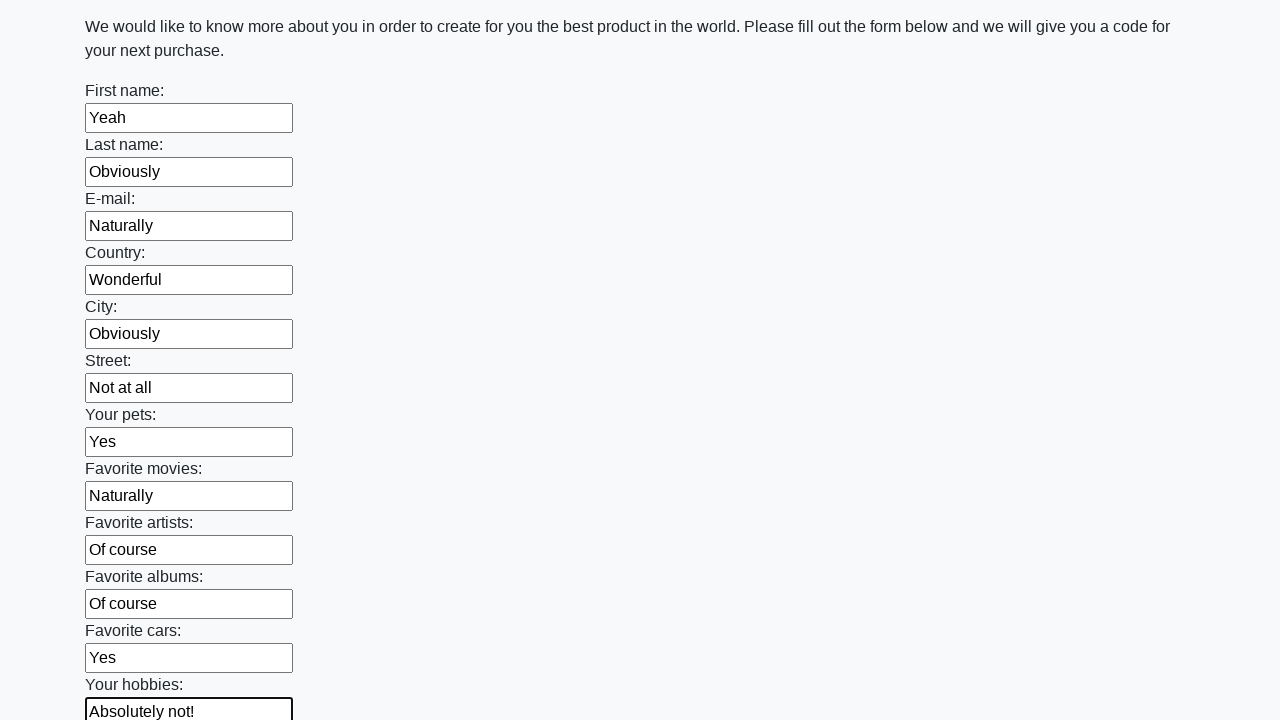

Filled a text input with a random value from the predefined list on [type="text"] >> nth=12
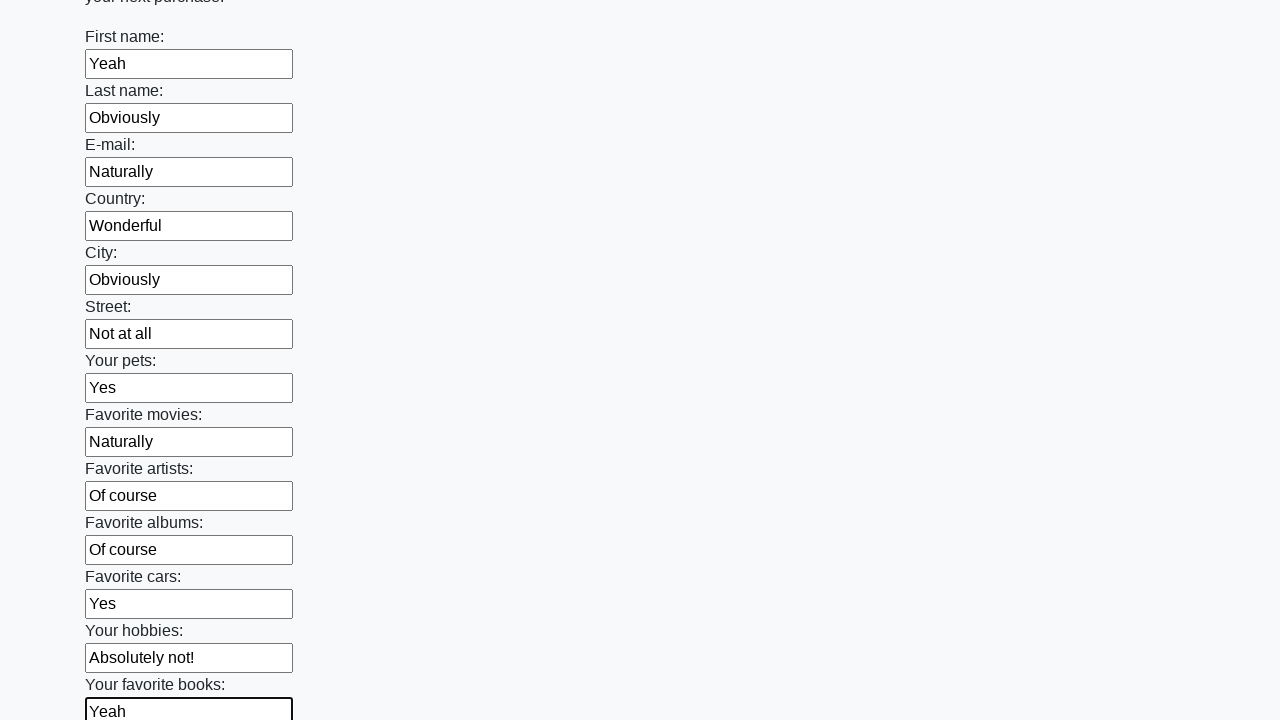

Filled a text input with a random value from the predefined list on [type="text"] >> nth=13
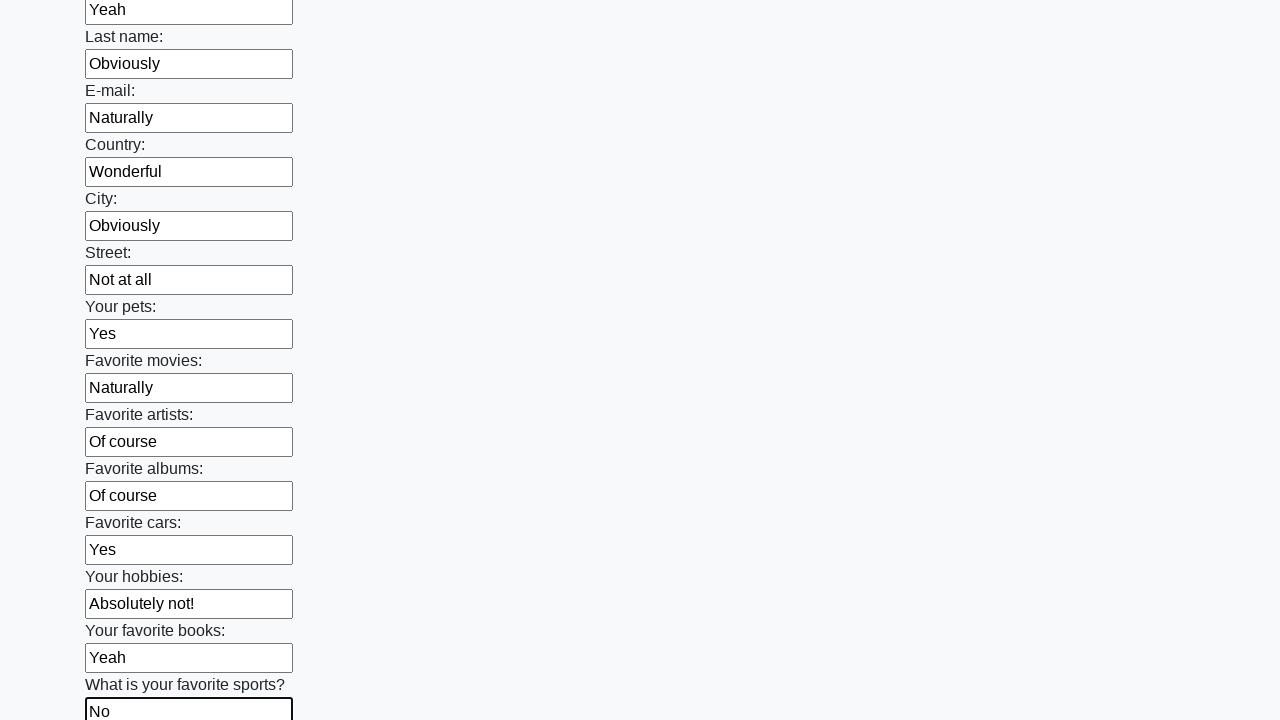

Filled a text input with a random value from the predefined list on [type="text"] >> nth=14
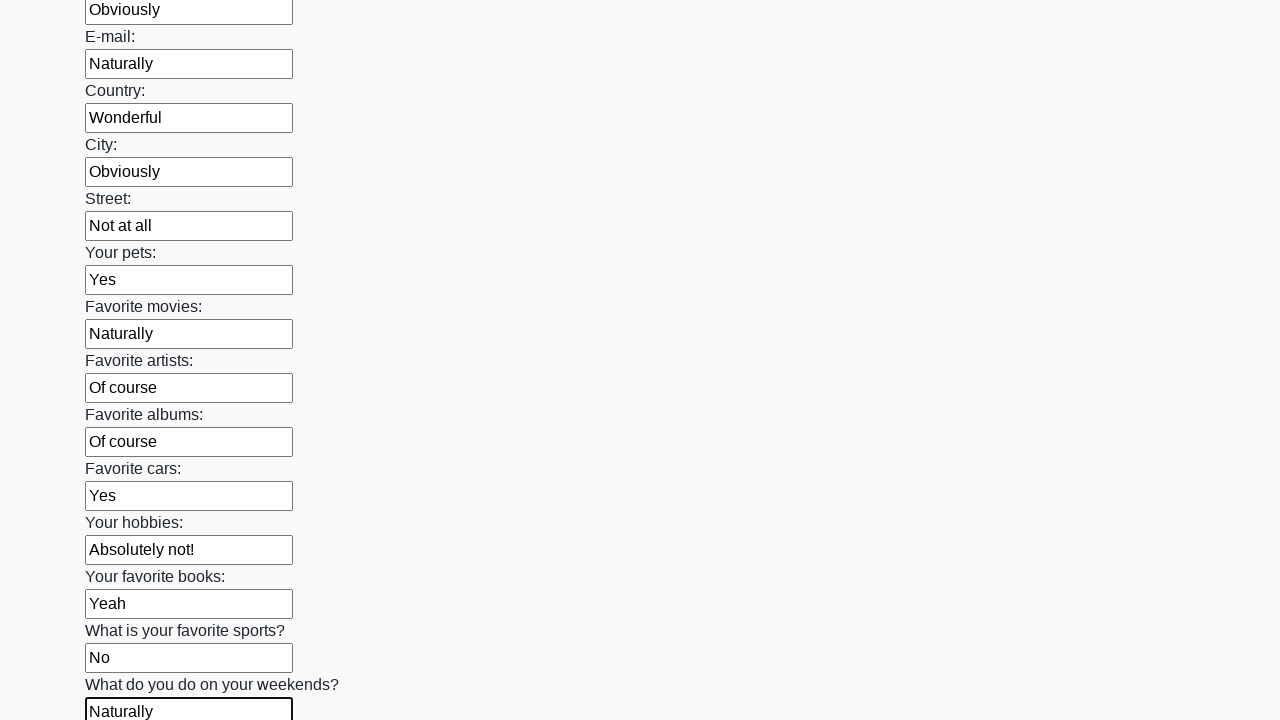

Filled a text input with a random value from the predefined list on [type="text"] >> nth=15
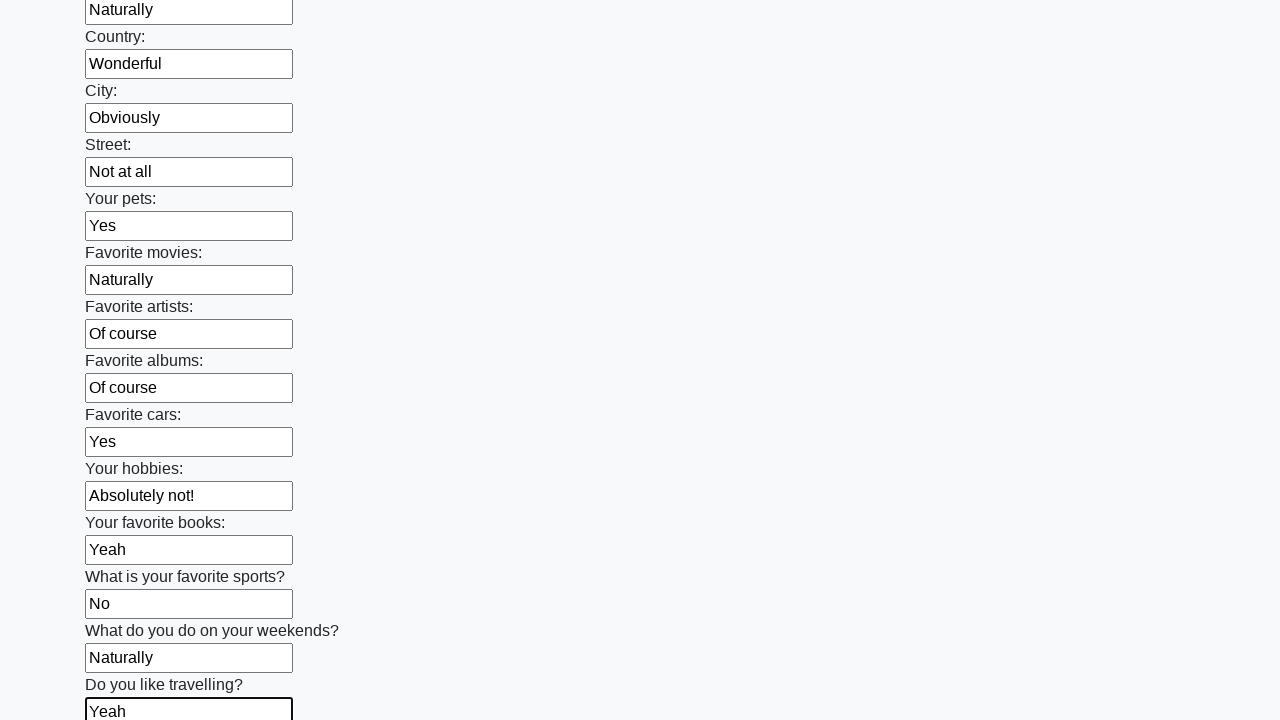

Filled a text input with a random value from the predefined list on [type="text"] >> nth=16
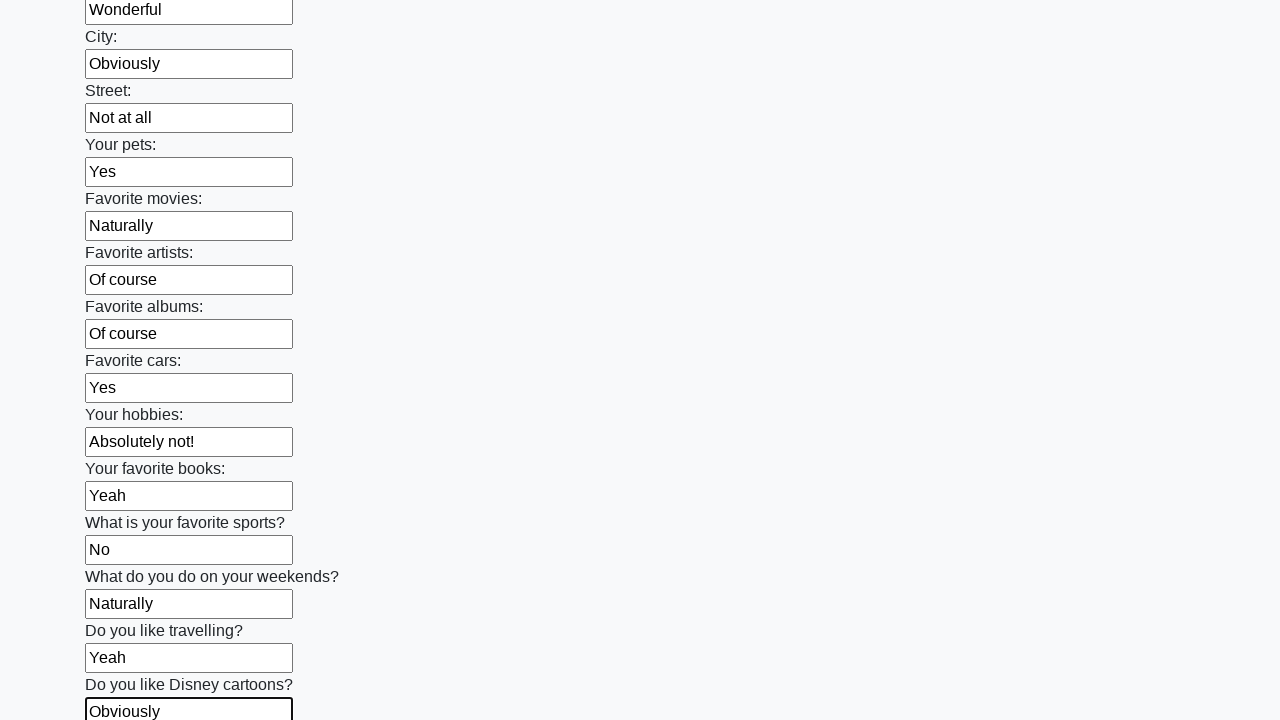

Filled a text input with a random value from the predefined list on [type="text"] >> nth=17
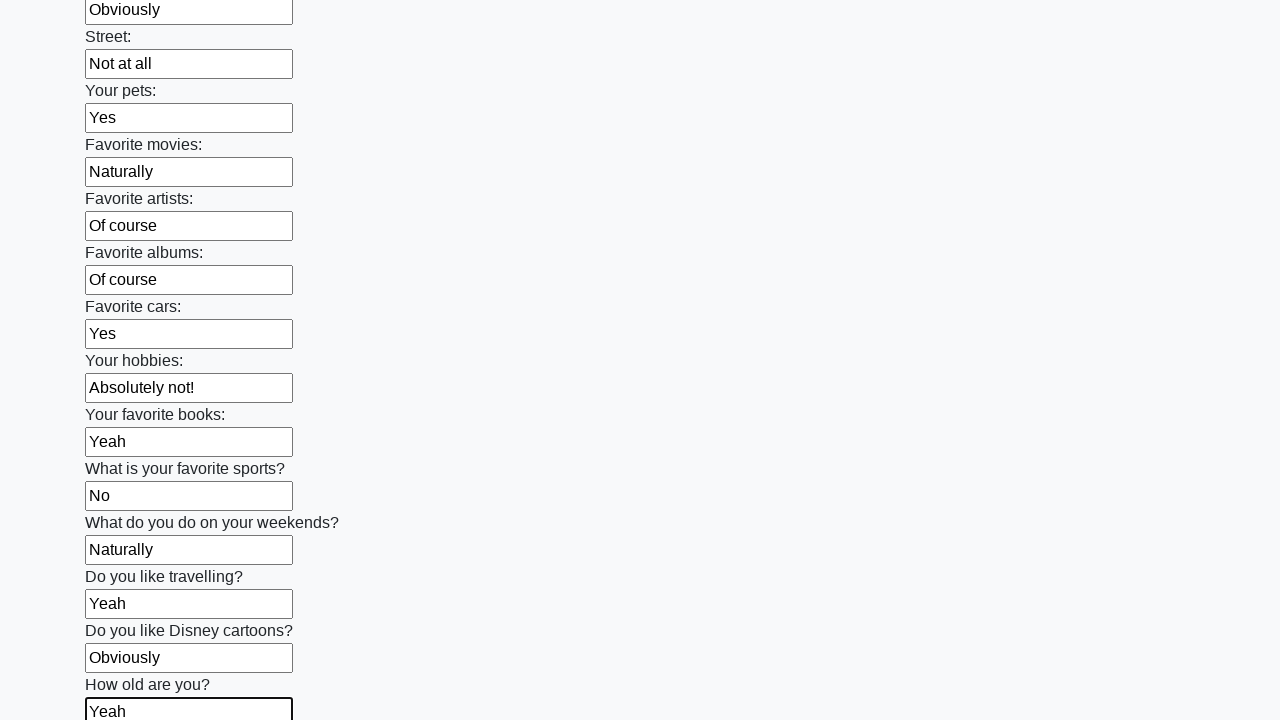

Filled a text input with a random value from the predefined list on [type="text"] >> nth=18
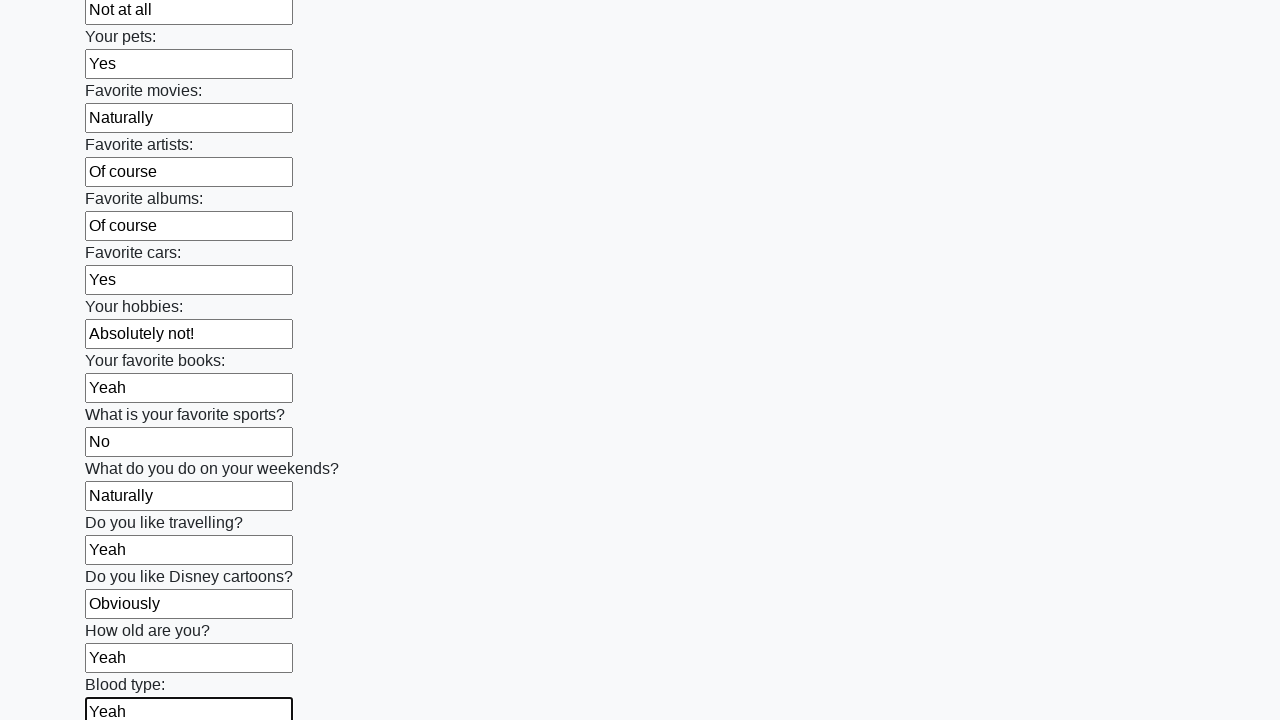

Filled a text input with a random value from the predefined list on [type="text"] >> nth=19
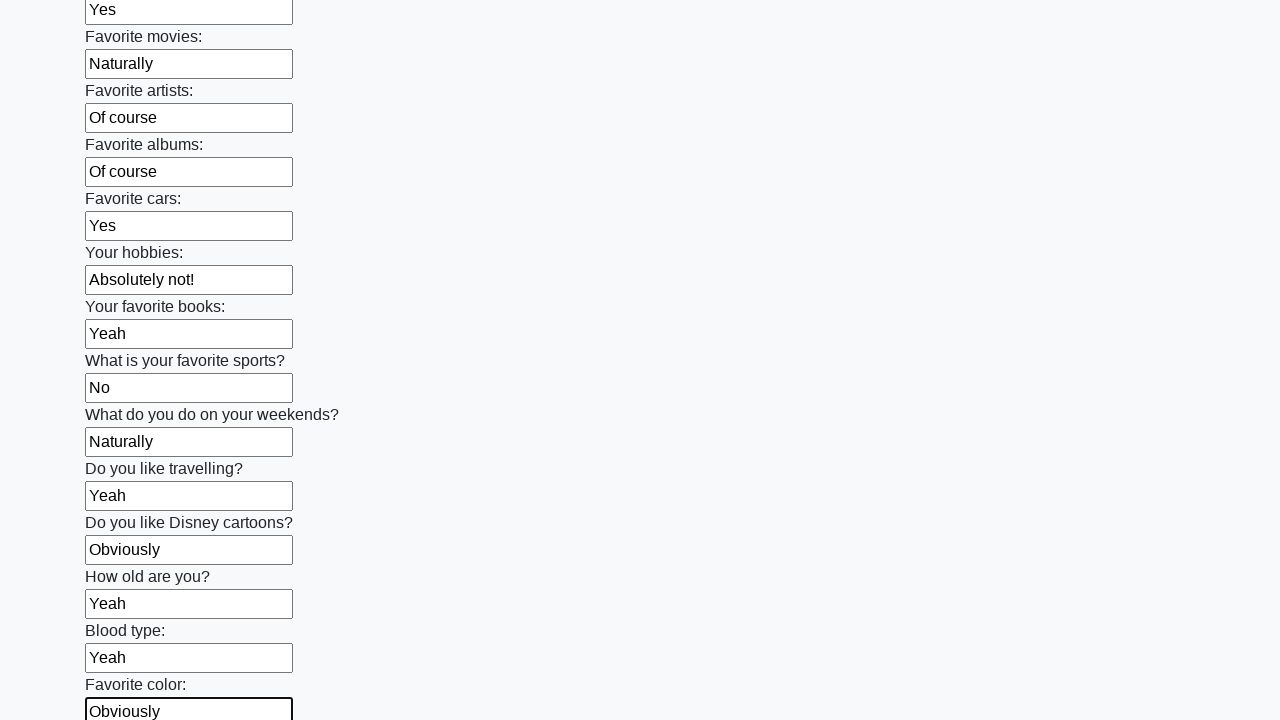

Filled a text input with a random value from the predefined list on [type="text"] >> nth=20
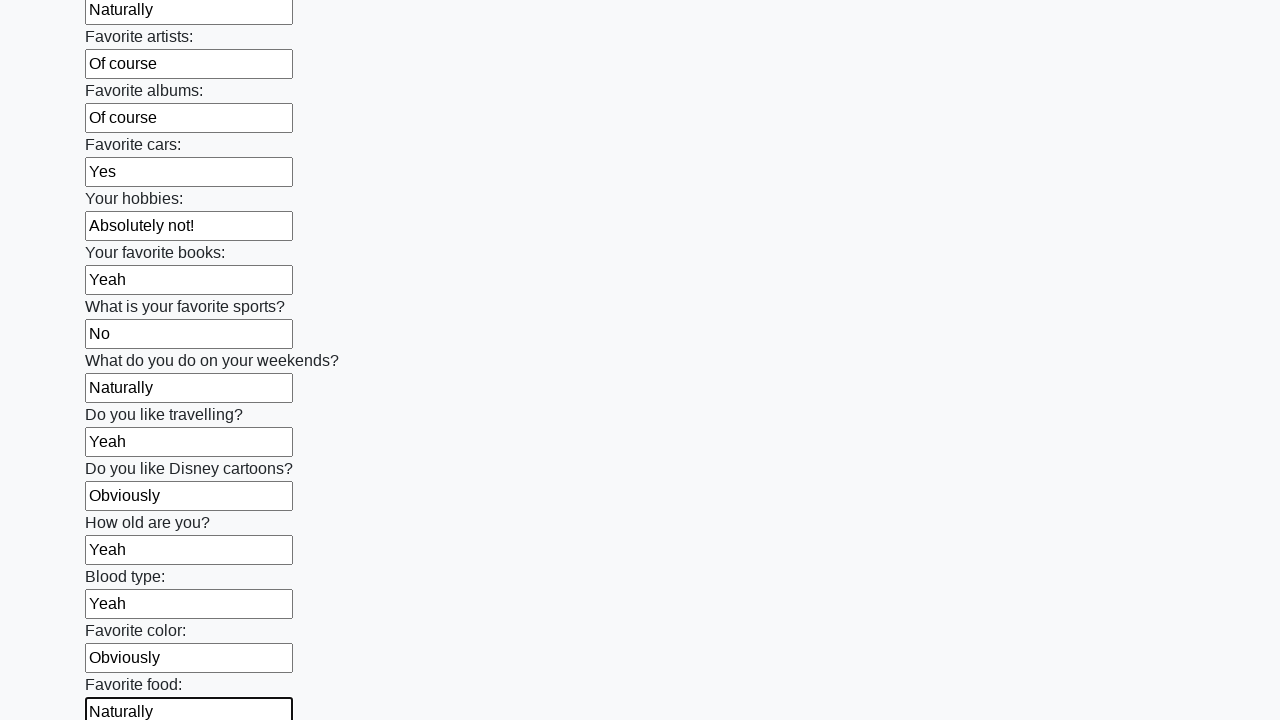

Filled a text input with a random value from the predefined list on [type="text"] >> nth=21
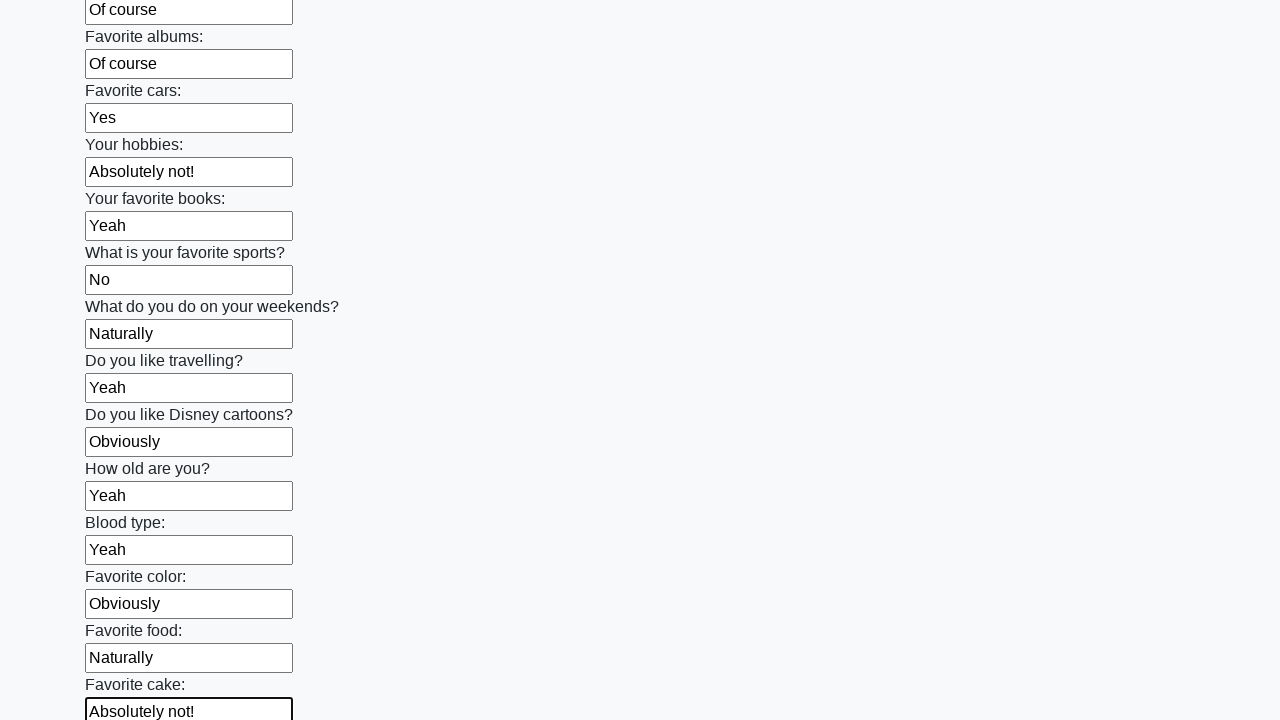

Filled a text input with a random value from the predefined list on [type="text"] >> nth=22
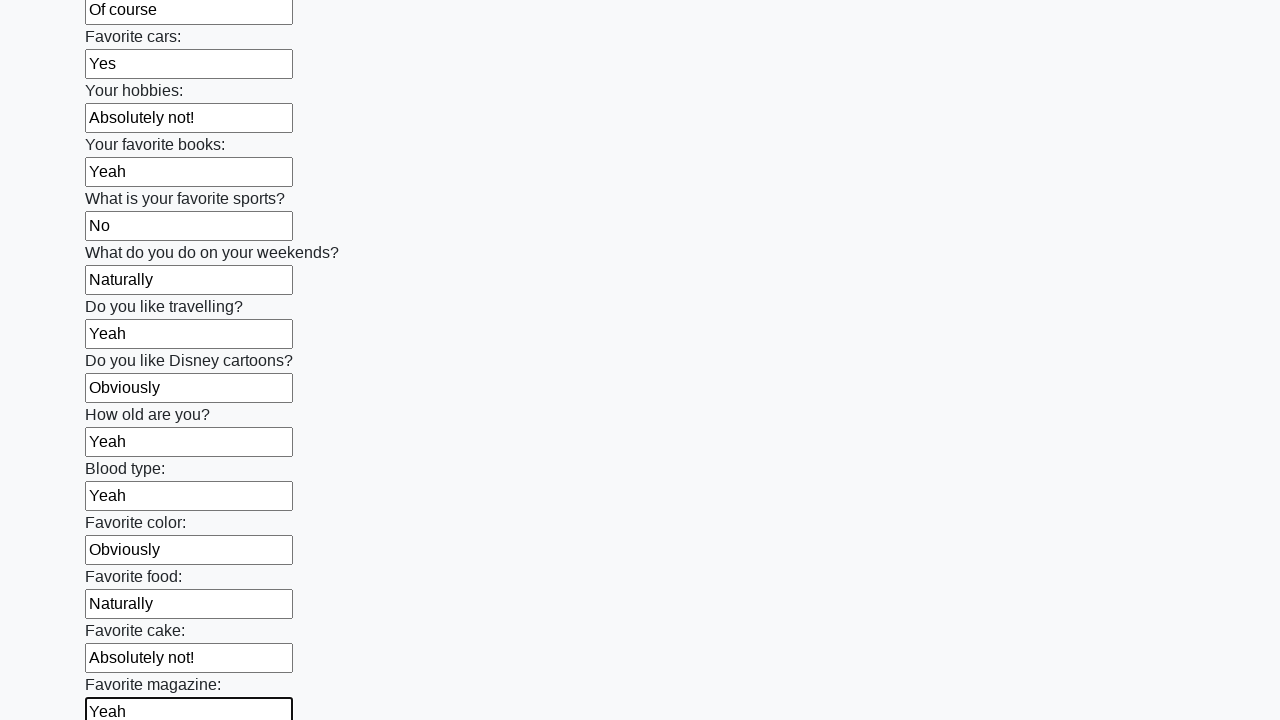

Filled a text input with a random value from the predefined list on [type="text"] >> nth=23
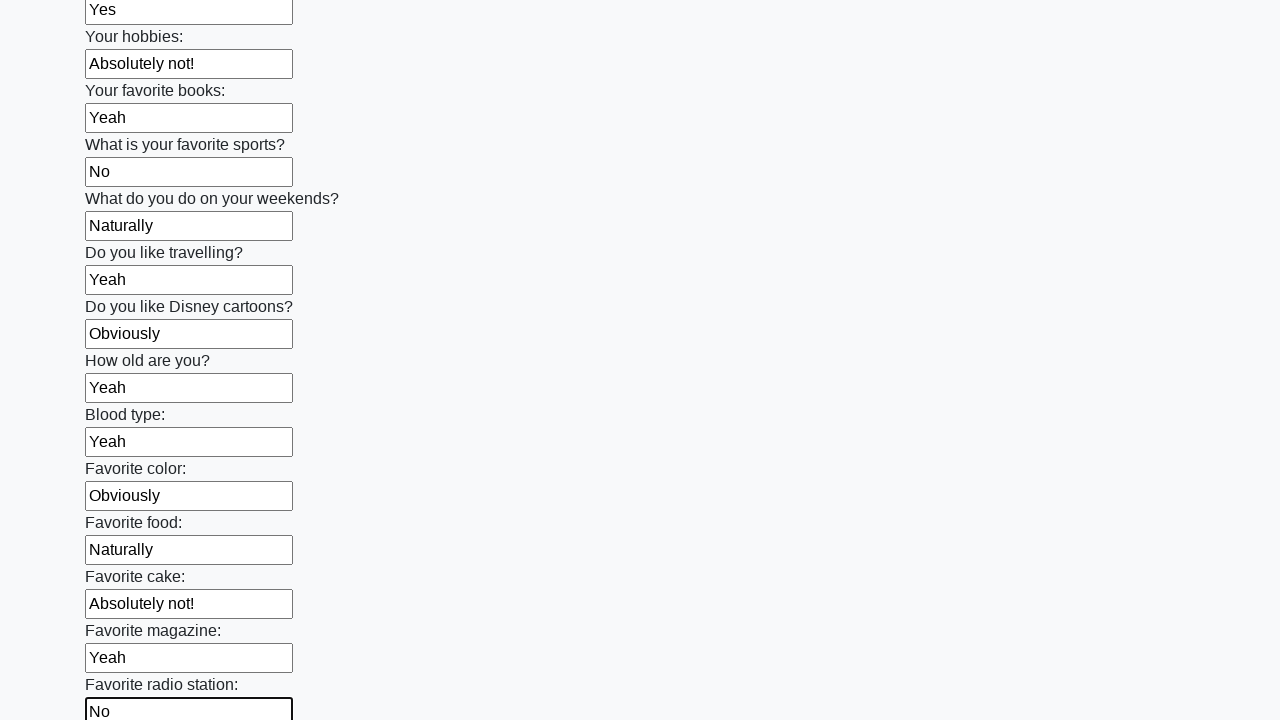

Filled a text input with a random value from the predefined list on [type="text"] >> nth=24
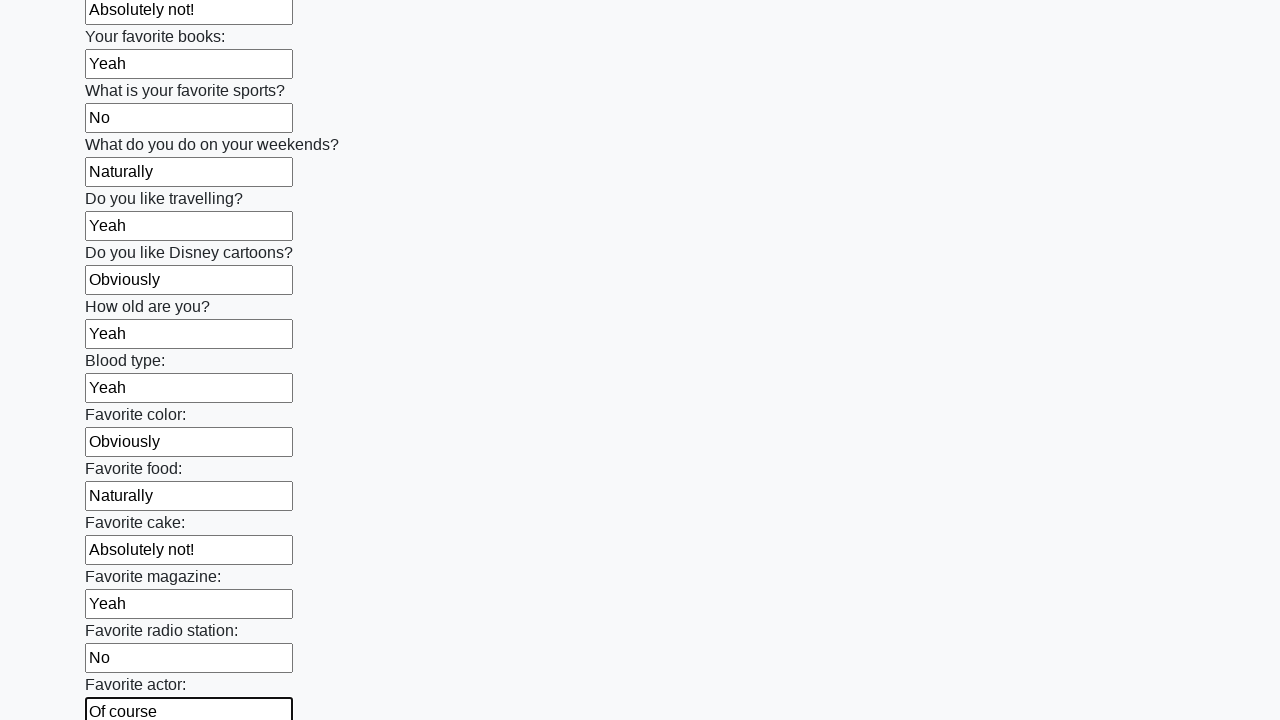

Filled a text input with a random value from the predefined list on [type="text"] >> nth=25
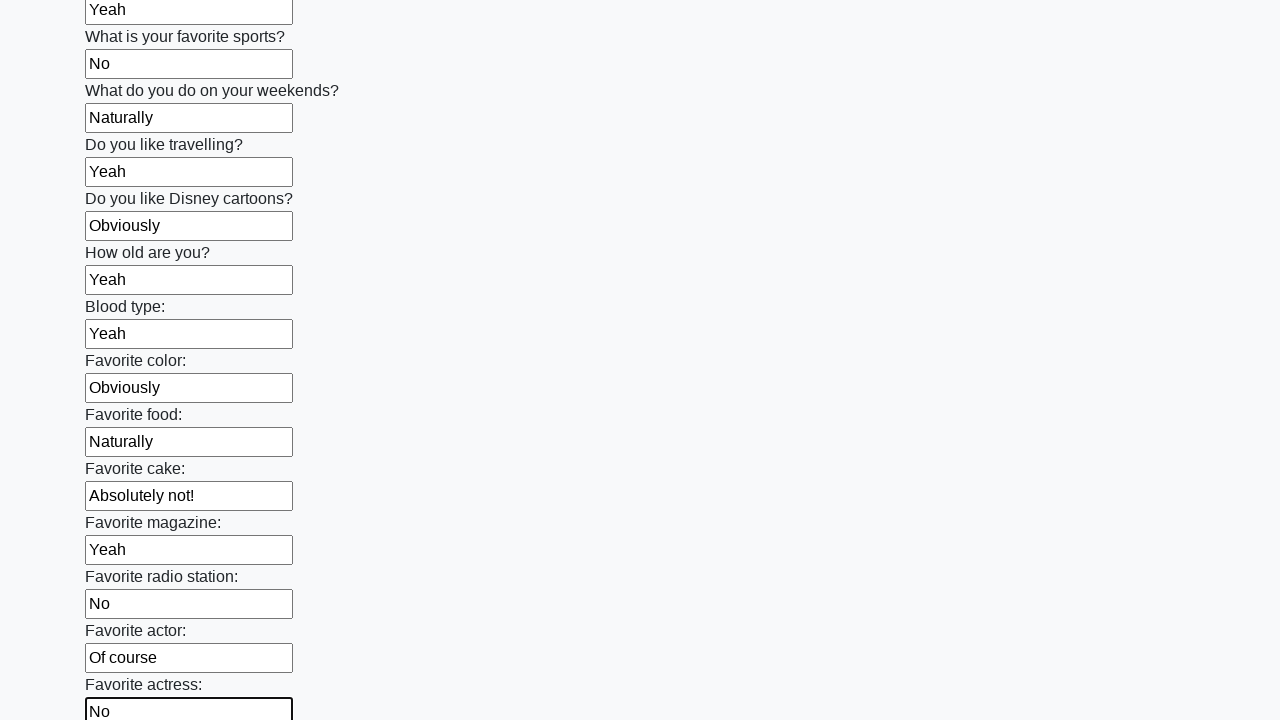

Filled a text input with a random value from the predefined list on [type="text"] >> nth=26
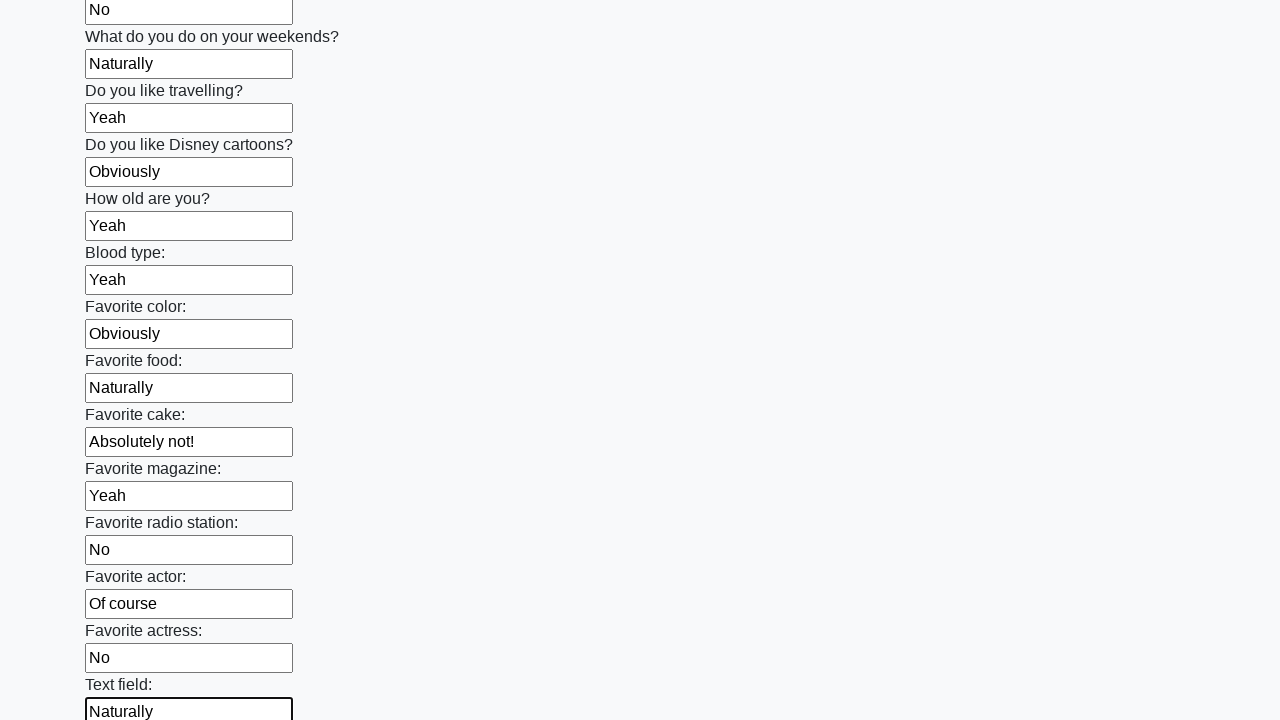

Filled a text input with a random value from the predefined list on [type="text"] >> nth=27
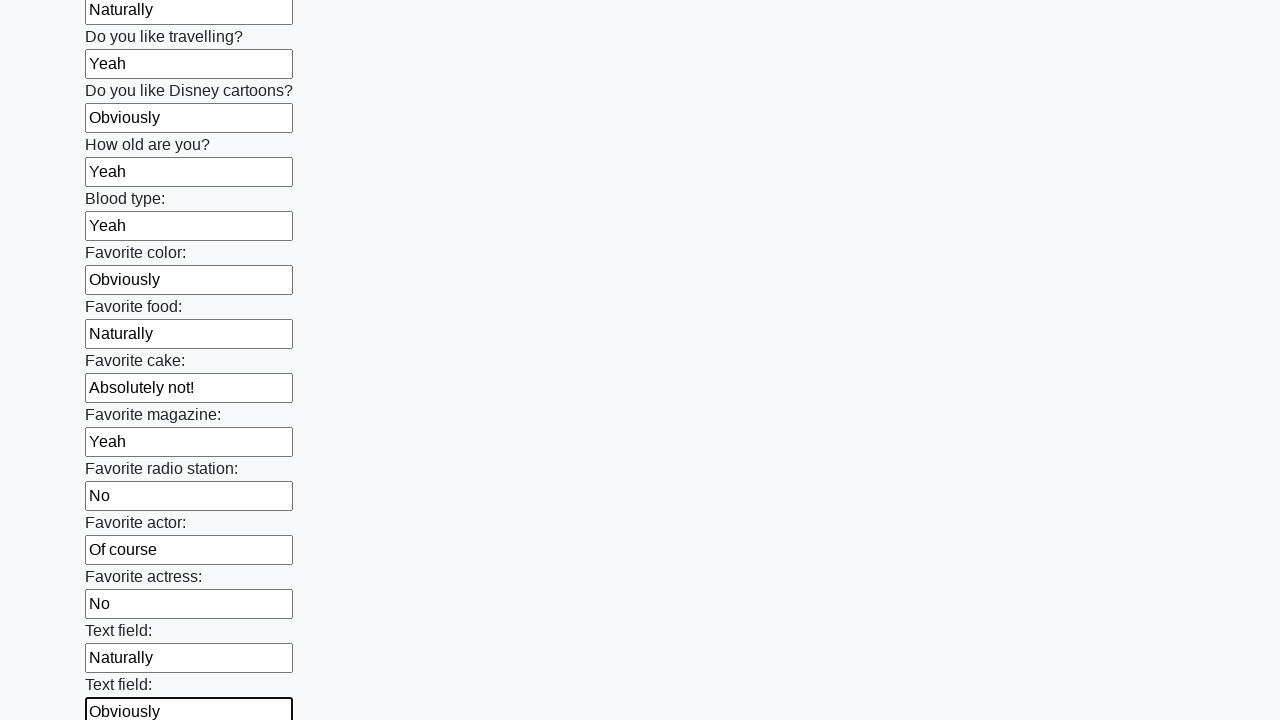

Filled a text input with a random value from the predefined list on [type="text"] >> nth=28
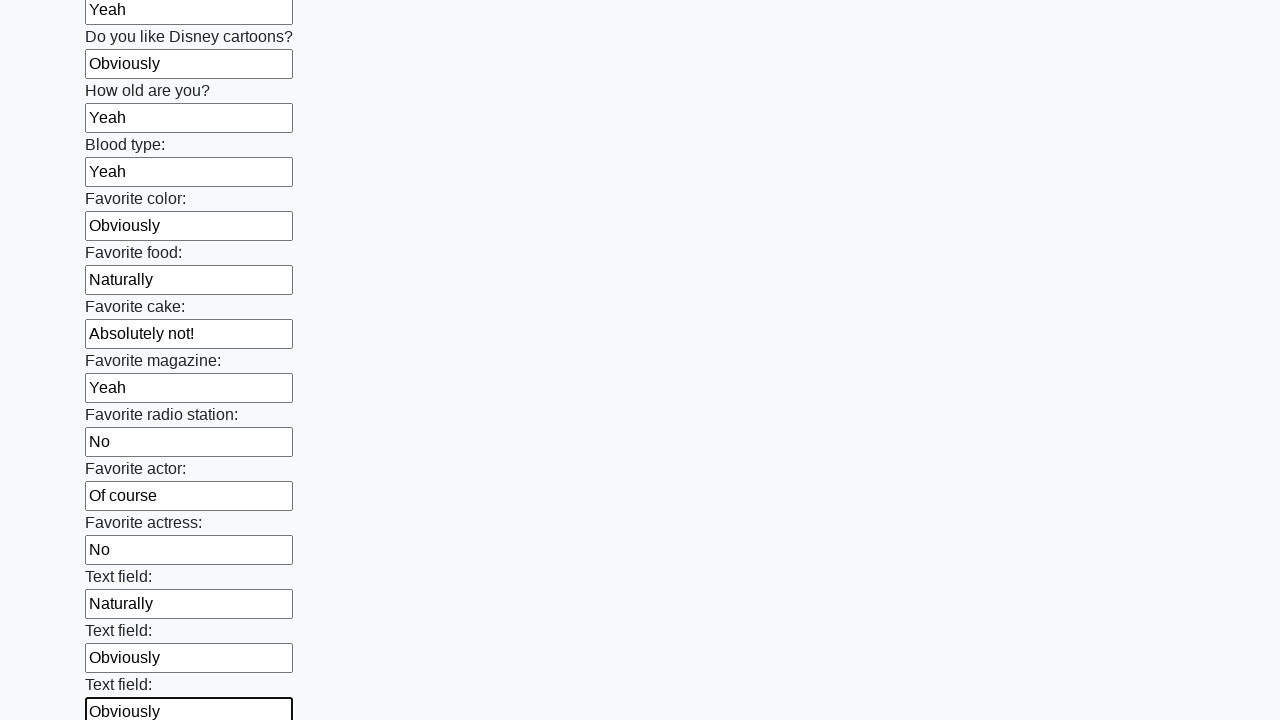

Filled a text input with a random value from the predefined list on [type="text"] >> nth=29
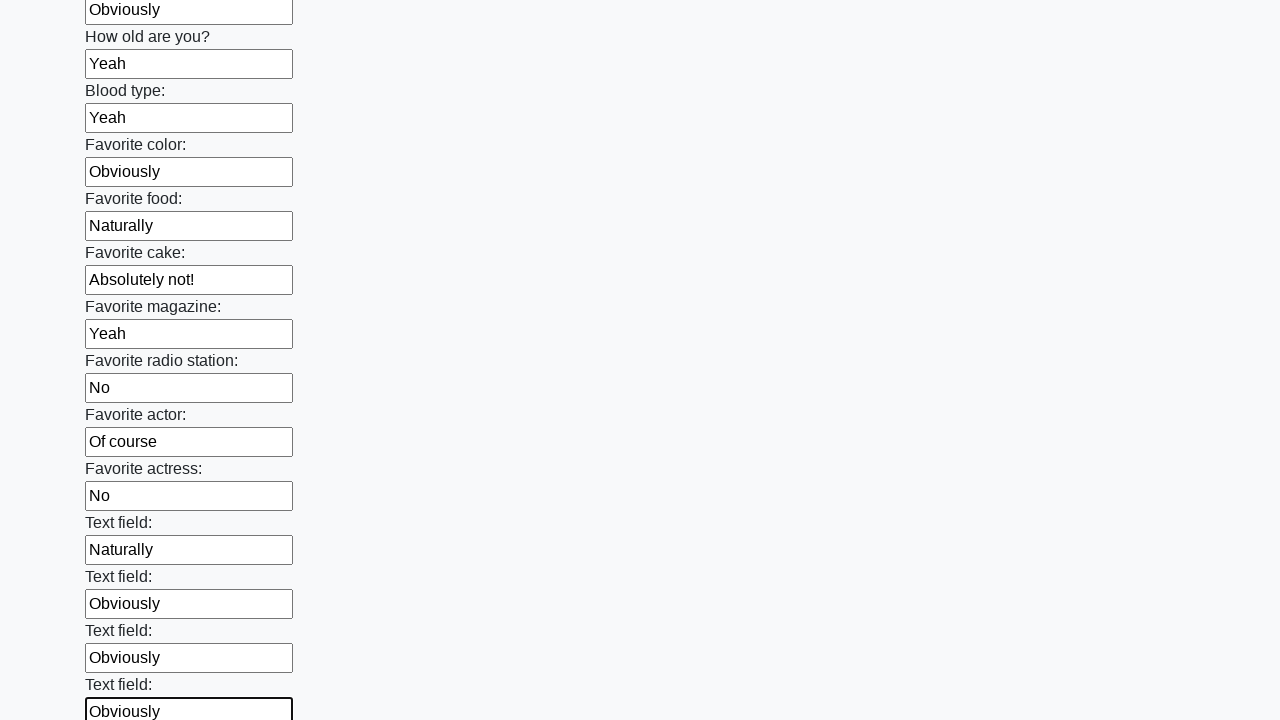

Filled a text input with a random value from the predefined list on [type="text"] >> nth=30
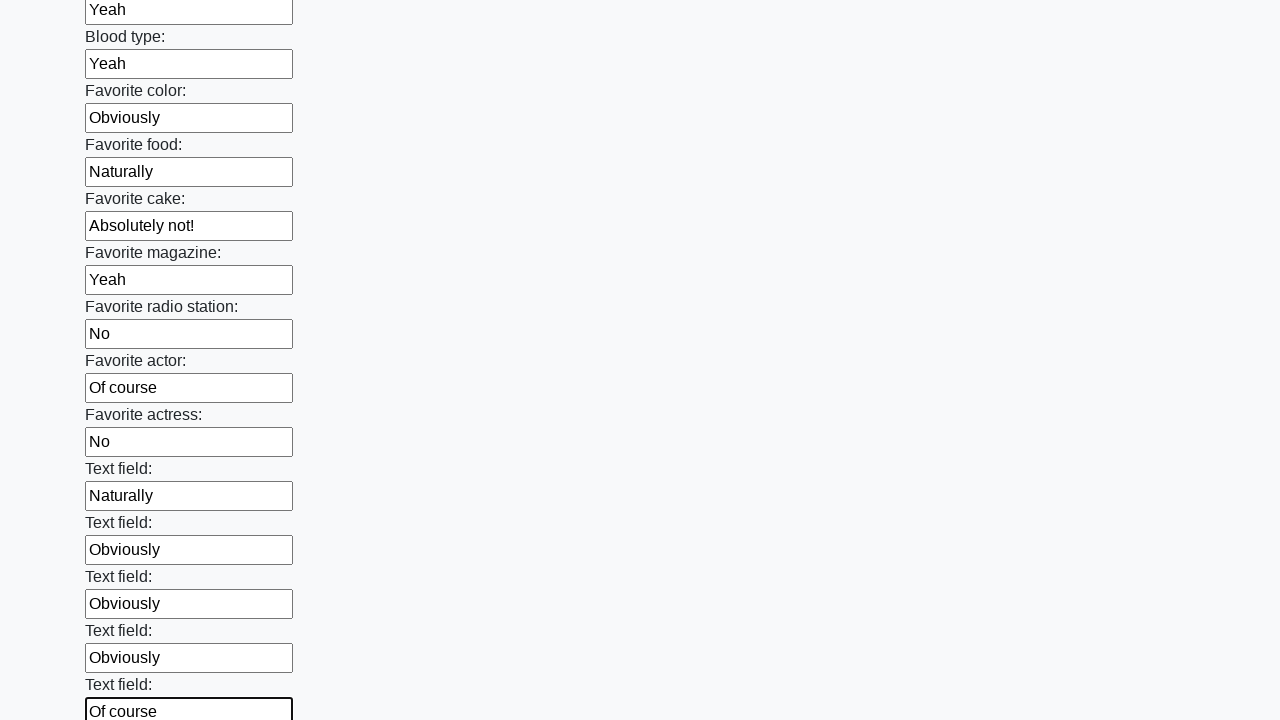

Filled a text input with a random value from the predefined list on [type="text"] >> nth=31
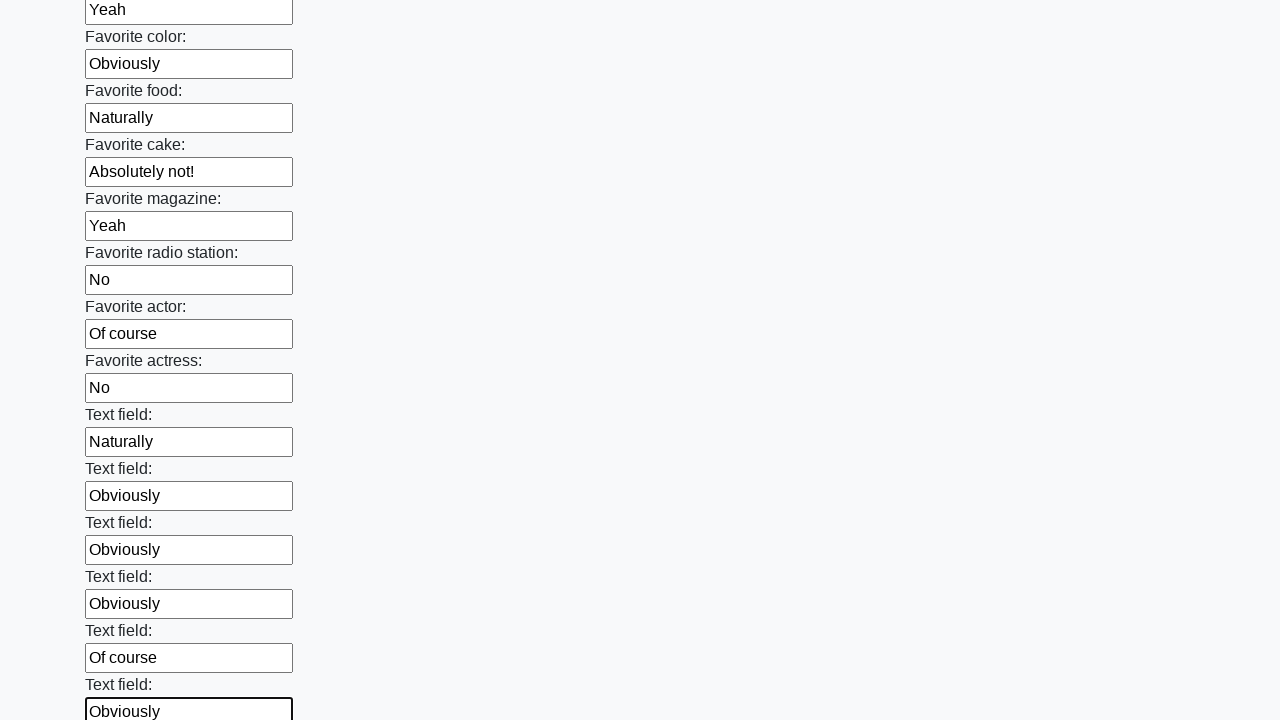

Filled a text input with a random value from the predefined list on [type="text"] >> nth=32
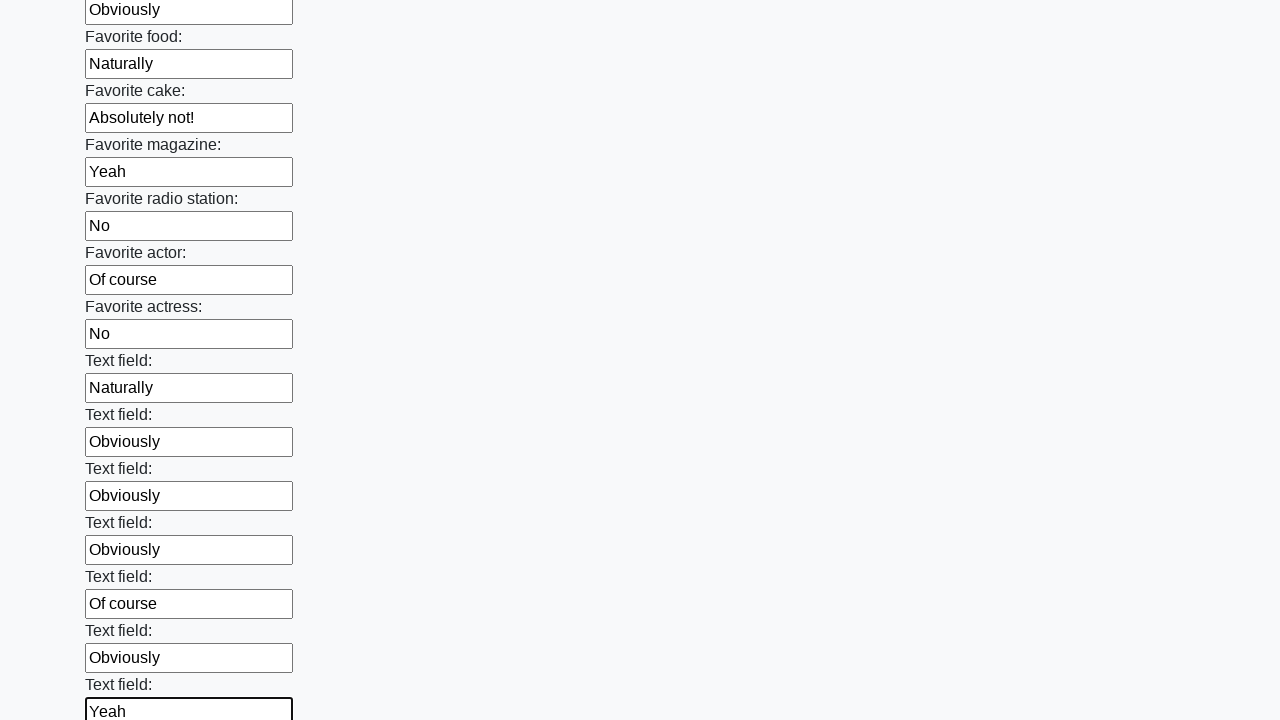

Filled a text input with a random value from the predefined list on [type="text"] >> nth=33
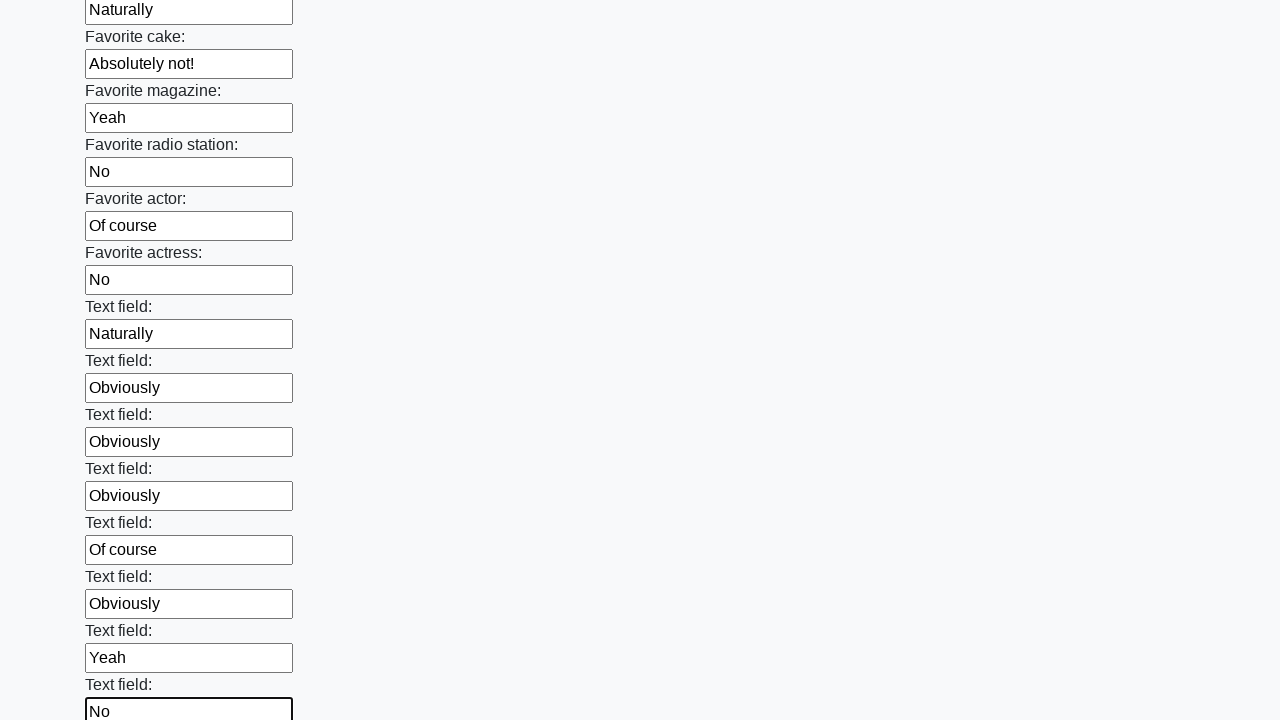

Filled a text input with a random value from the predefined list on [type="text"] >> nth=34
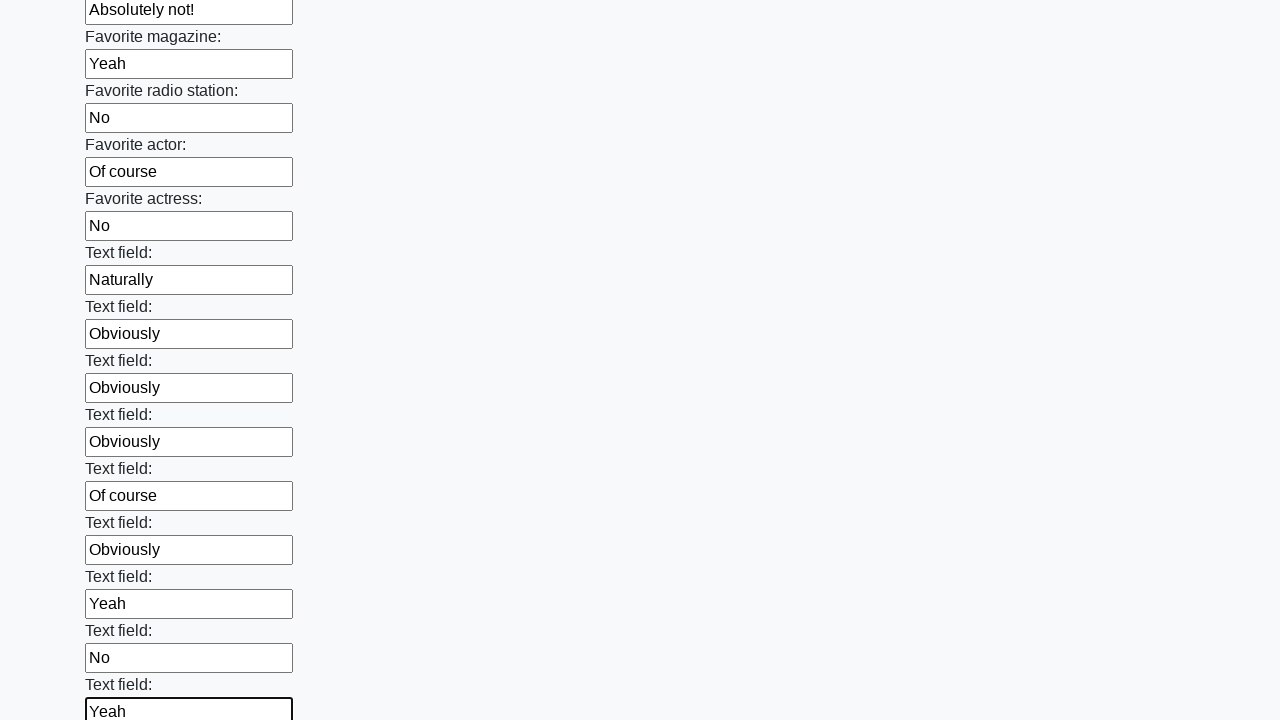

Filled a text input with a random value from the predefined list on [type="text"] >> nth=35
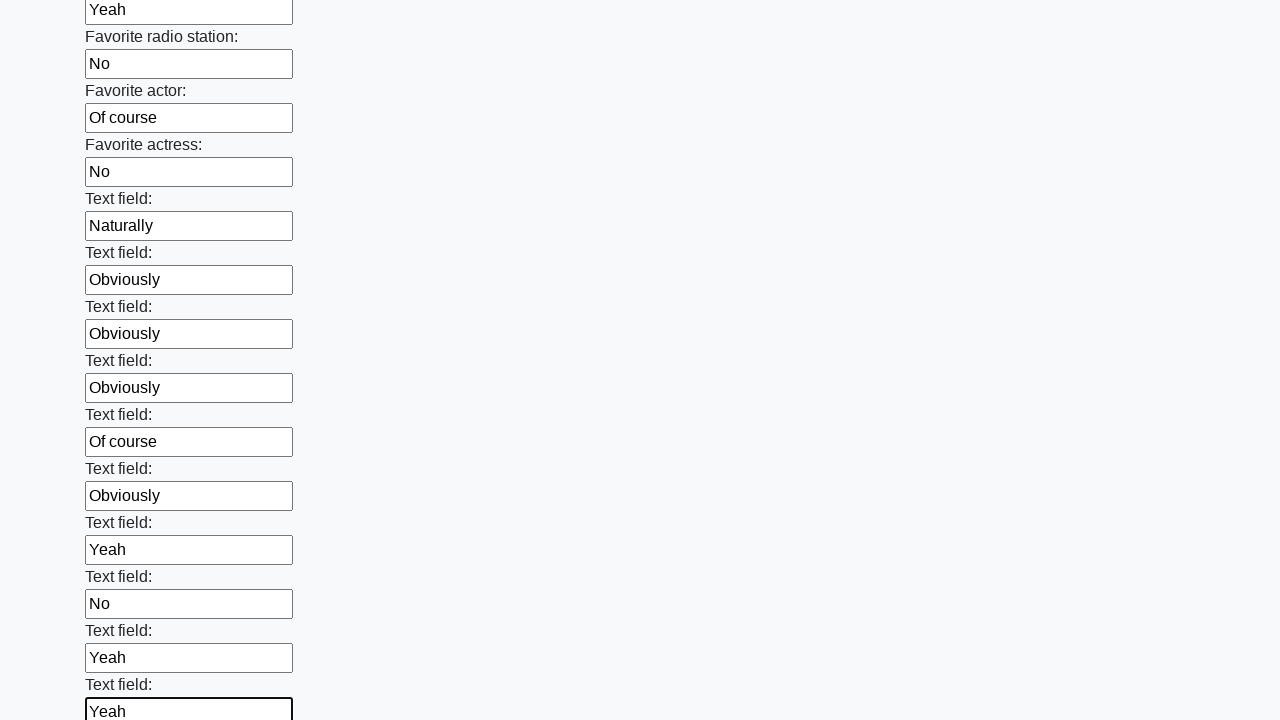

Filled a text input with a random value from the predefined list on [type="text"] >> nth=36
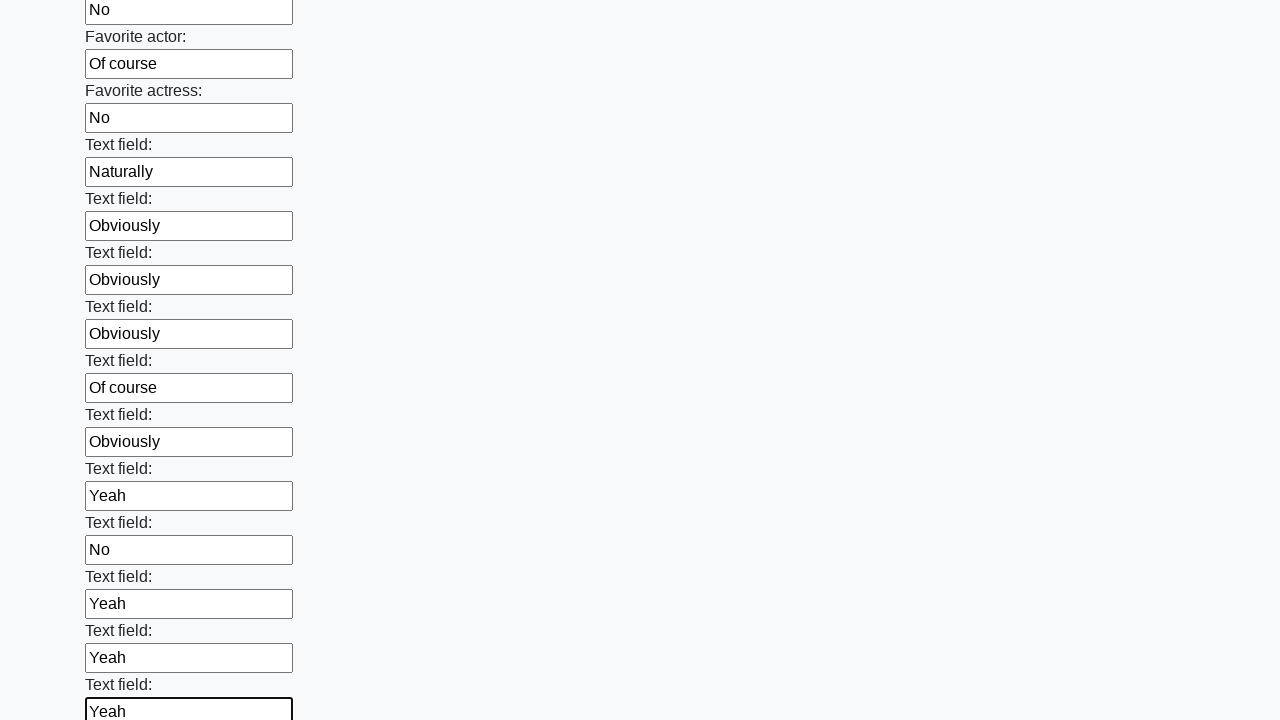

Filled a text input with a random value from the predefined list on [type="text"] >> nth=37
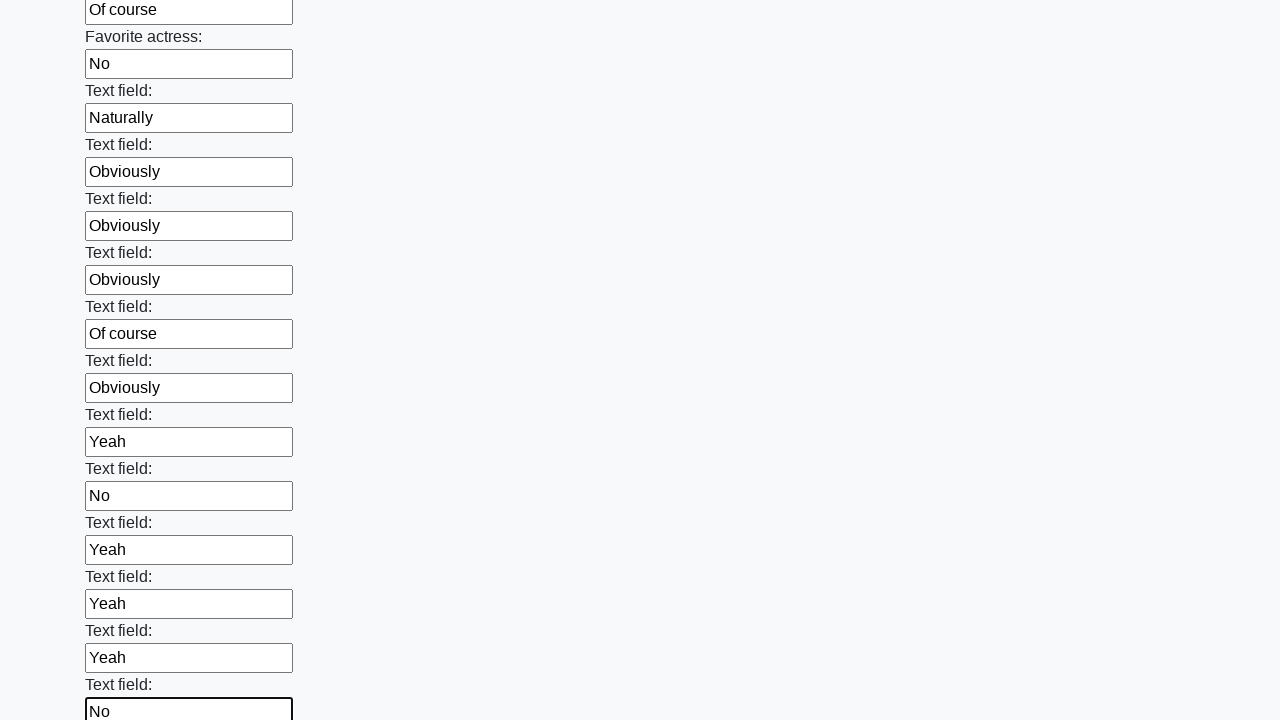

Filled a text input with a random value from the predefined list on [type="text"] >> nth=38
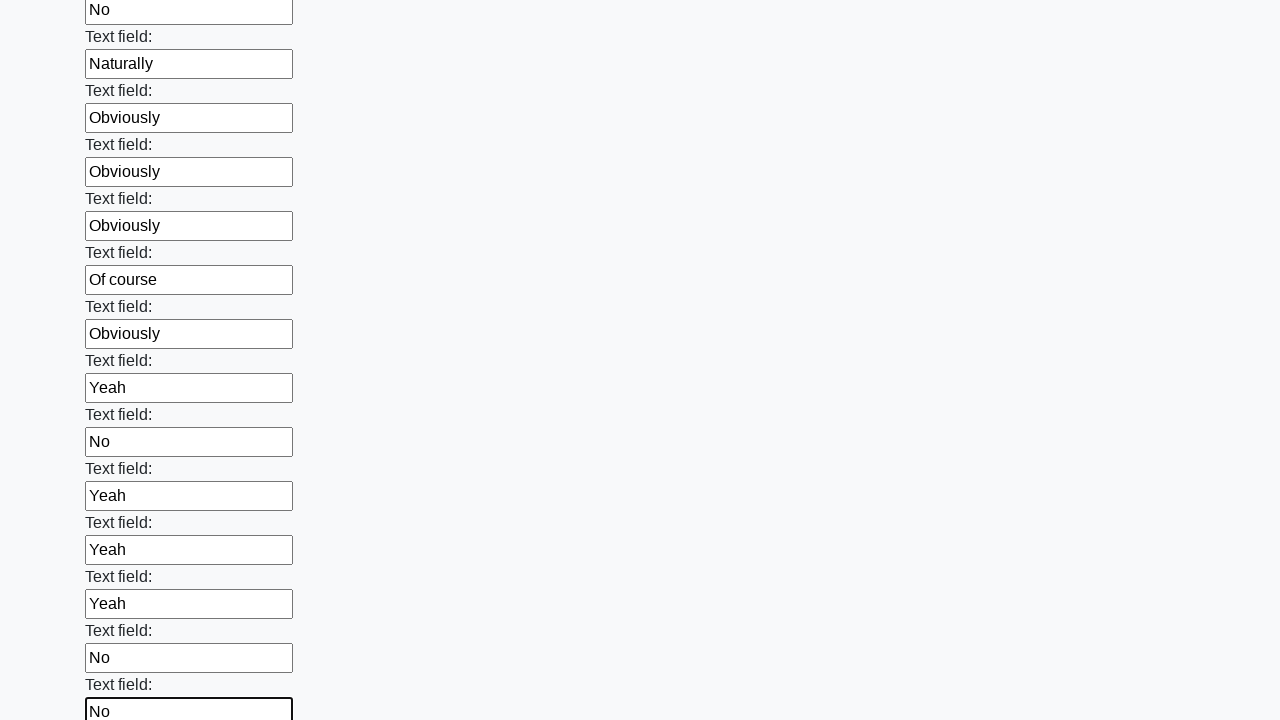

Filled a text input with a random value from the predefined list on [type="text"] >> nth=39
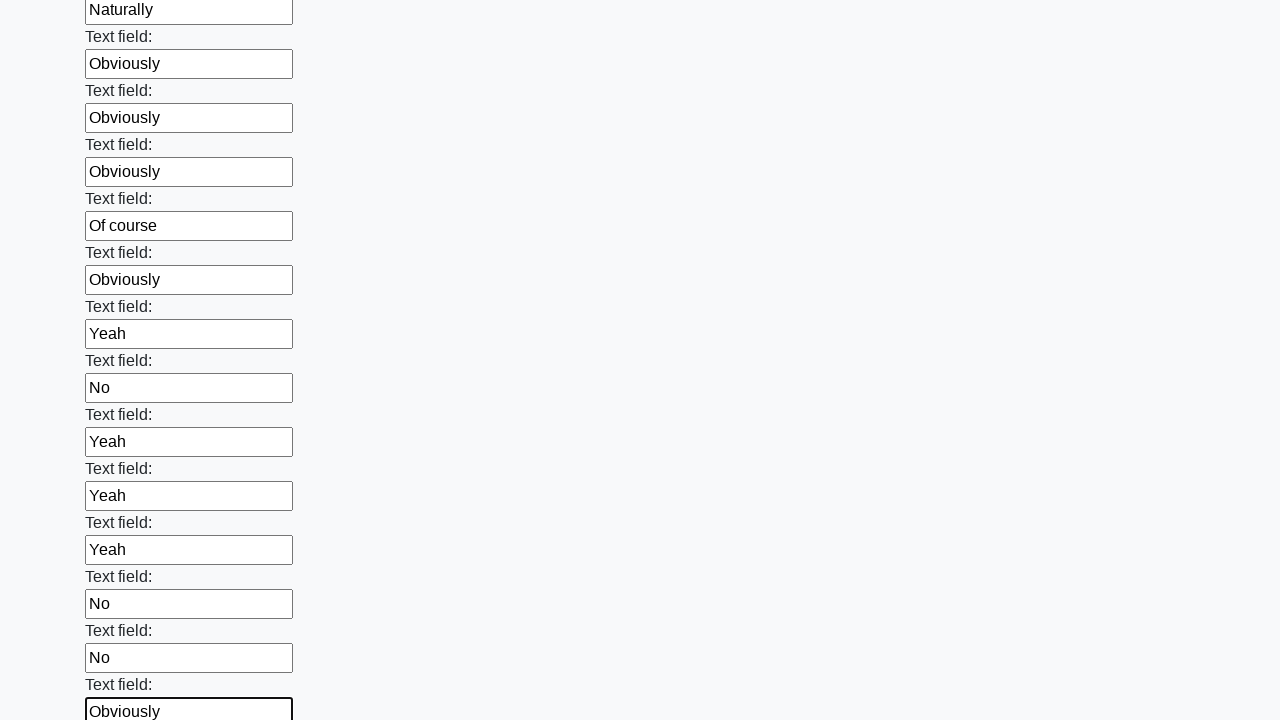

Filled a text input with a random value from the predefined list on [type="text"] >> nth=40
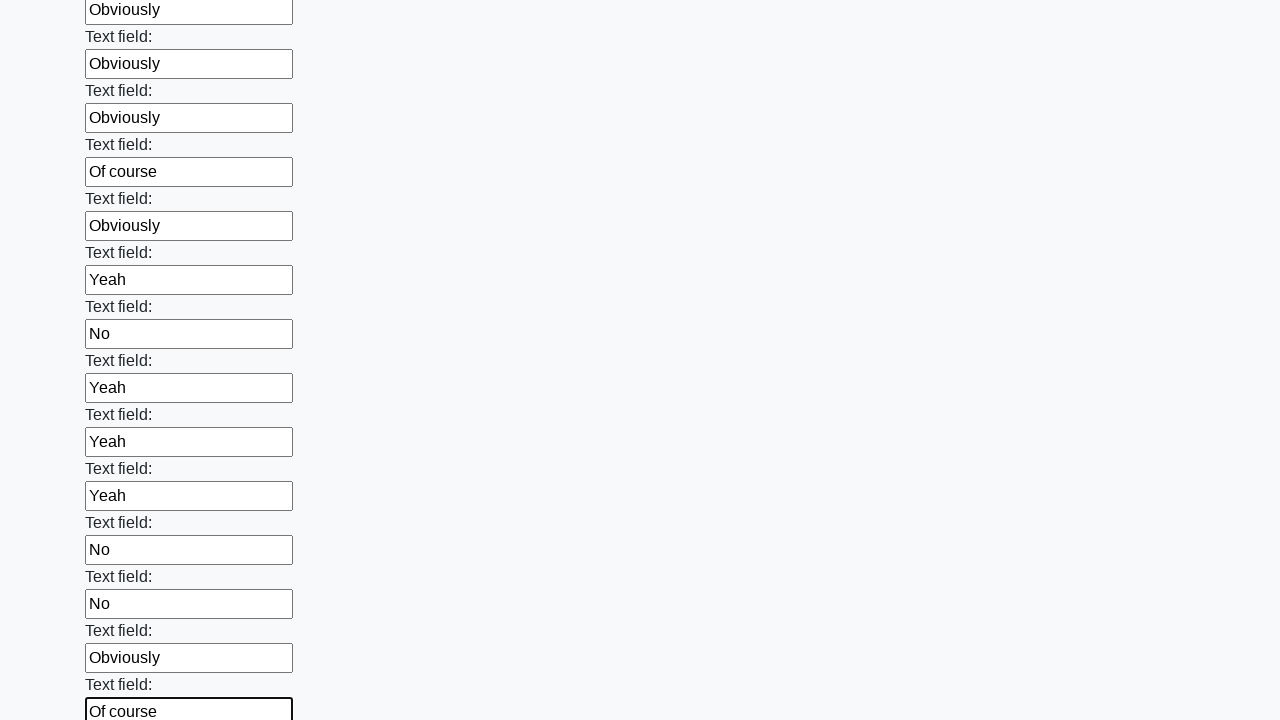

Filled a text input with a random value from the predefined list on [type="text"] >> nth=41
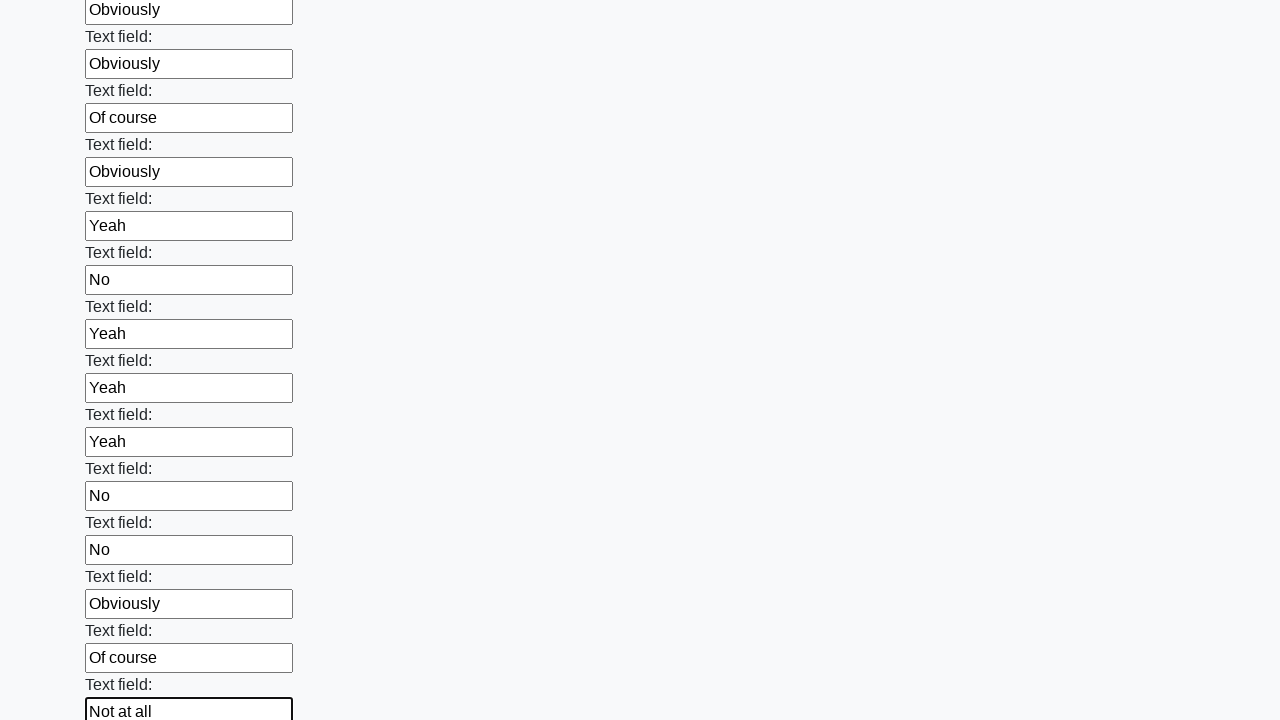

Filled a text input with a random value from the predefined list on [type="text"] >> nth=42
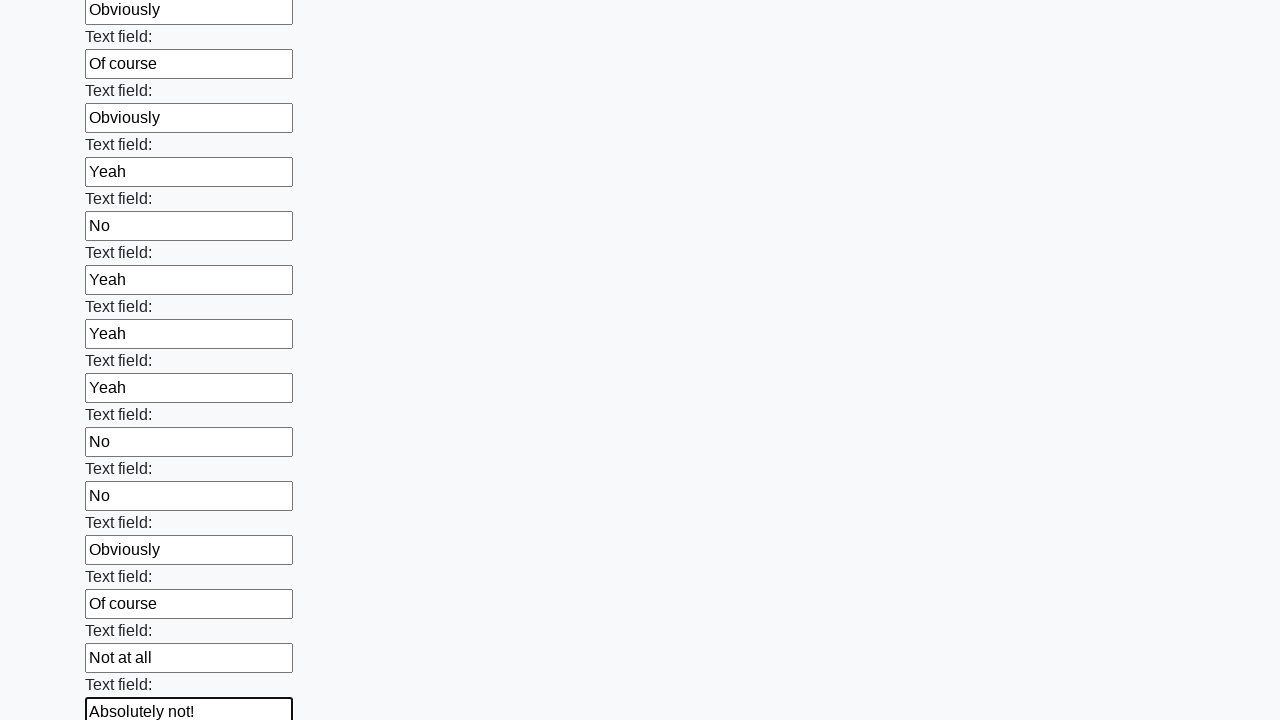

Filled a text input with a random value from the predefined list on [type="text"] >> nth=43
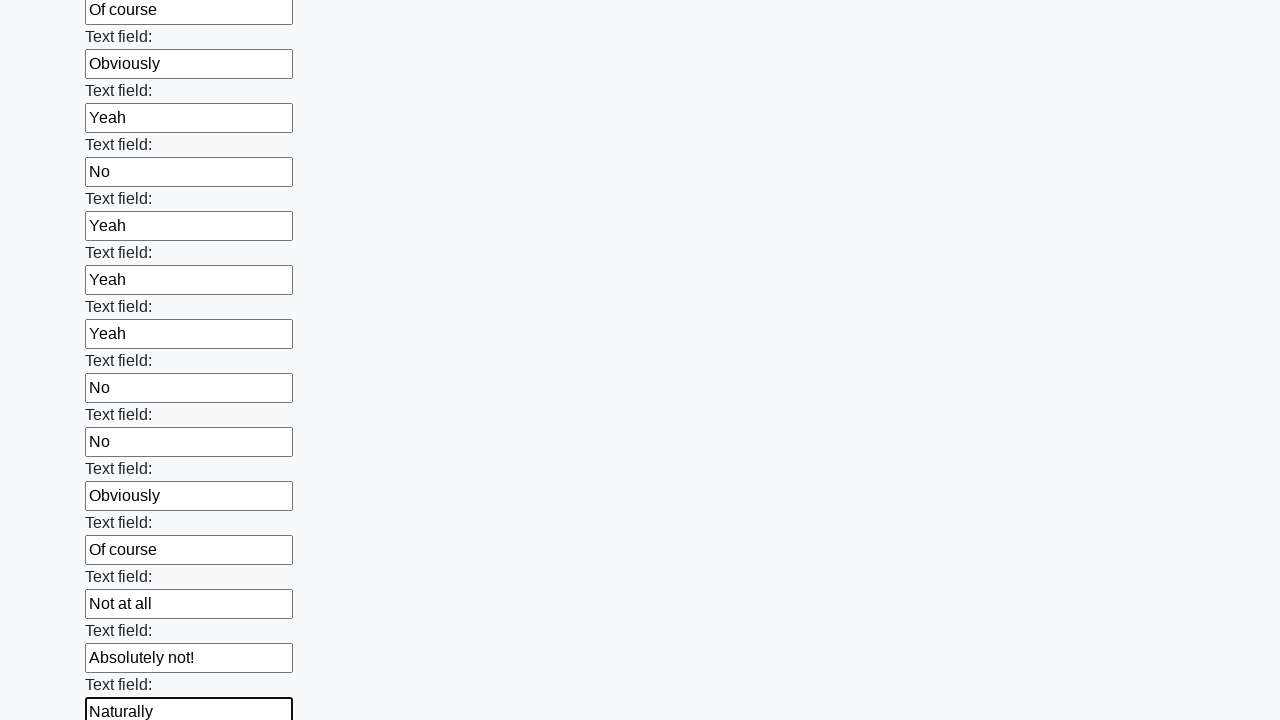

Filled a text input with a random value from the predefined list on [type="text"] >> nth=44
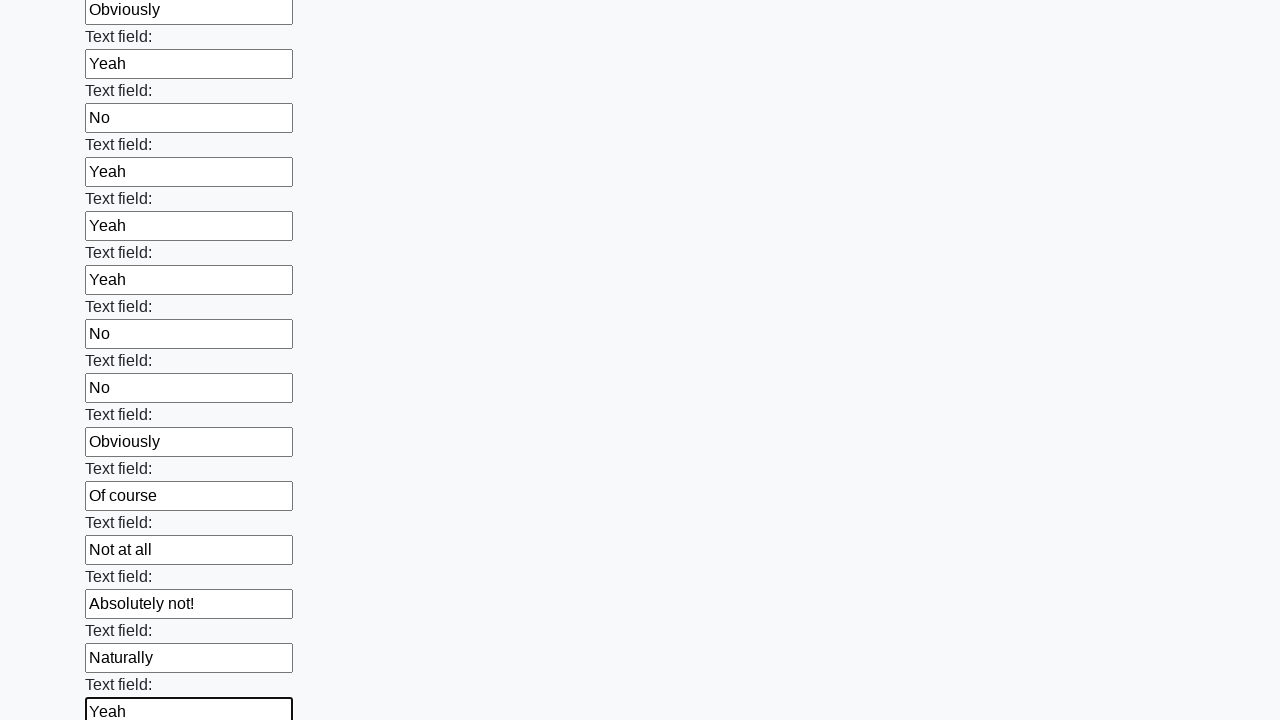

Filled a text input with a random value from the predefined list on [type="text"] >> nth=45
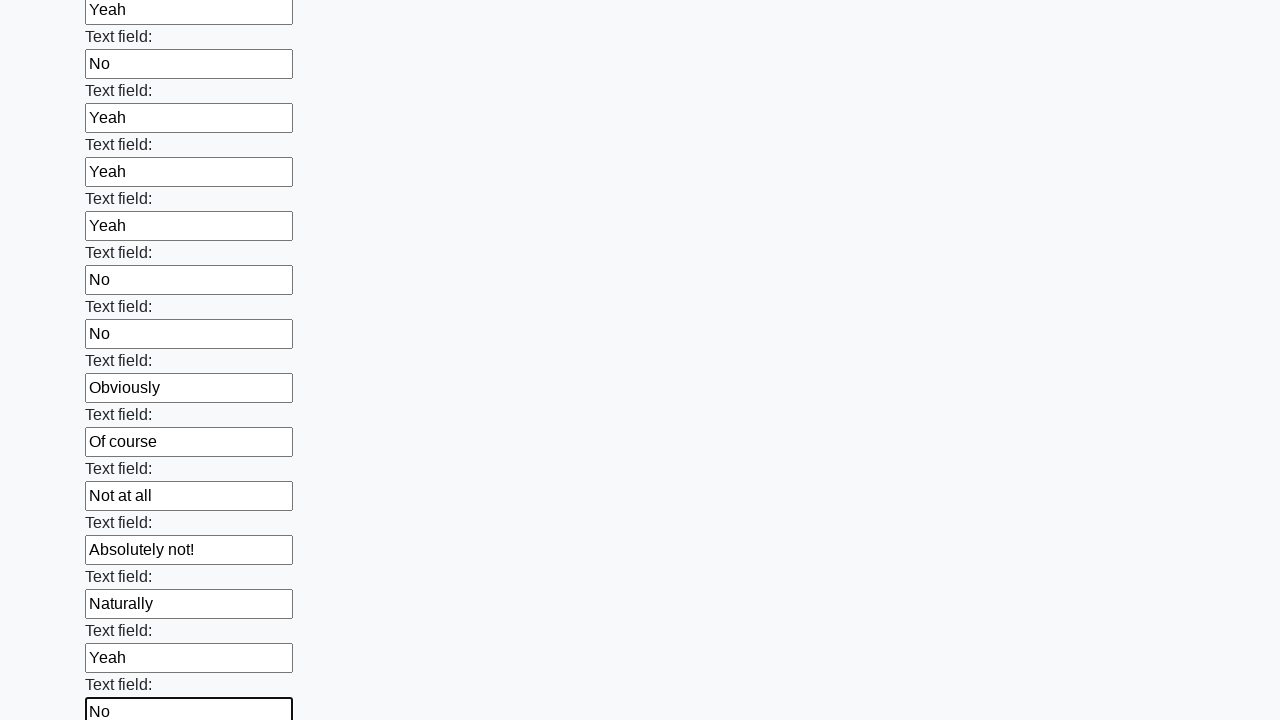

Filled a text input with a random value from the predefined list on [type="text"] >> nth=46
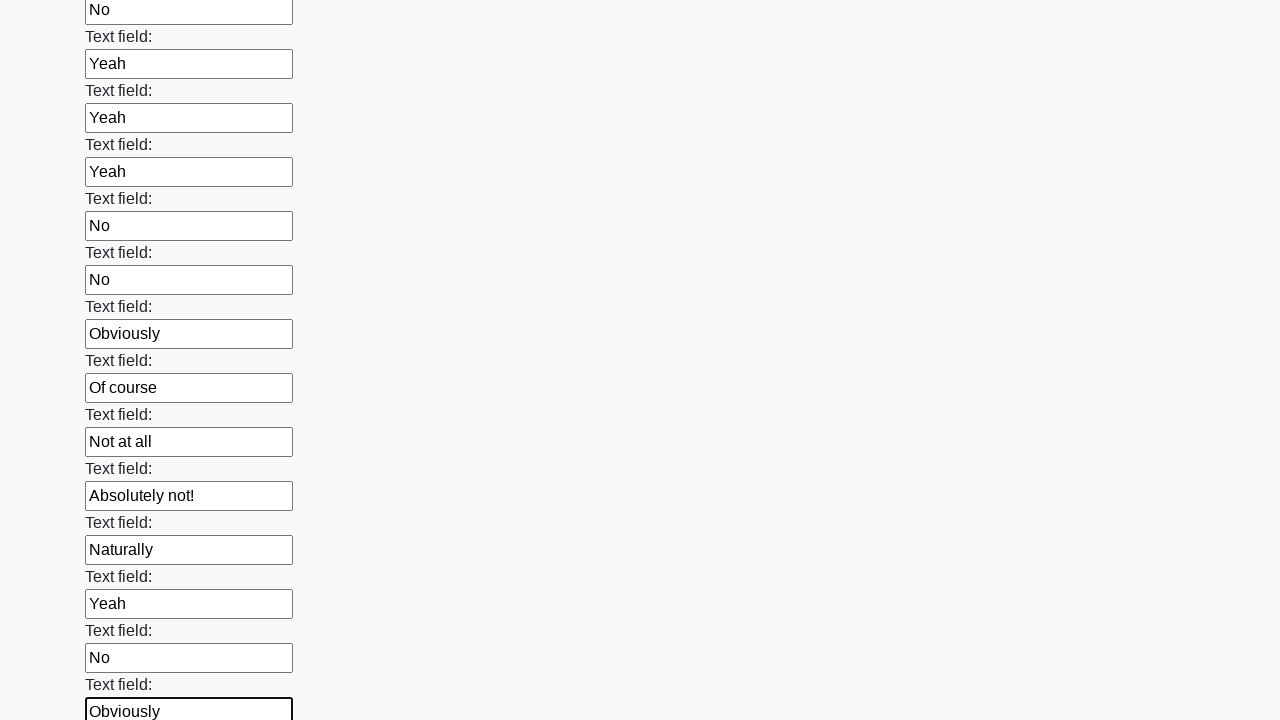

Filled a text input with a random value from the predefined list on [type="text"] >> nth=47
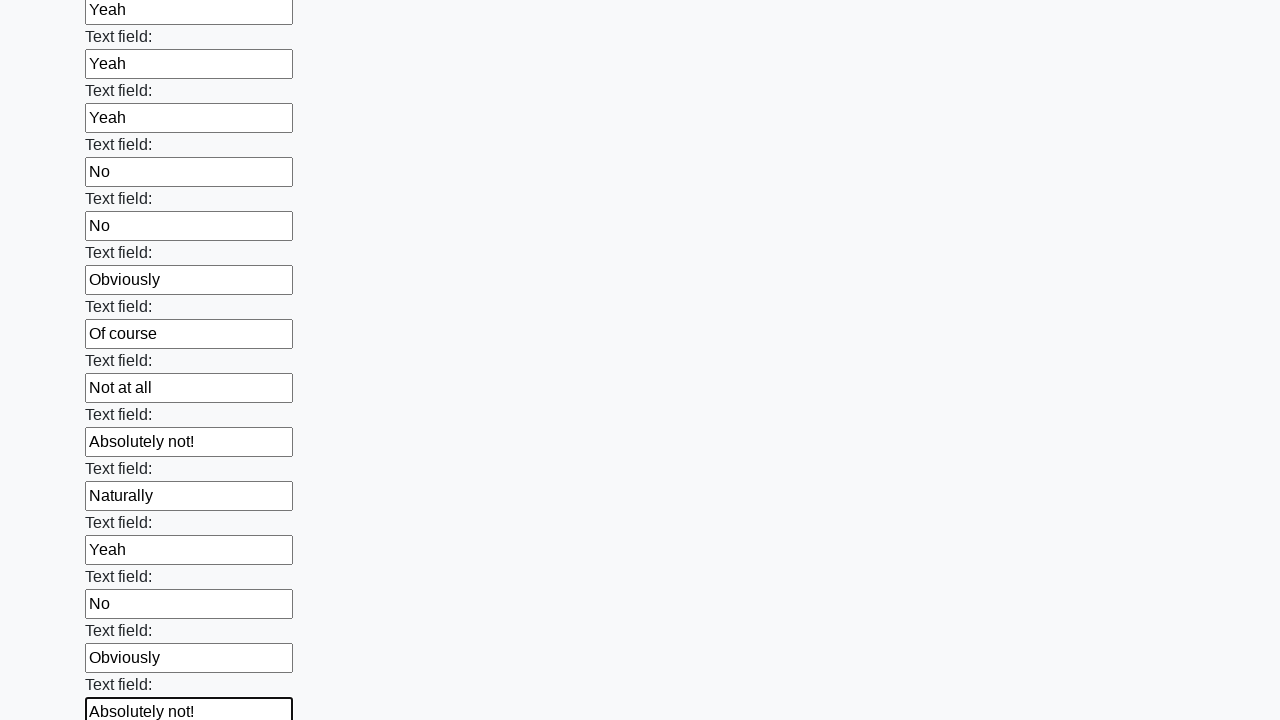

Filled a text input with a random value from the predefined list on [type="text"] >> nth=48
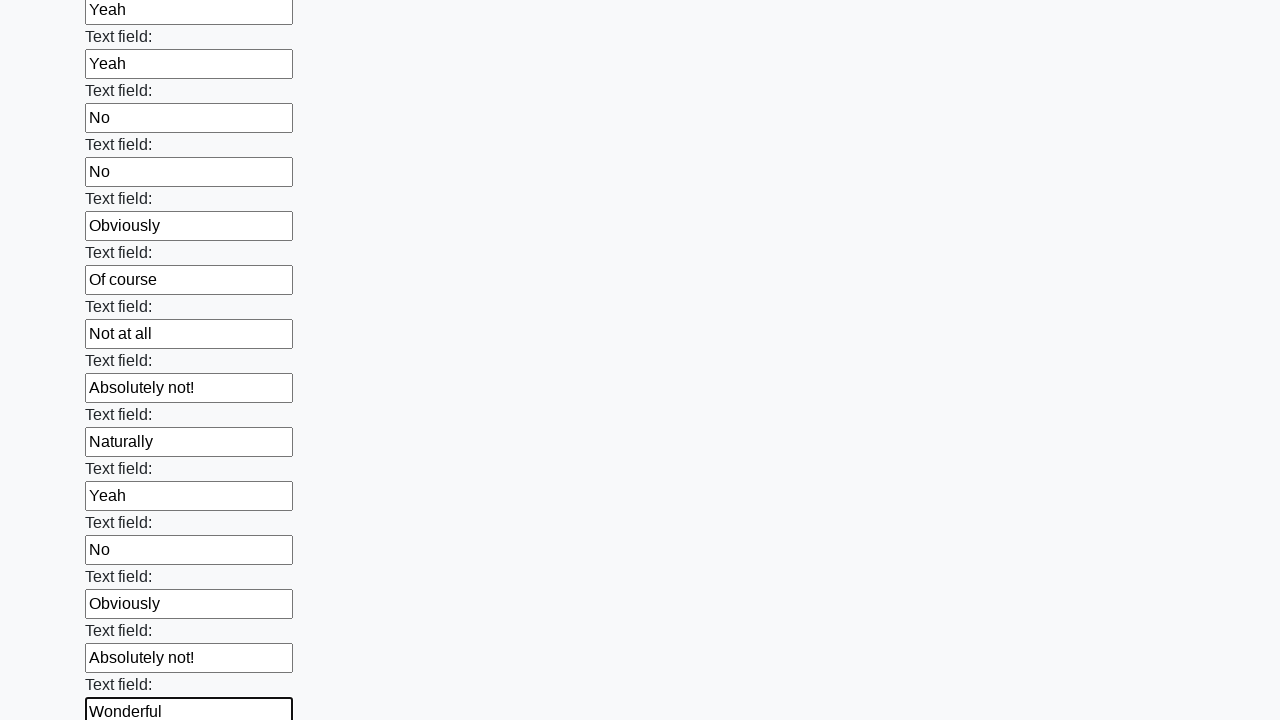

Filled a text input with a random value from the predefined list on [type="text"] >> nth=49
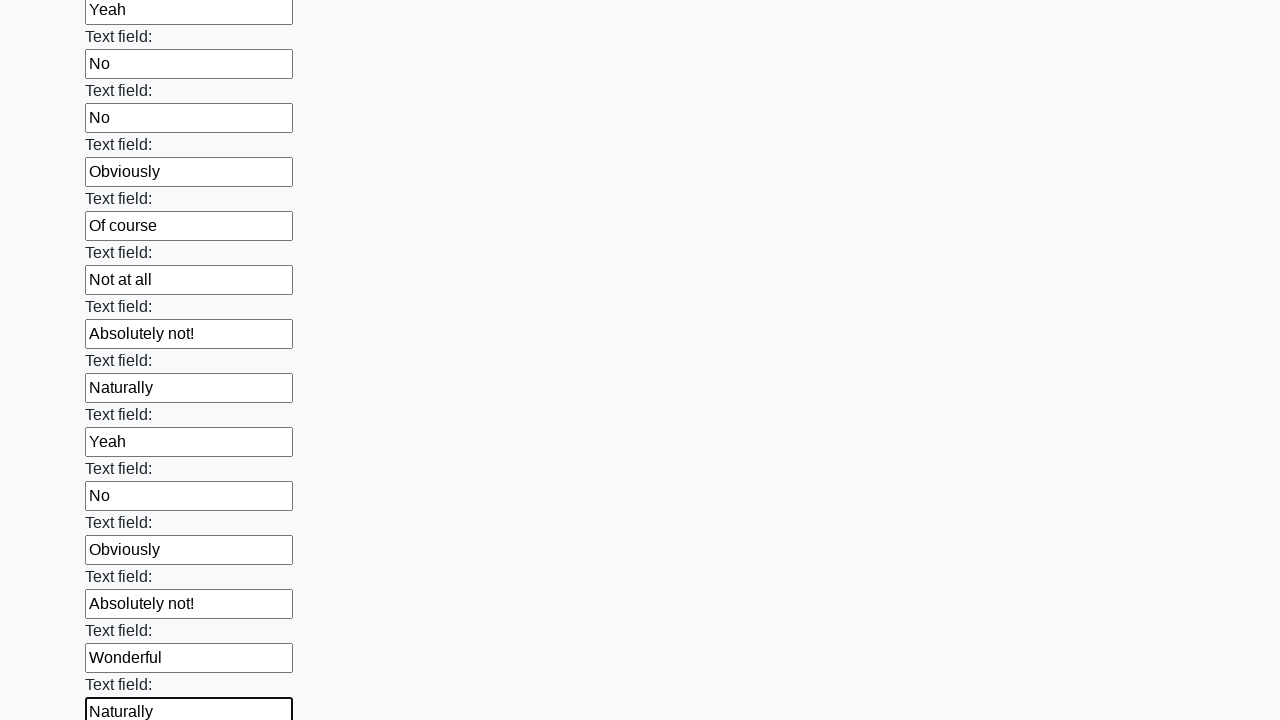

Filled a text input with a random value from the predefined list on [type="text"] >> nth=50
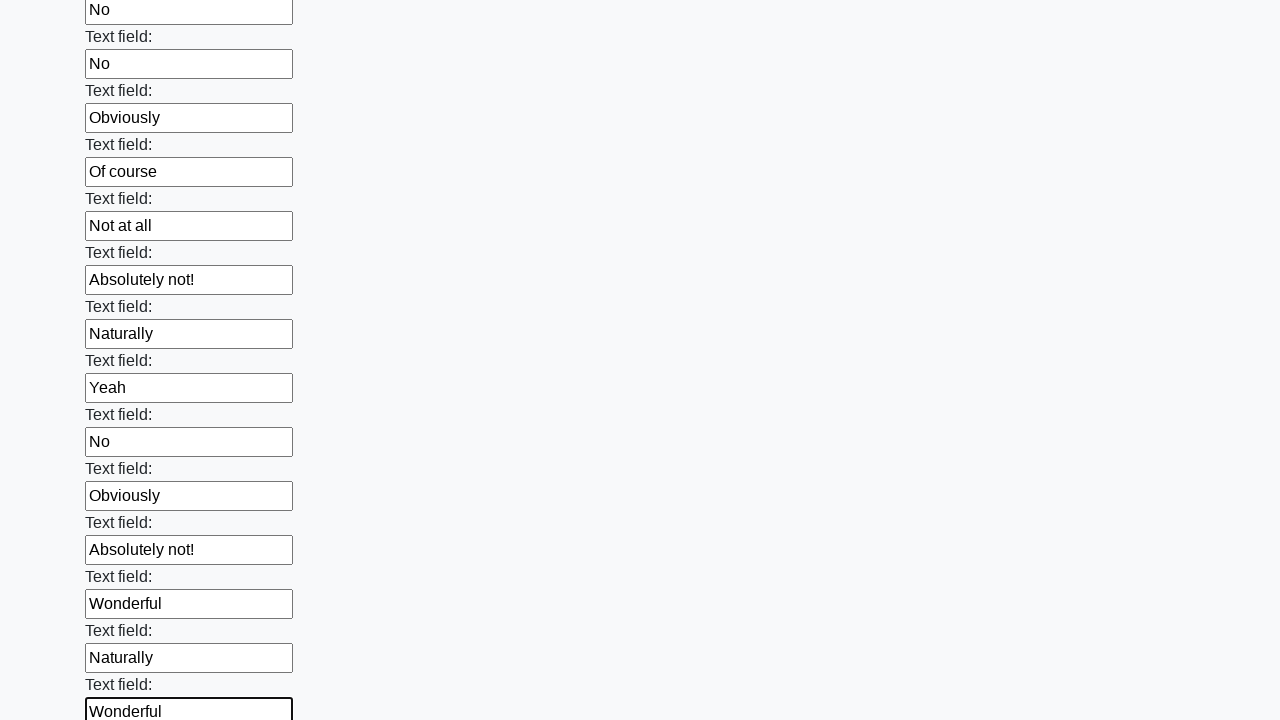

Filled a text input with a random value from the predefined list on [type="text"] >> nth=51
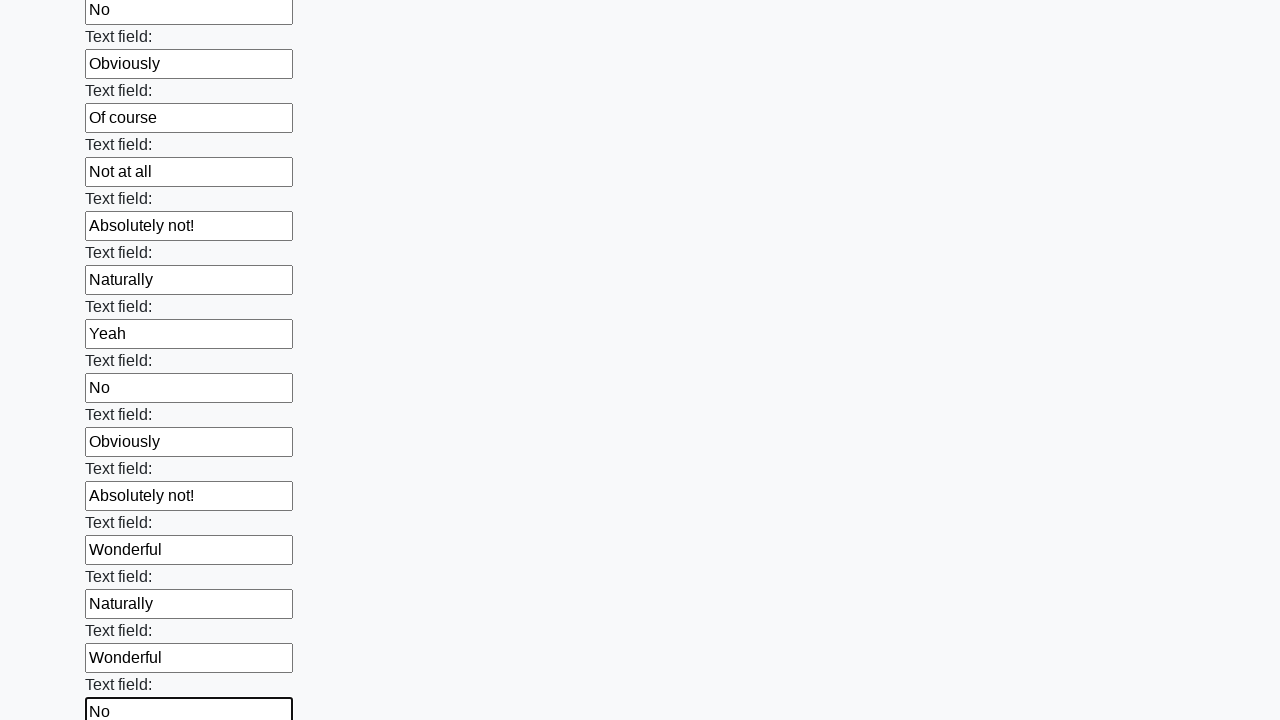

Filled a text input with a random value from the predefined list on [type="text"] >> nth=52
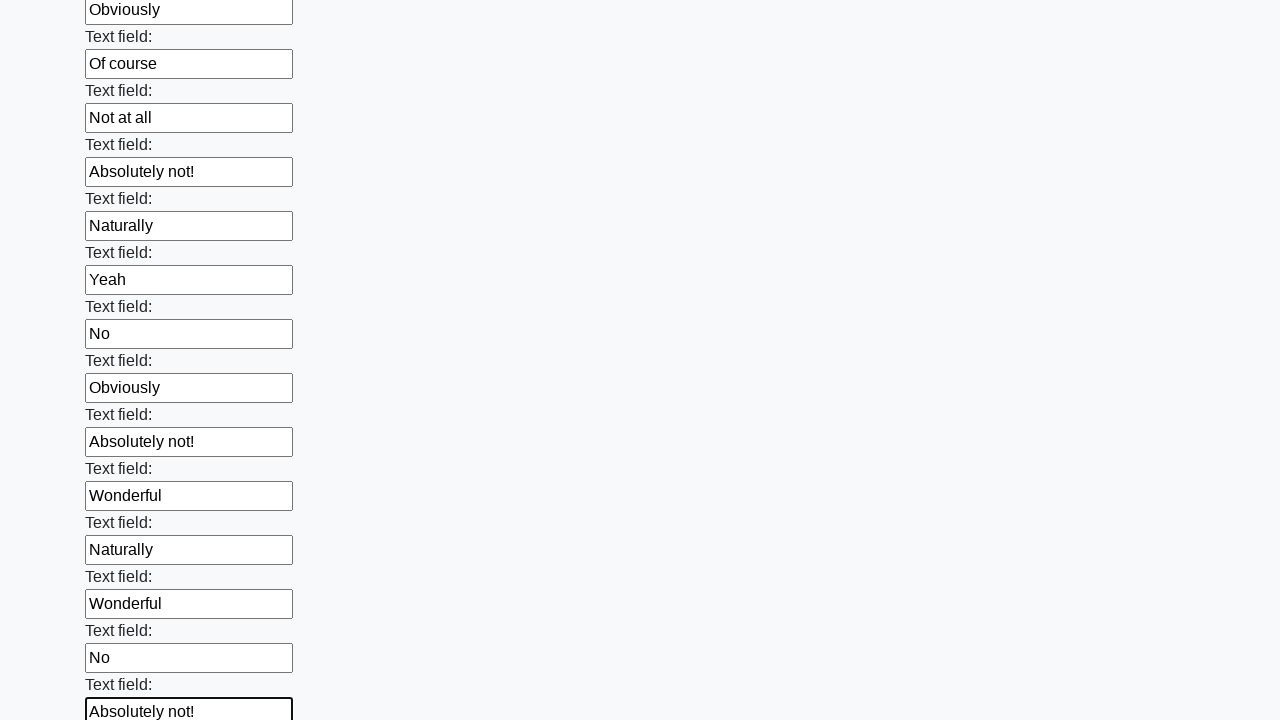

Filled a text input with a random value from the predefined list on [type="text"] >> nth=53
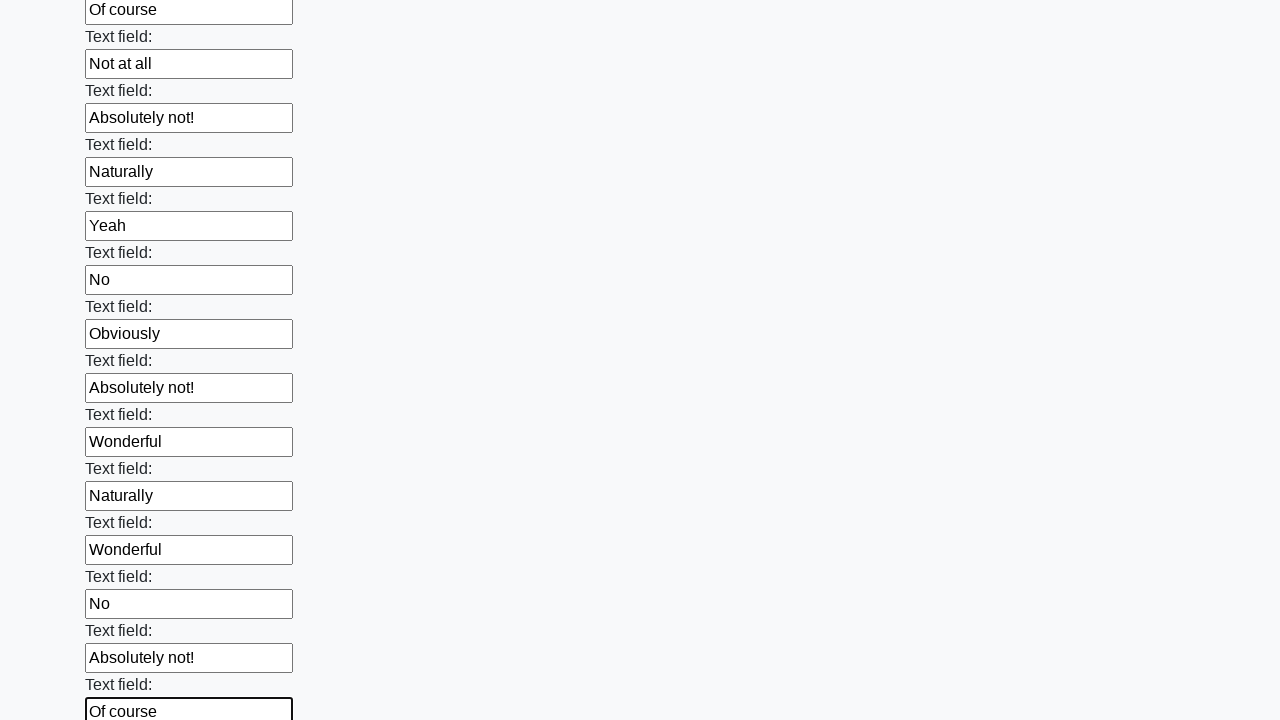

Filled a text input with a random value from the predefined list on [type="text"] >> nth=54
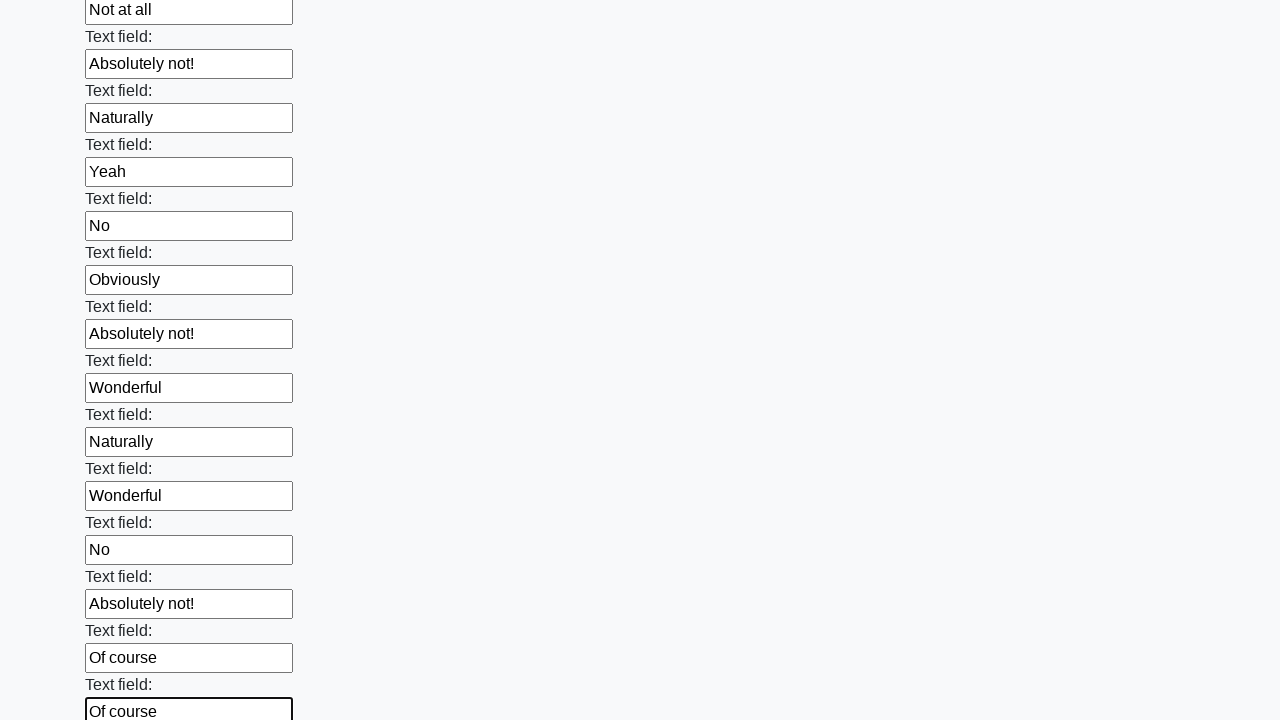

Filled a text input with a random value from the predefined list on [type="text"] >> nth=55
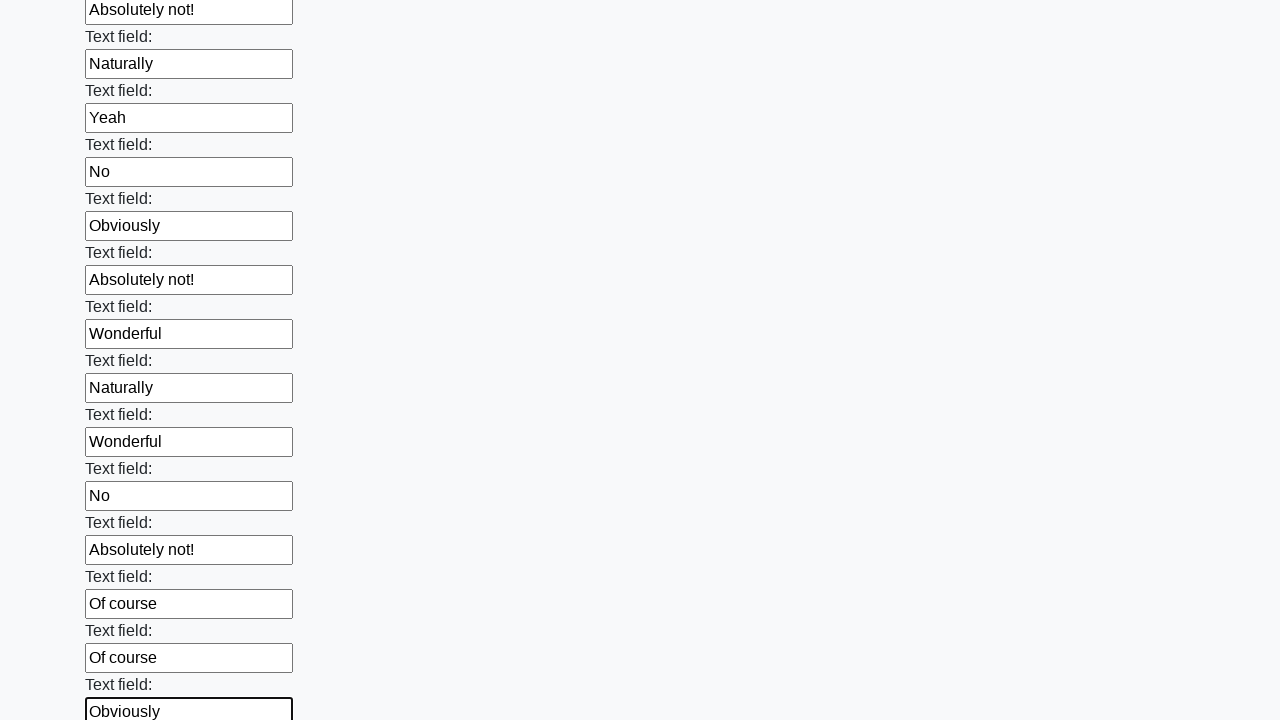

Filled a text input with a random value from the predefined list on [type="text"] >> nth=56
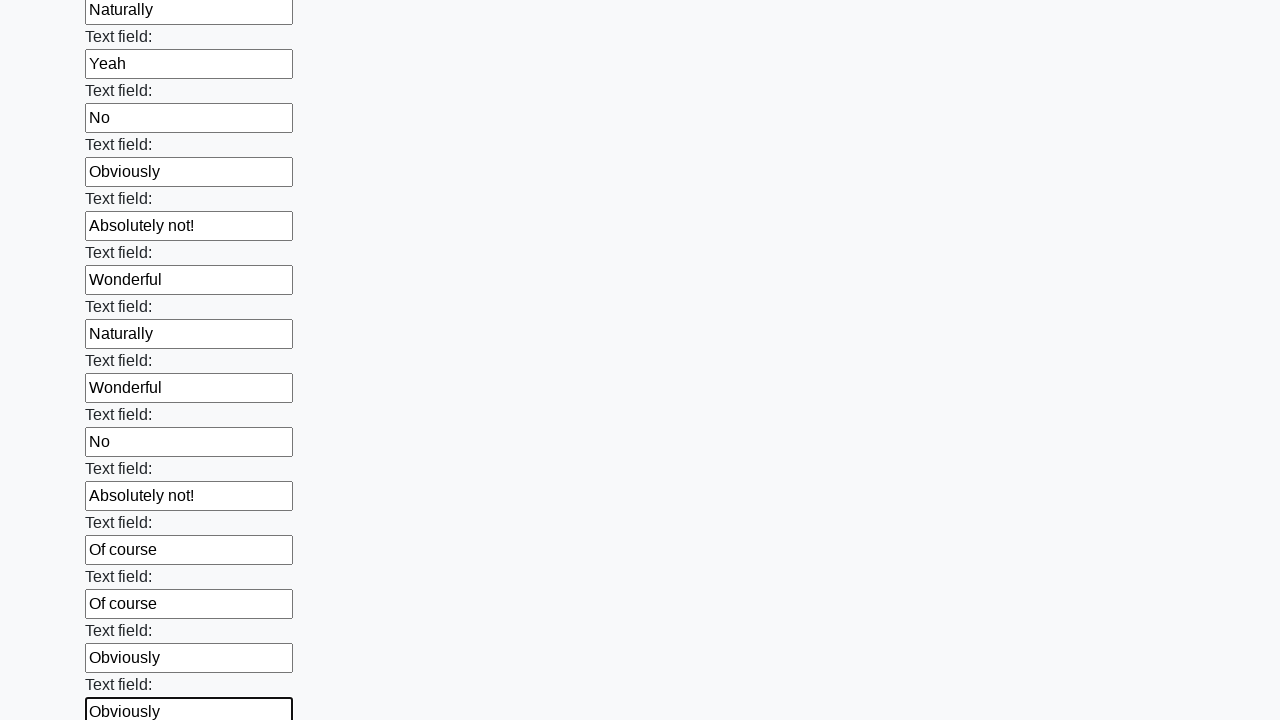

Filled a text input with a random value from the predefined list on [type="text"] >> nth=57
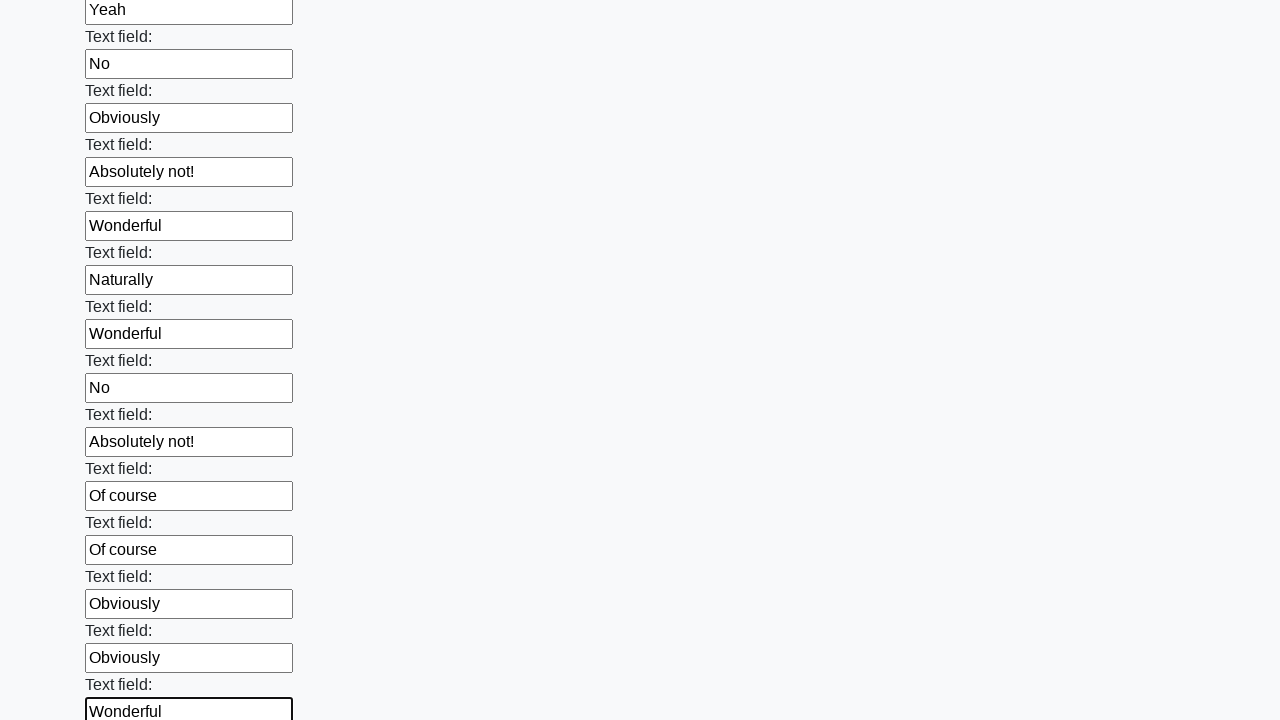

Filled a text input with a random value from the predefined list on [type="text"] >> nth=58
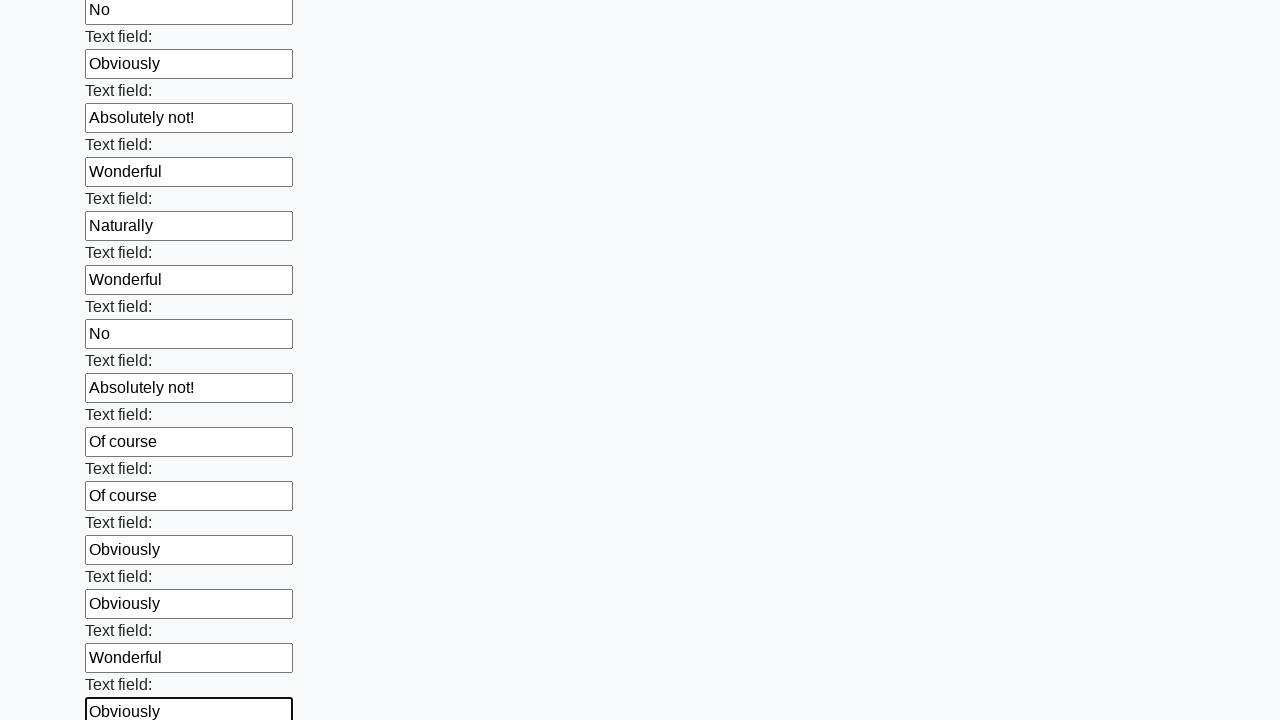

Filled a text input with a random value from the predefined list on [type="text"] >> nth=59
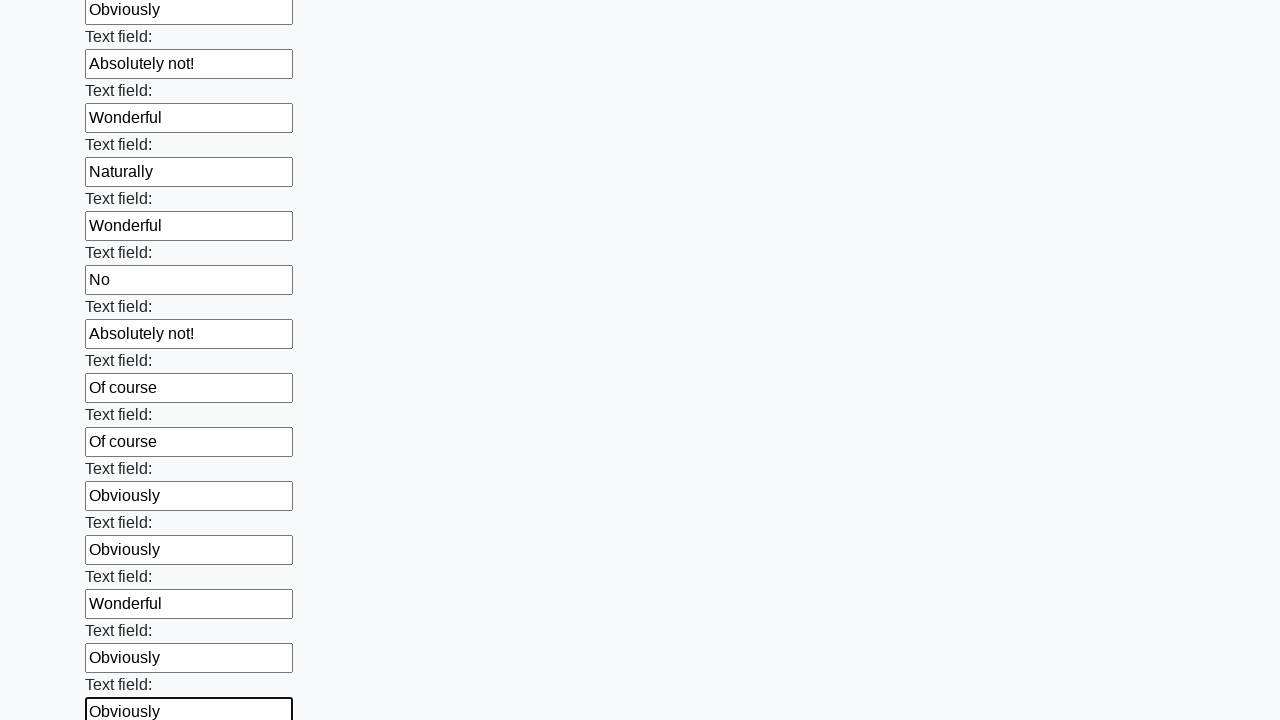

Filled a text input with a random value from the predefined list on [type="text"] >> nth=60
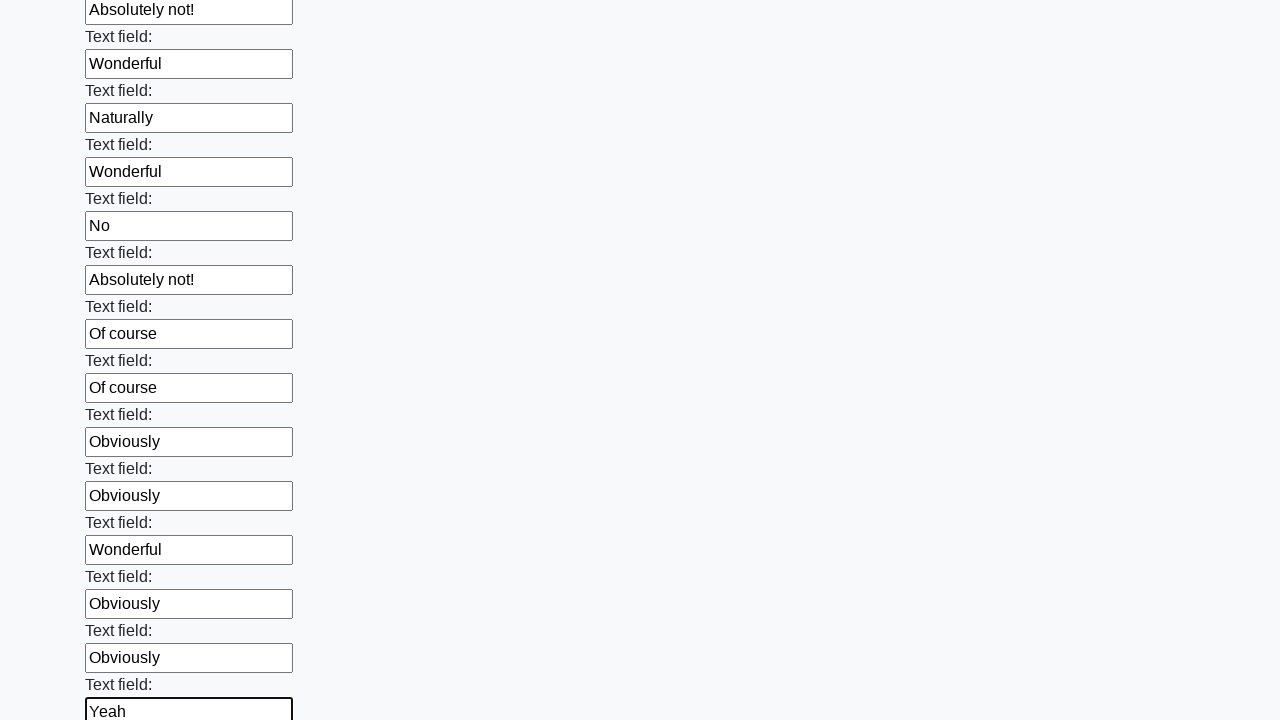

Filled a text input with a random value from the predefined list on [type="text"] >> nth=61
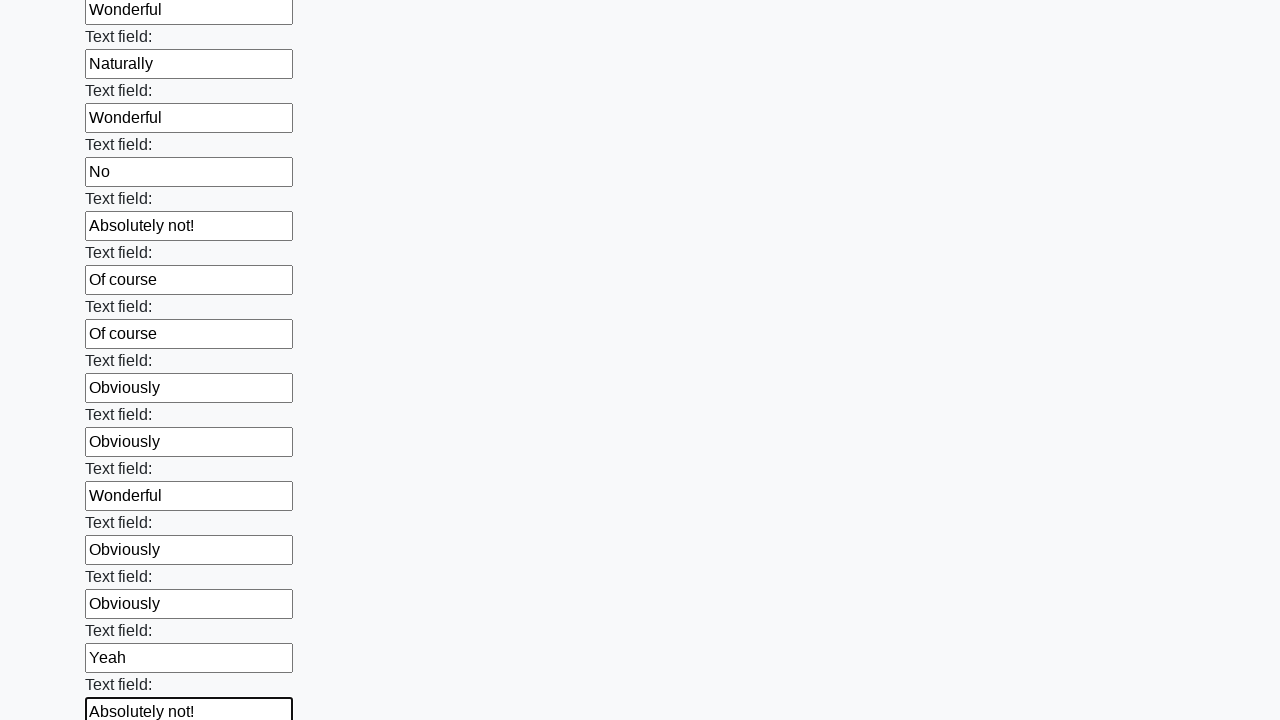

Filled a text input with a random value from the predefined list on [type="text"] >> nth=62
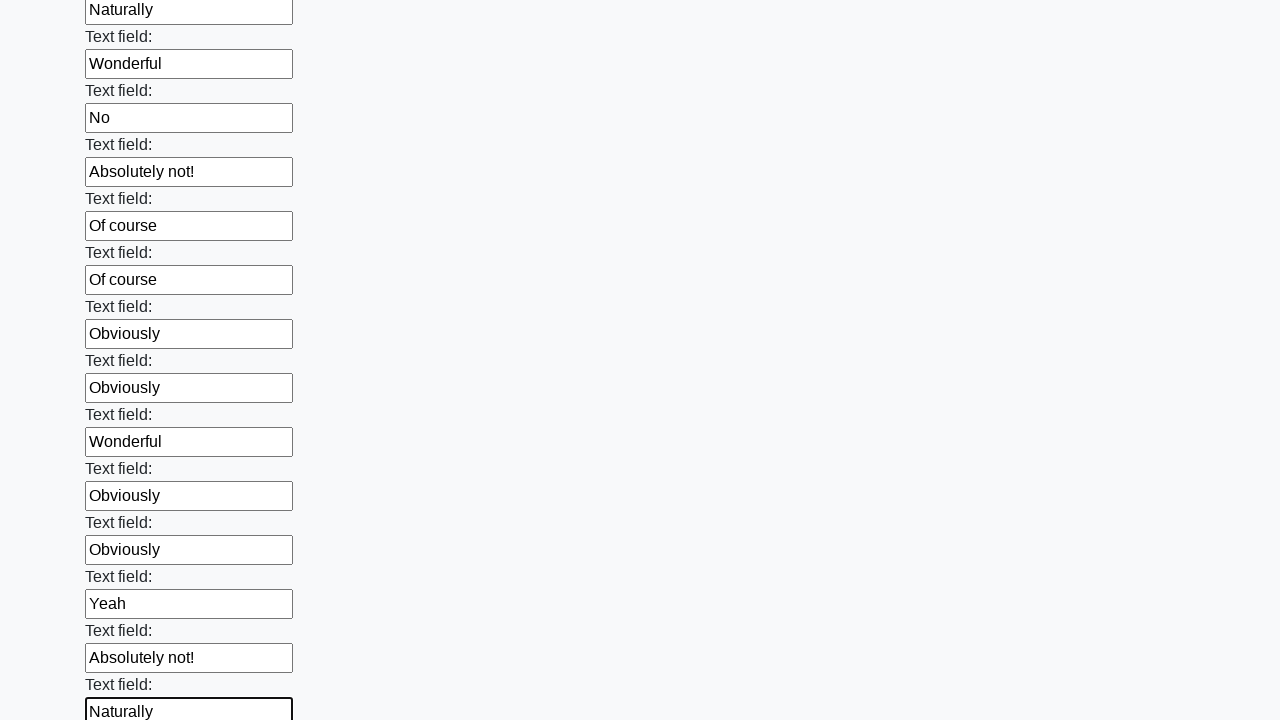

Filled a text input with a random value from the predefined list on [type="text"] >> nth=63
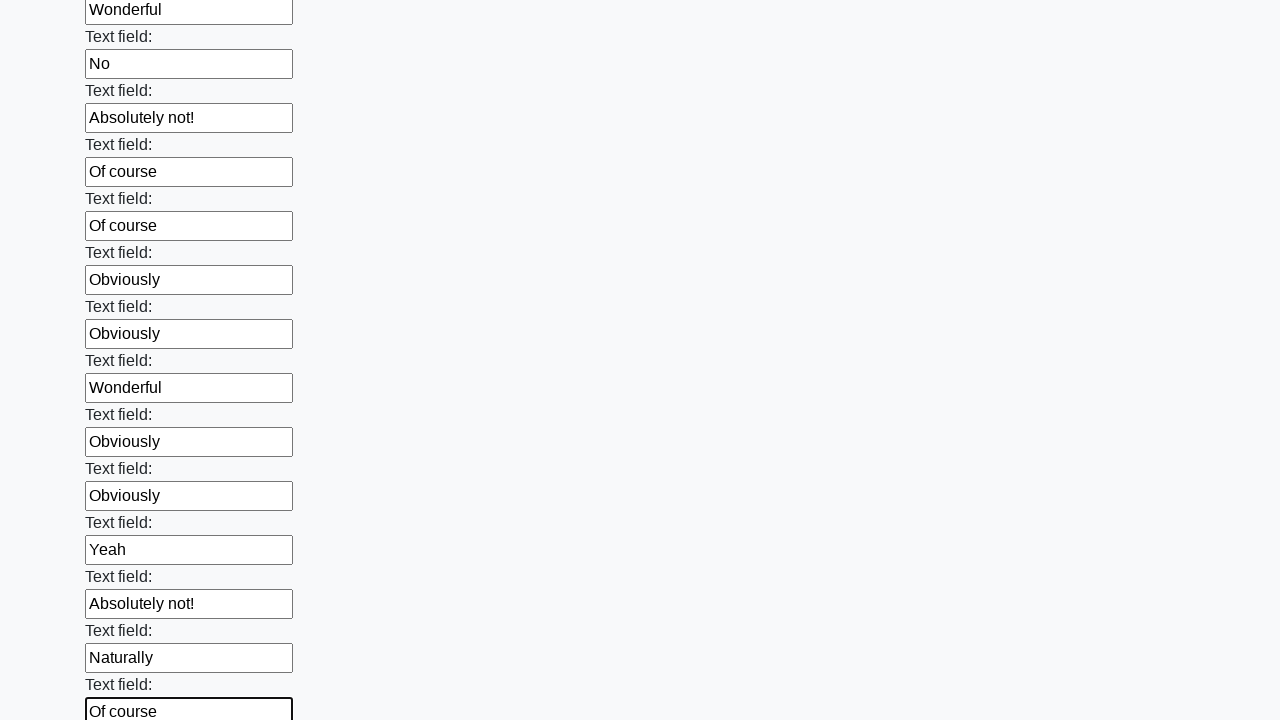

Filled a text input with a random value from the predefined list on [type="text"] >> nth=64
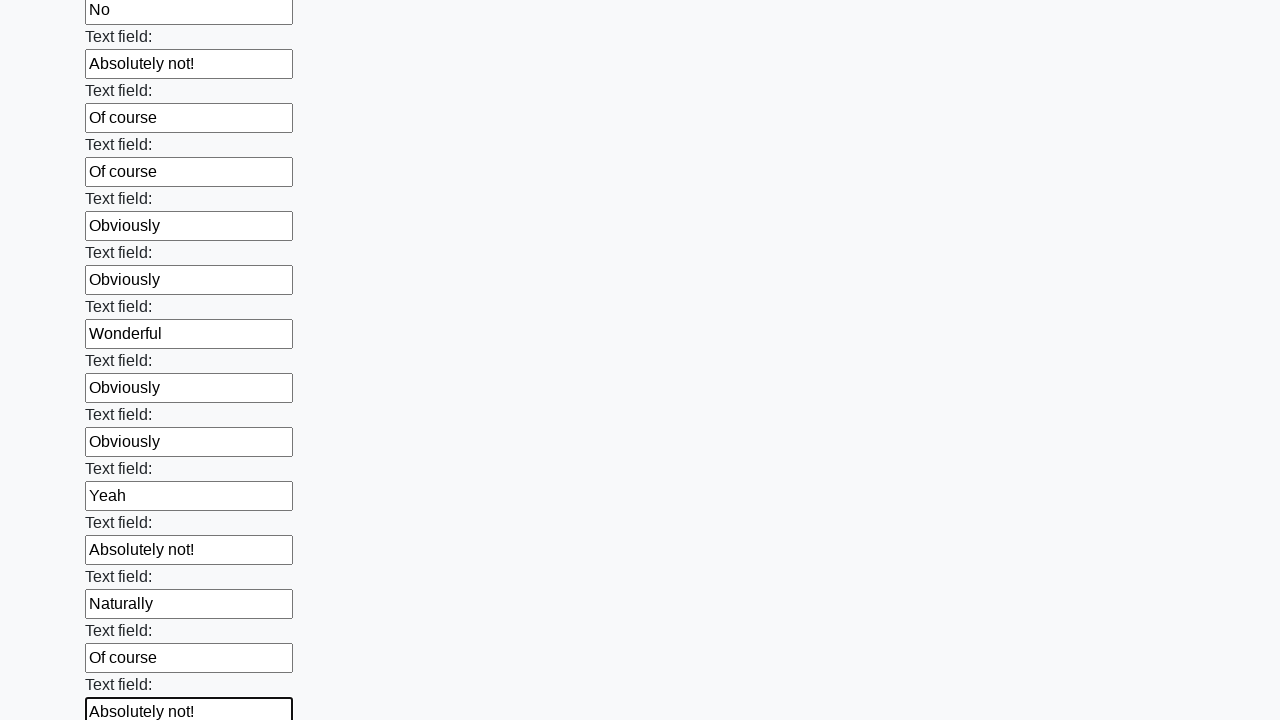

Filled a text input with a random value from the predefined list on [type="text"] >> nth=65
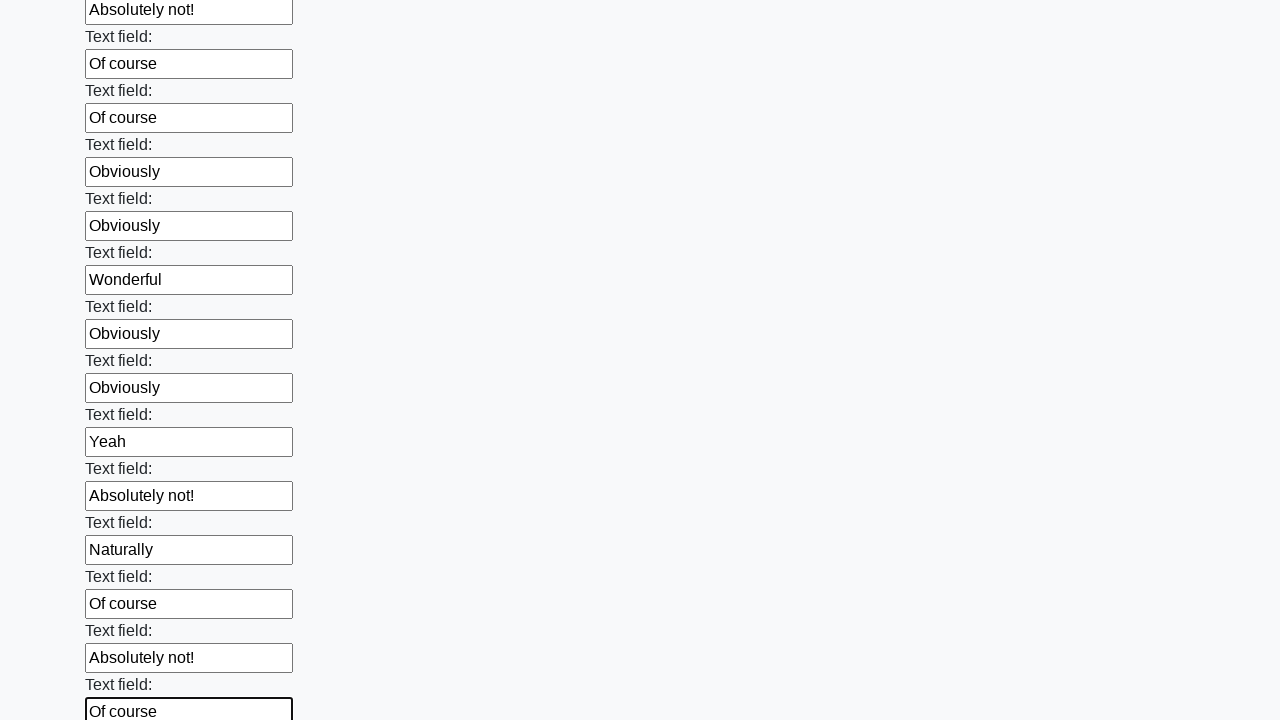

Filled a text input with a random value from the predefined list on [type="text"] >> nth=66
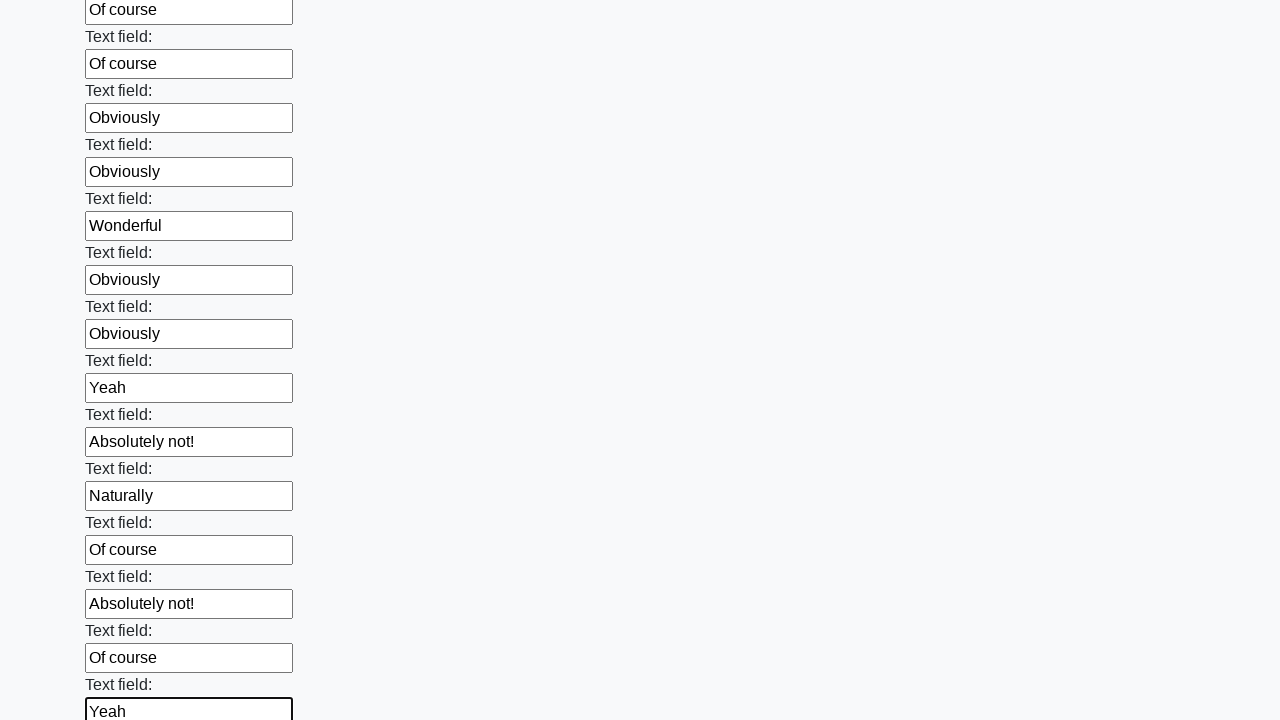

Filled a text input with a random value from the predefined list on [type="text"] >> nth=67
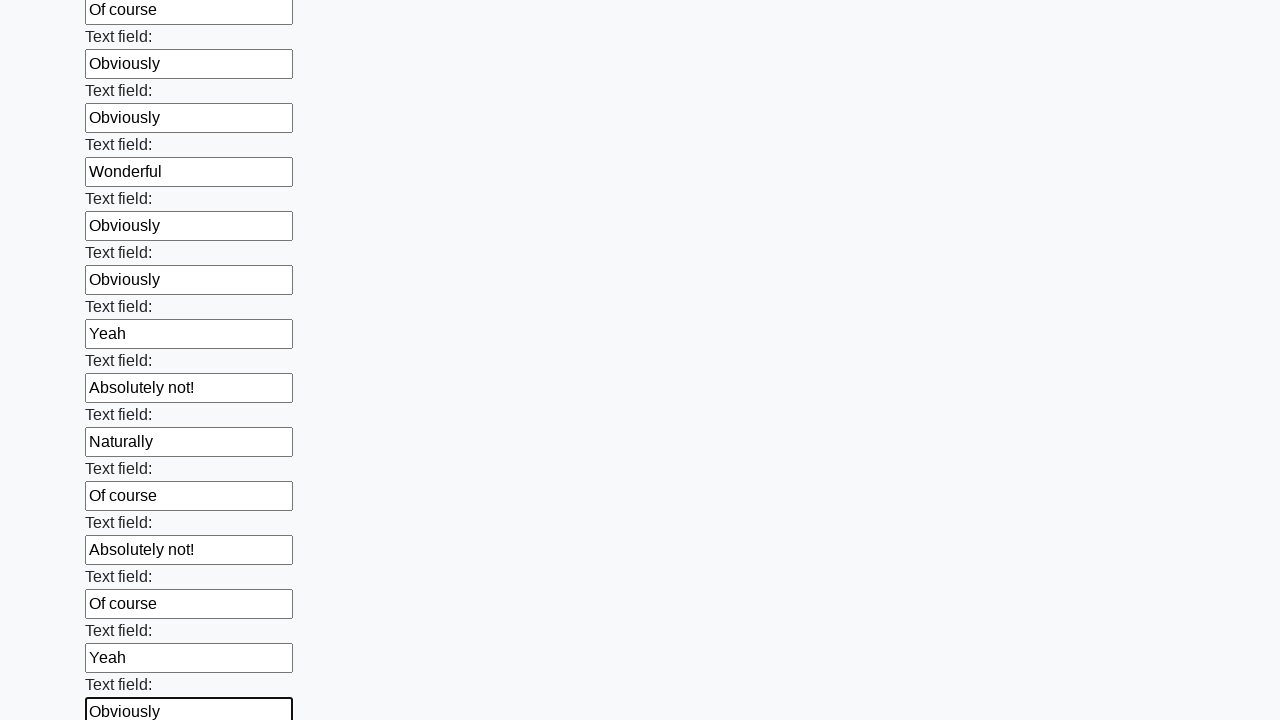

Filled a text input with a random value from the predefined list on [type="text"] >> nth=68
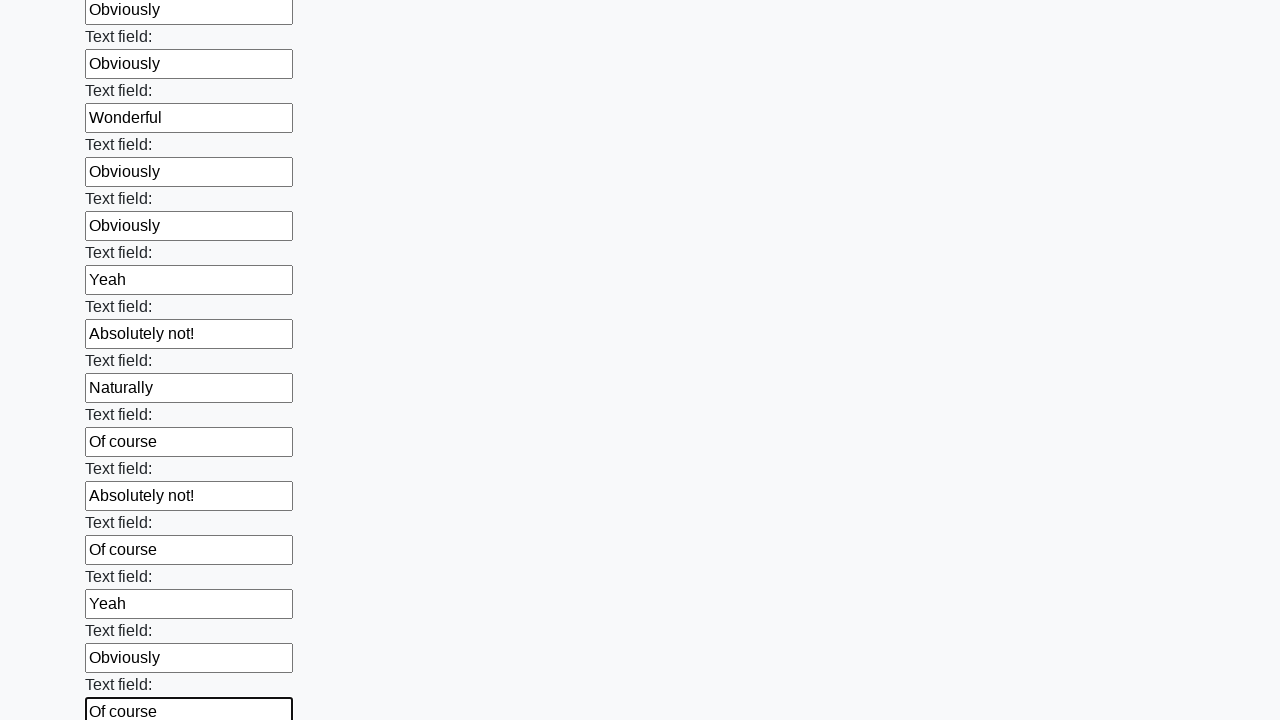

Filled a text input with a random value from the predefined list on [type="text"] >> nth=69
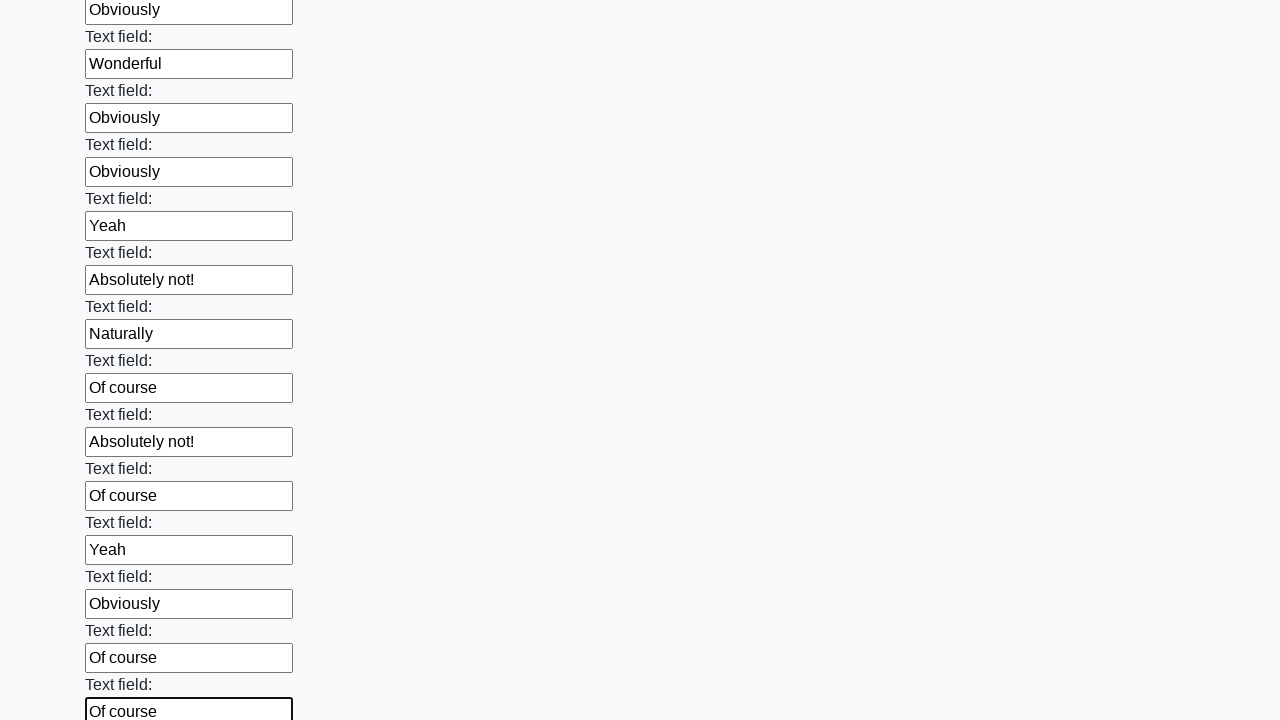

Filled a text input with a random value from the predefined list on [type="text"] >> nth=70
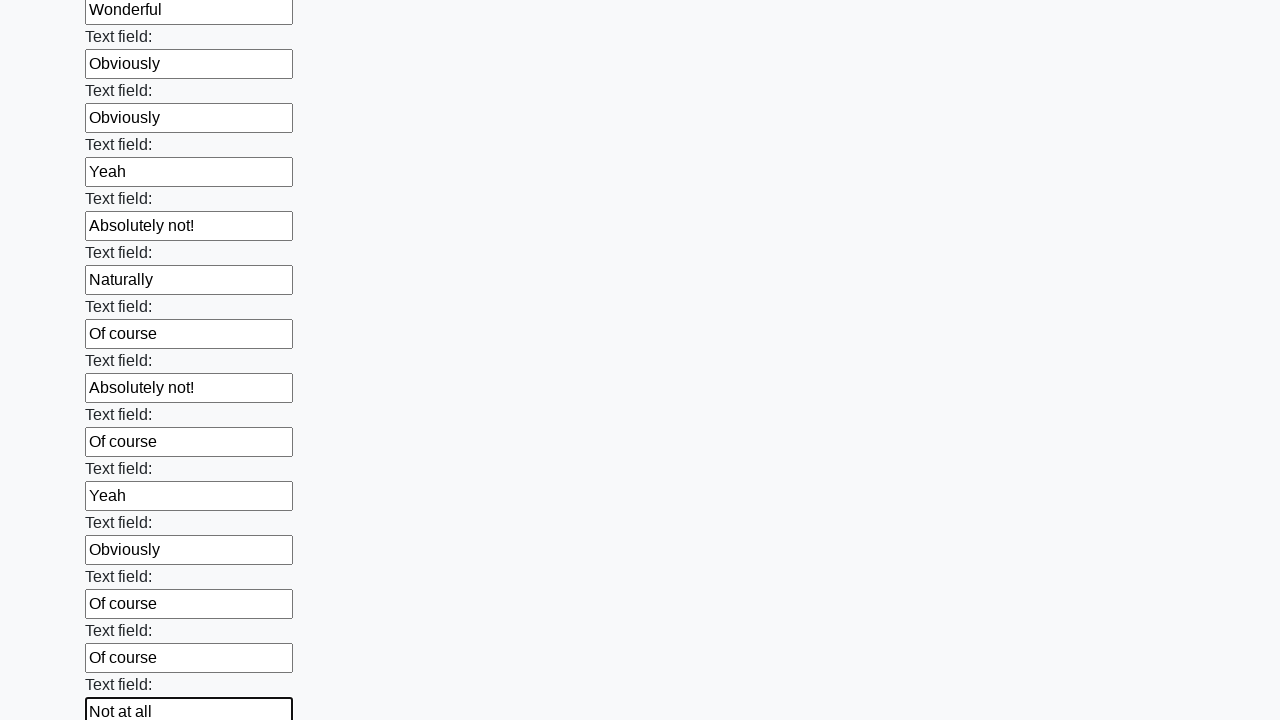

Filled a text input with a random value from the predefined list on [type="text"] >> nth=71
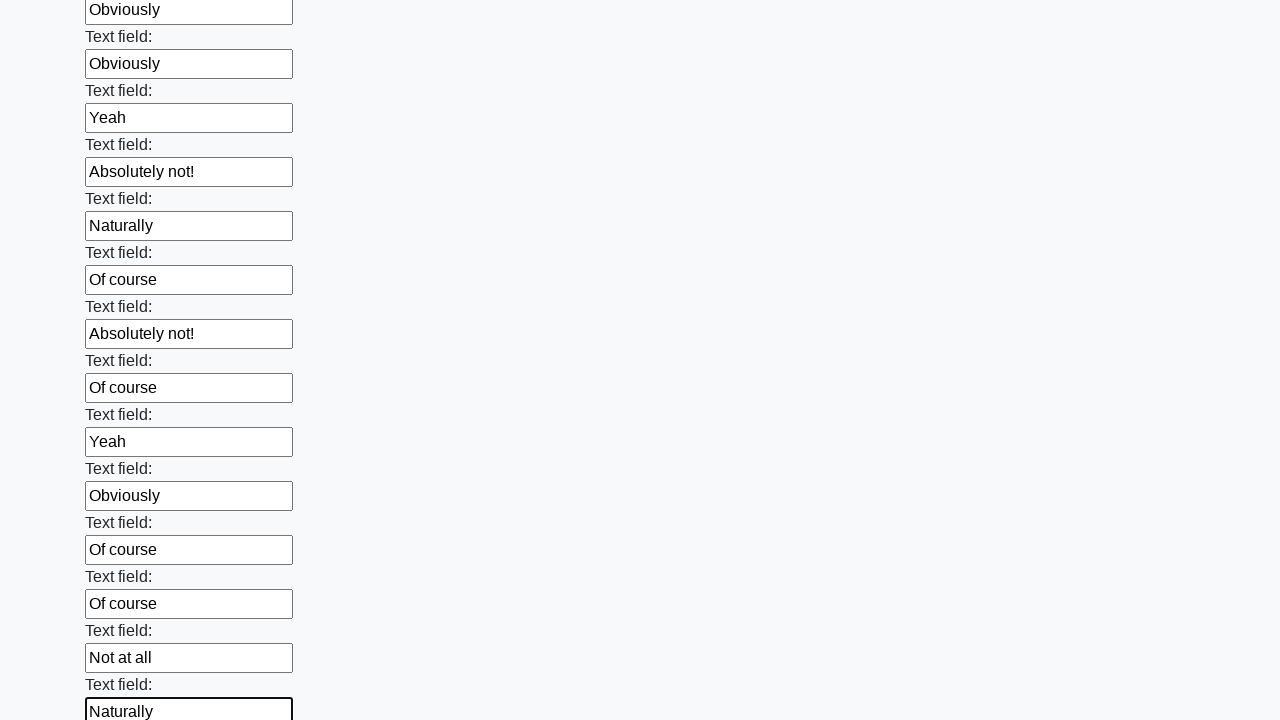

Filled a text input with a random value from the predefined list on [type="text"] >> nth=72
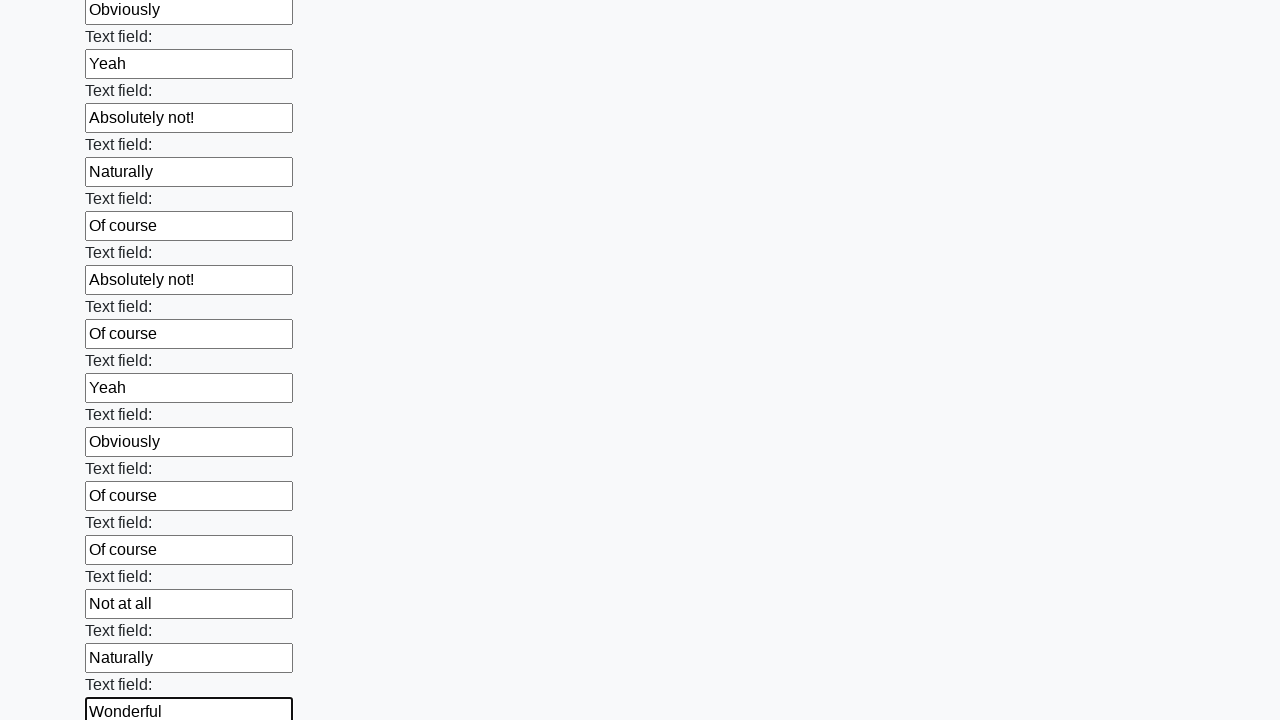

Filled a text input with a random value from the predefined list on [type="text"] >> nth=73
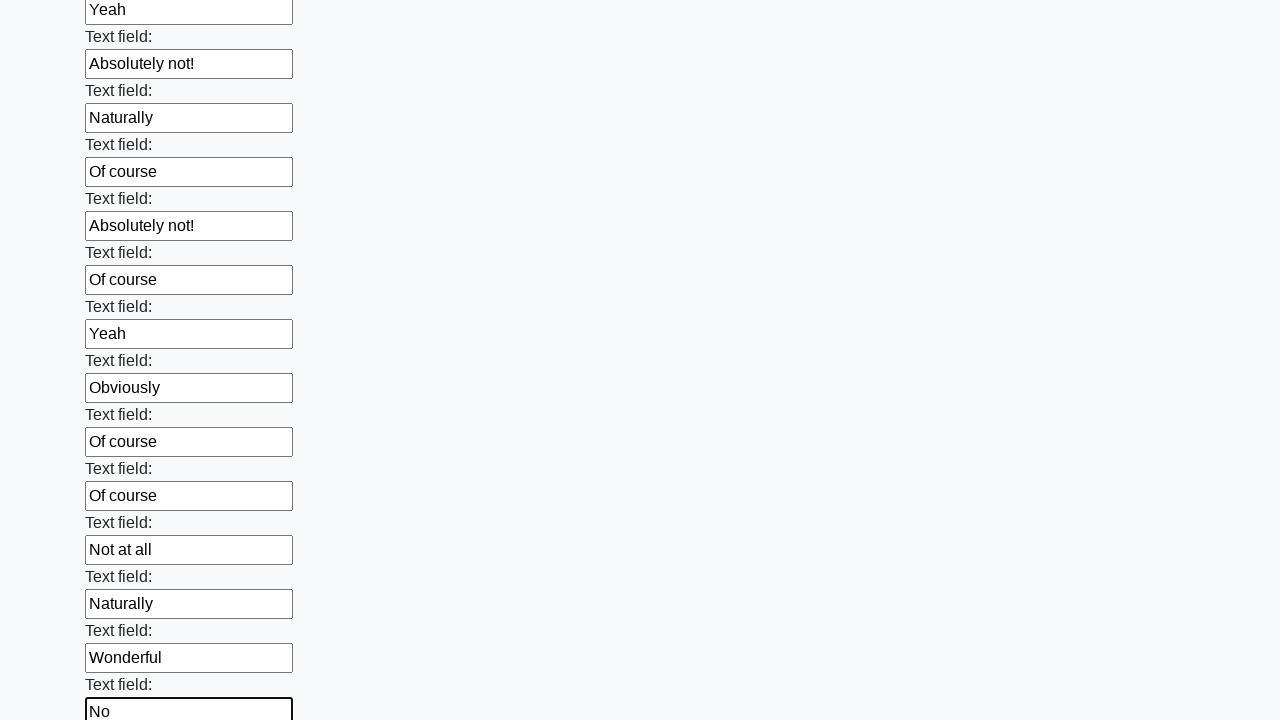

Filled a text input with a random value from the predefined list on [type="text"] >> nth=74
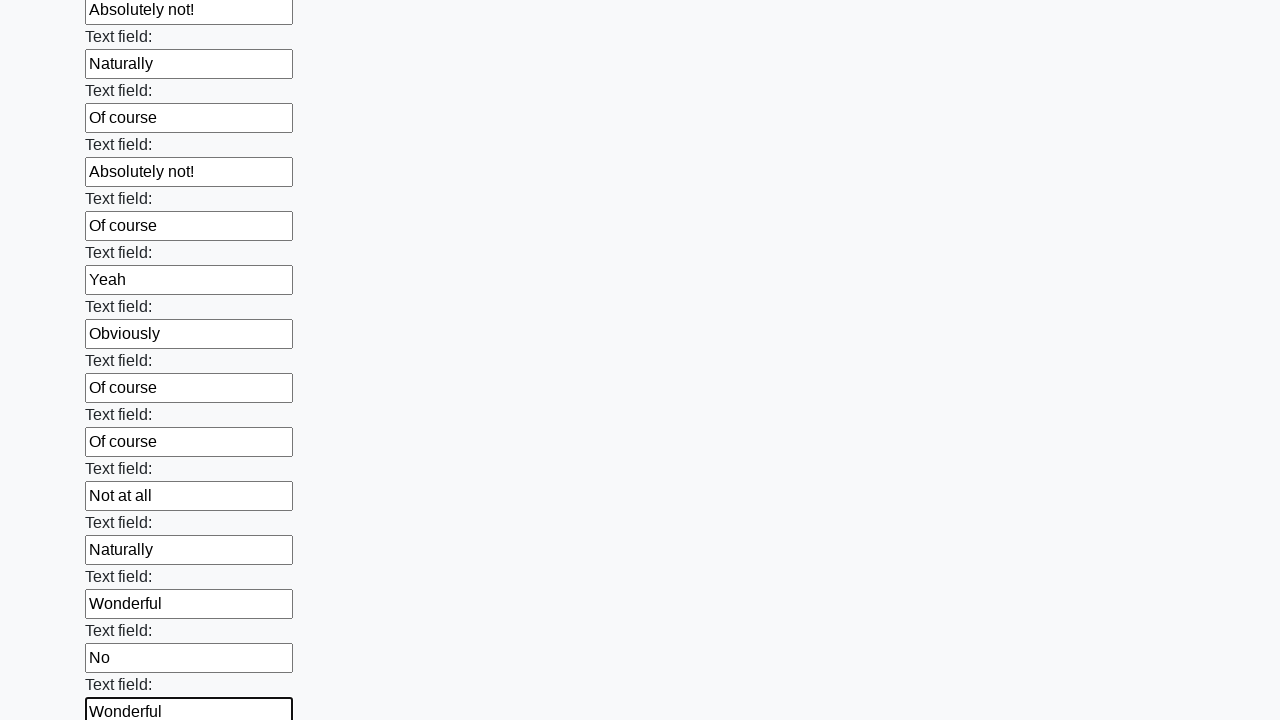

Filled a text input with a random value from the predefined list on [type="text"] >> nth=75
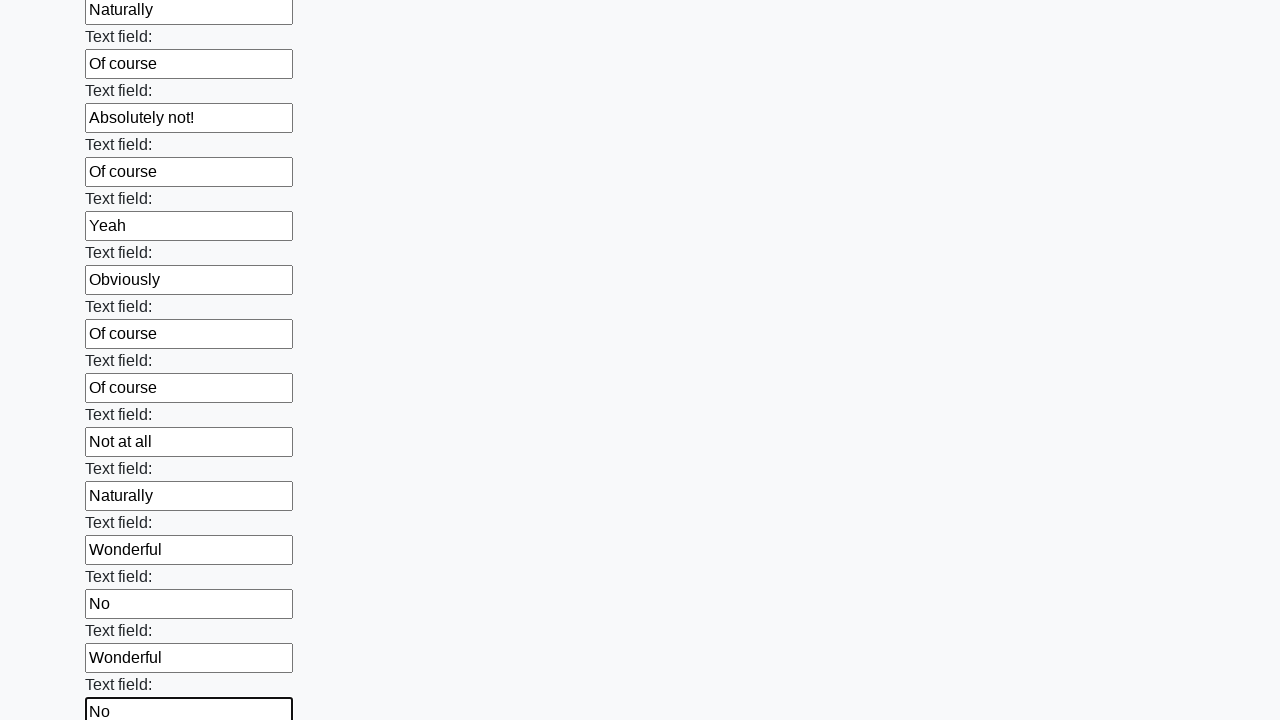

Filled a text input with a random value from the predefined list on [type="text"] >> nth=76
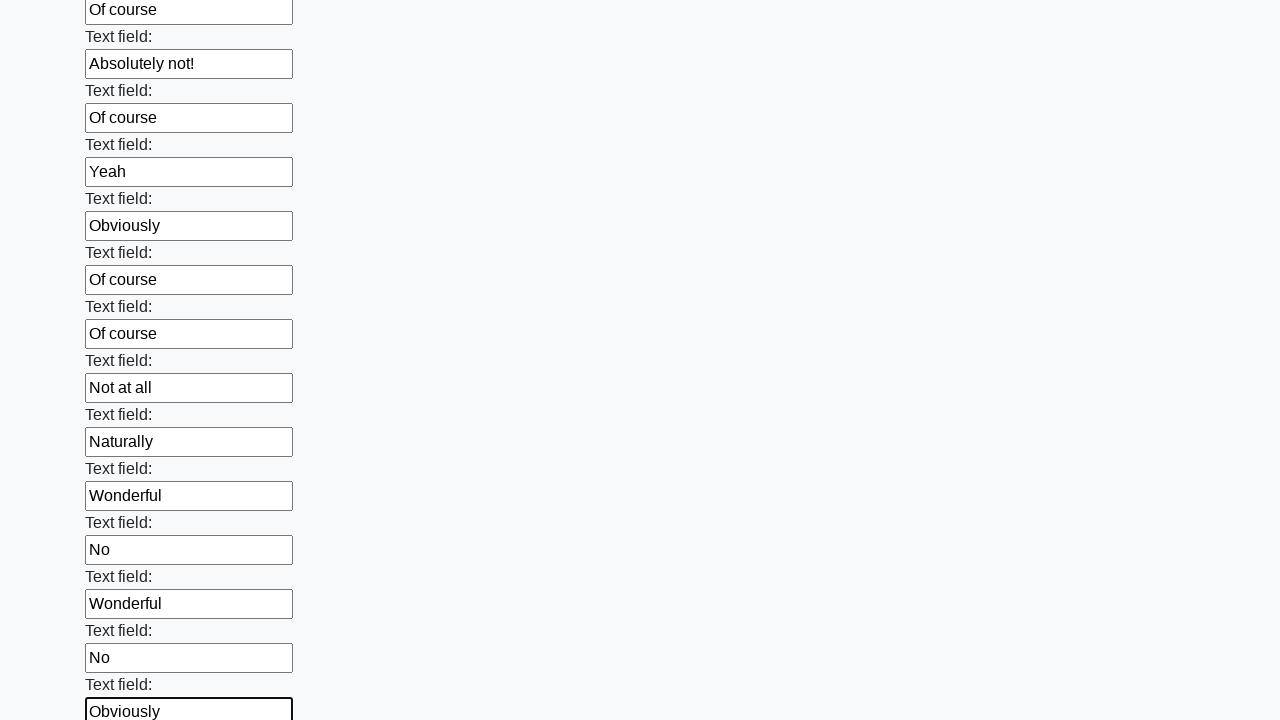

Filled a text input with a random value from the predefined list on [type="text"] >> nth=77
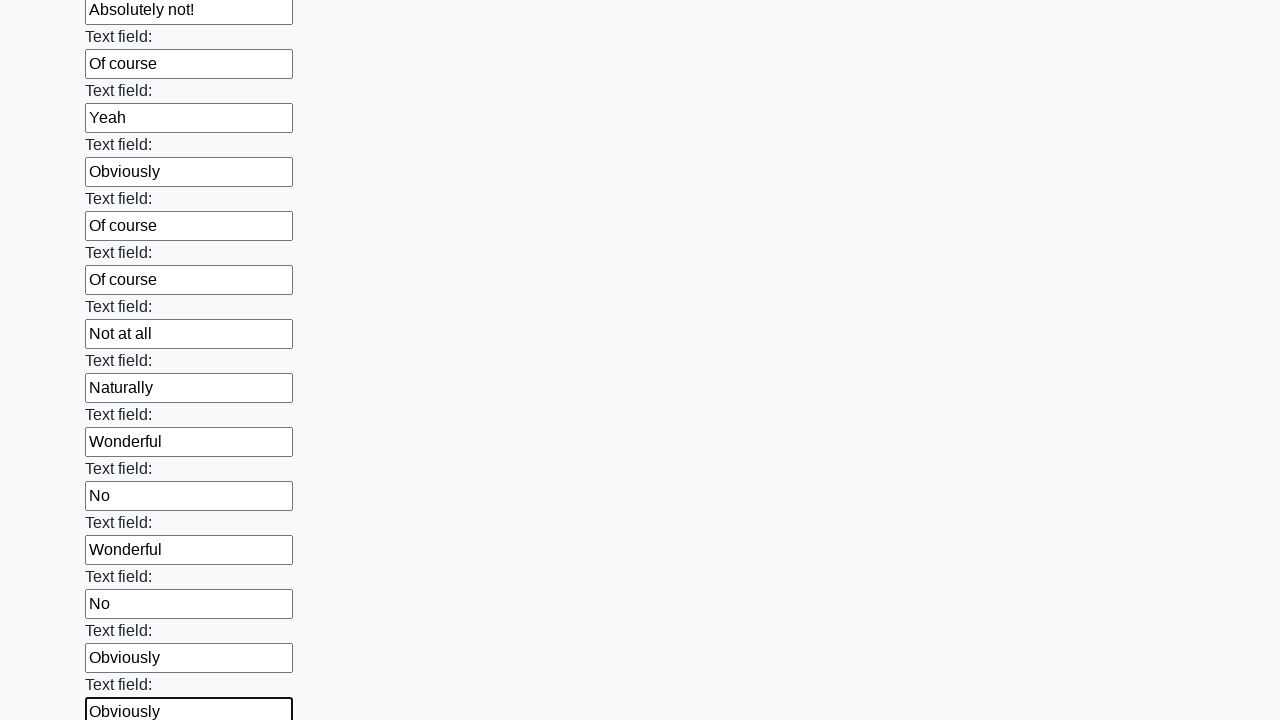

Filled a text input with a random value from the predefined list on [type="text"] >> nth=78
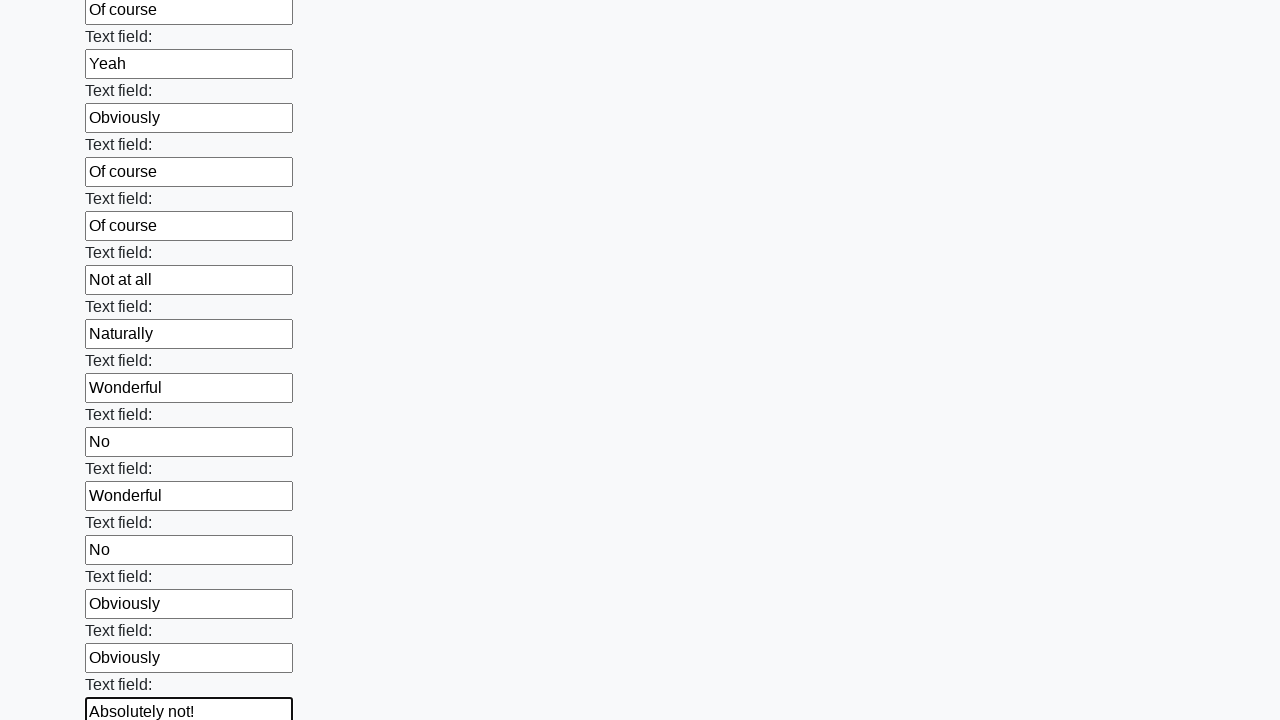

Filled a text input with a random value from the predefined list on [type="text"] >> nth=79
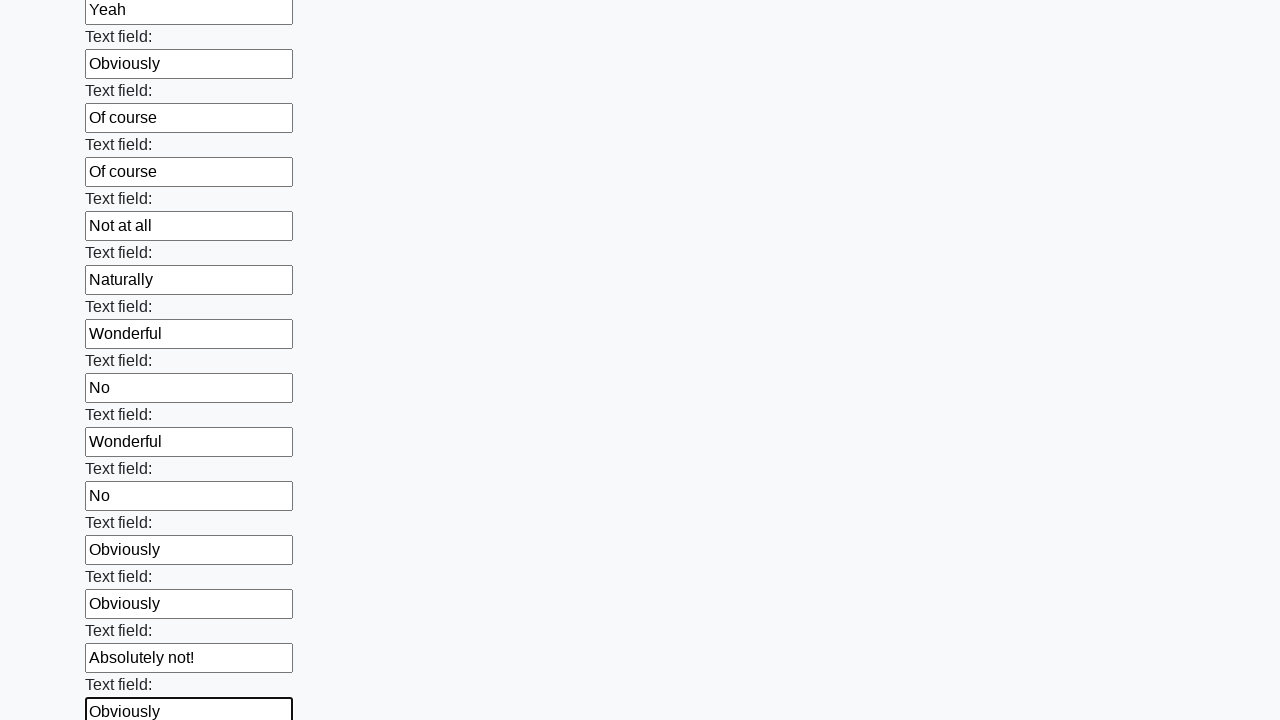

Filled a text input with a random value from the predefined list on [type="text"] >> nth=80
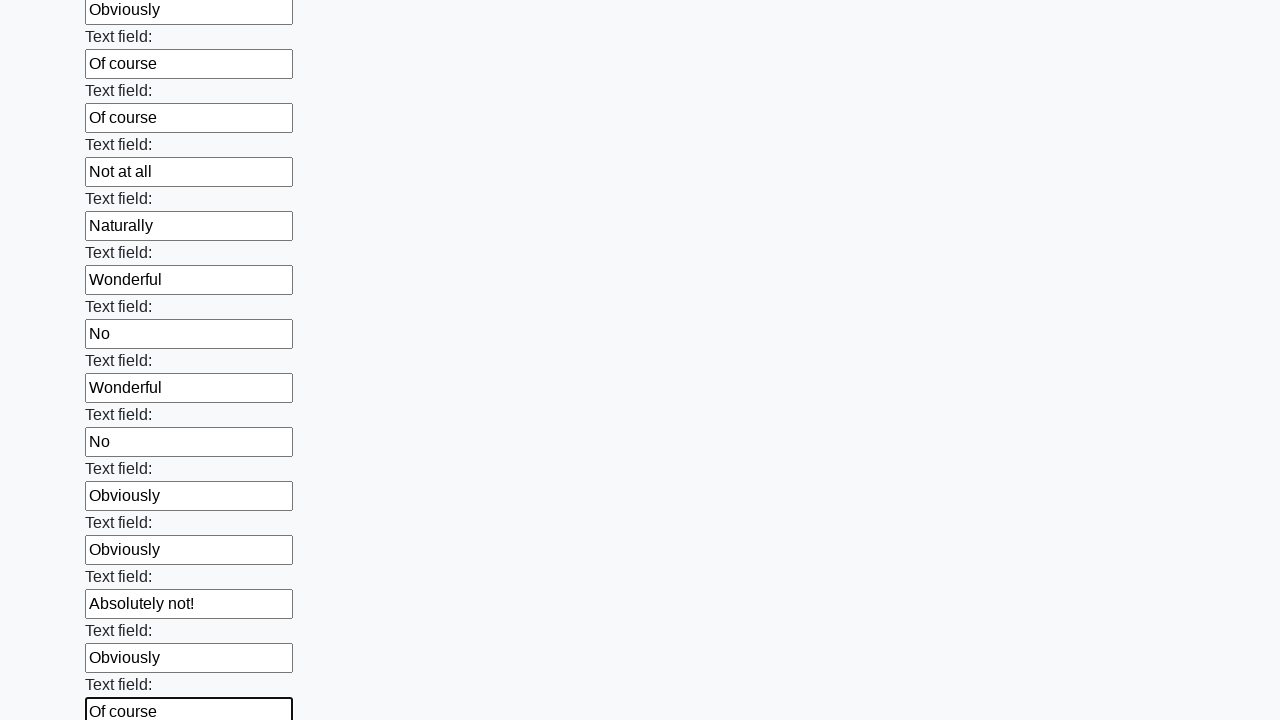

Filled a text input with a random value from the predefined list on [type="text"] >> nth=81
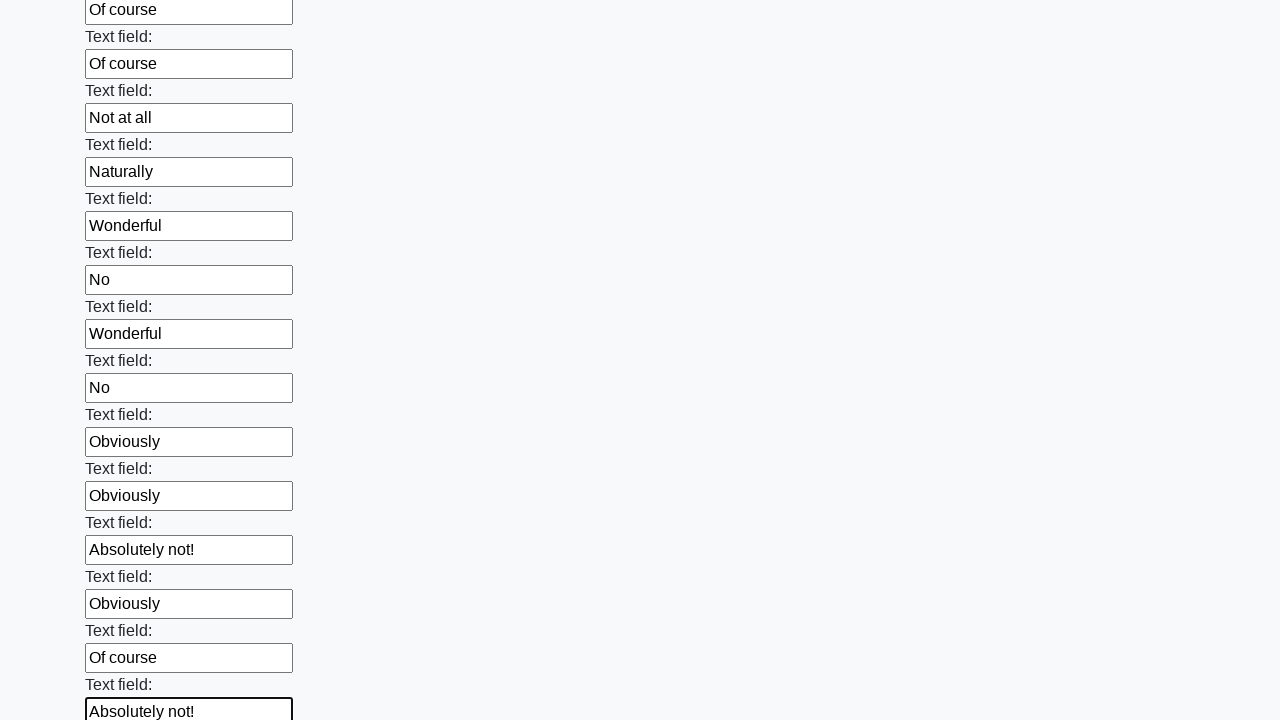

Filled a text input with a random value from the predefined list on [type="text"] >> nth=82
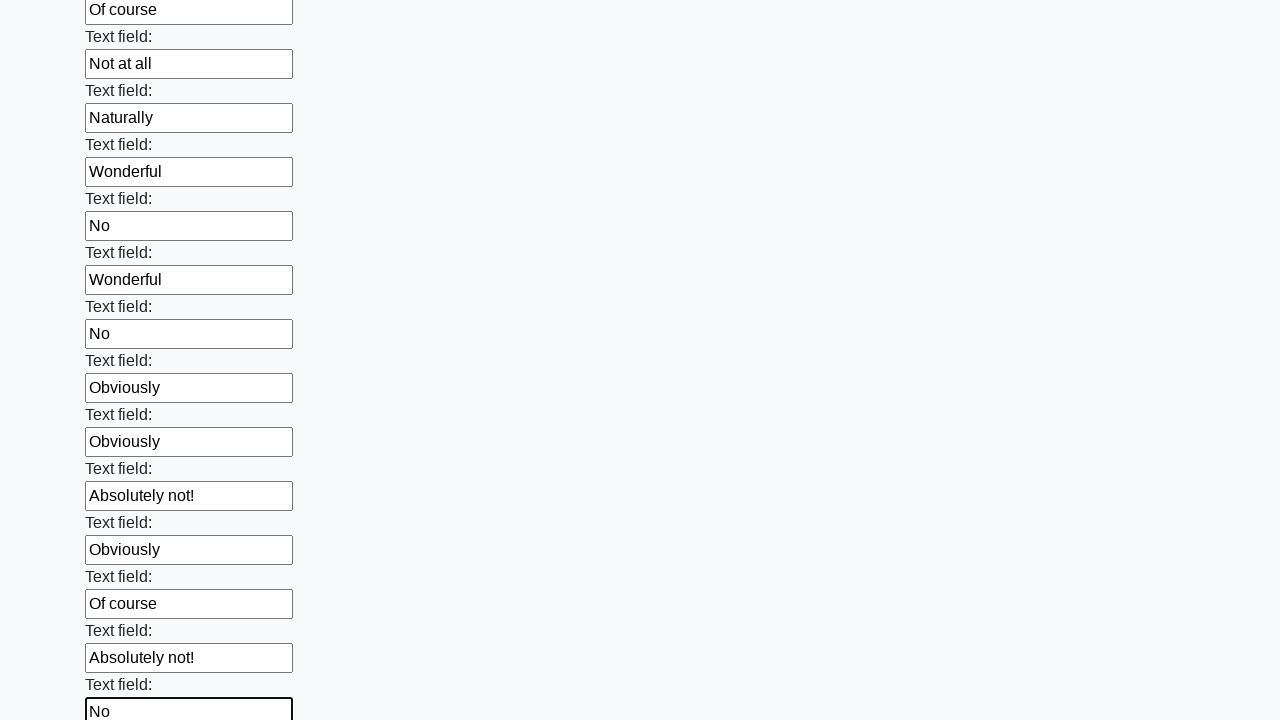

Filled a text input with a random value from the predefined list on [type="text"] >> nth=83
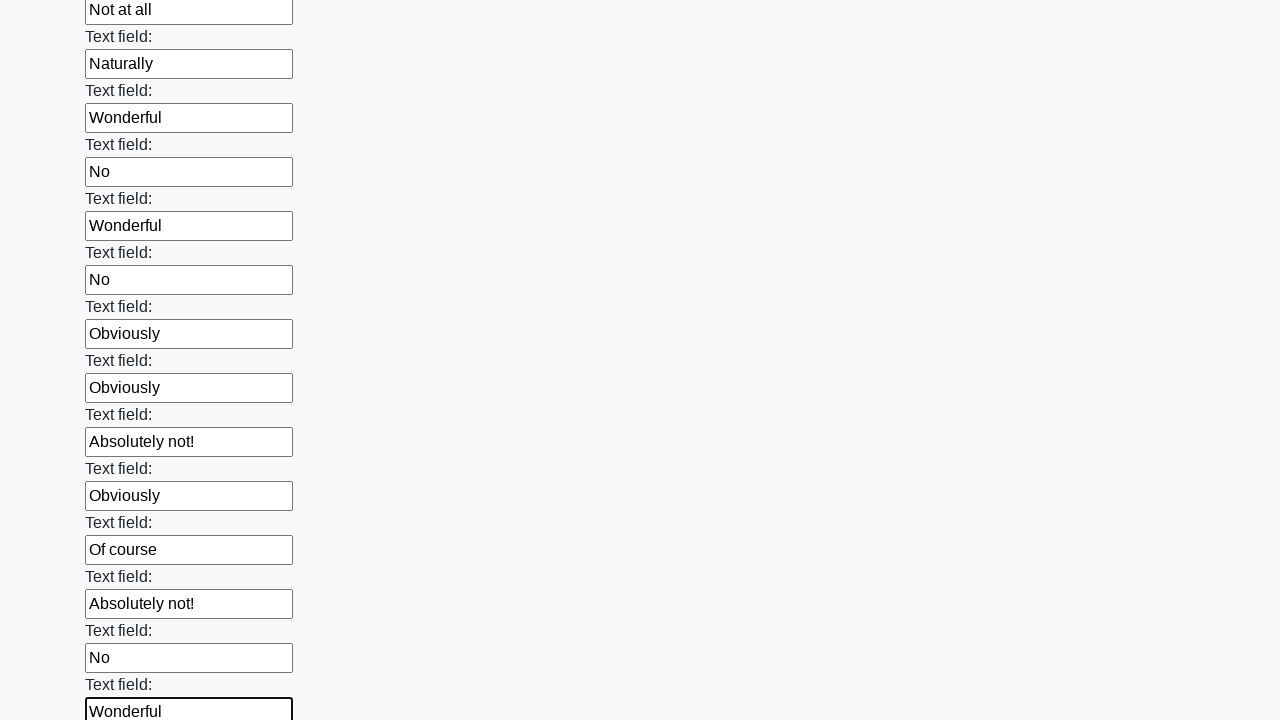

Filled a text input with a random value from the predefined list on [type="text"] >> nth=84
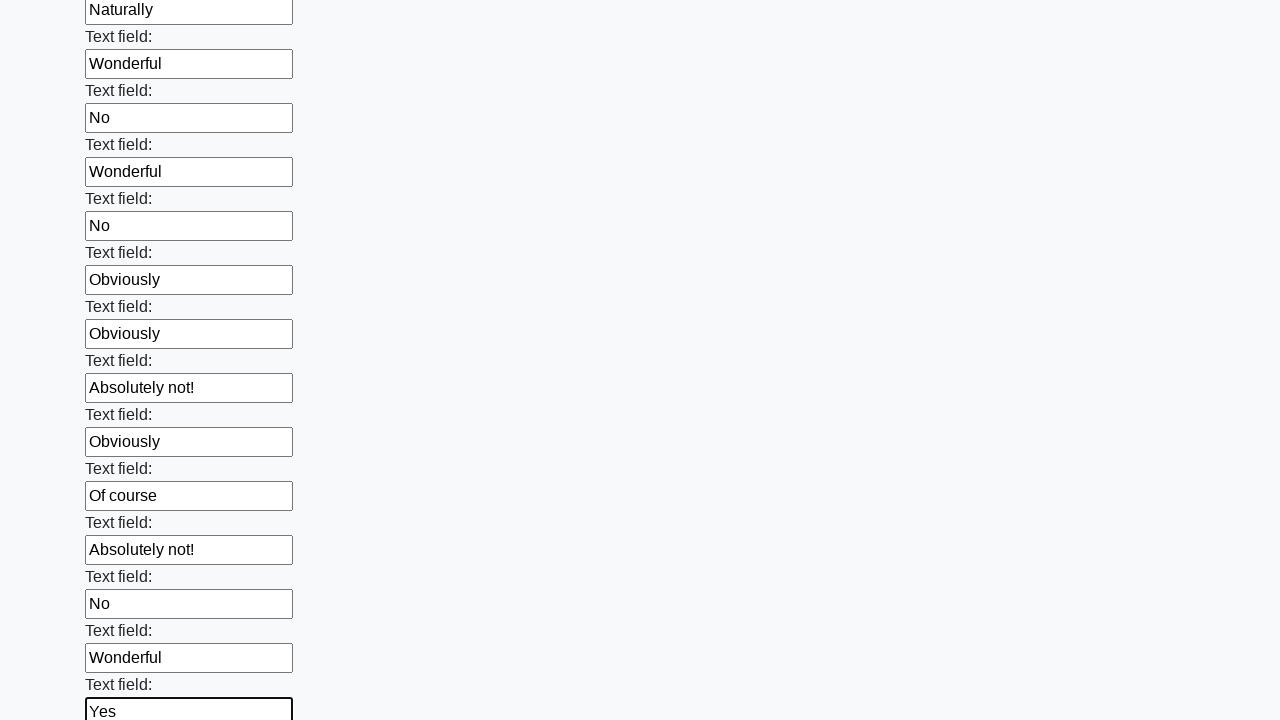

Filled a text input with a random value from the predefined list on [type="text"] >> nth=85
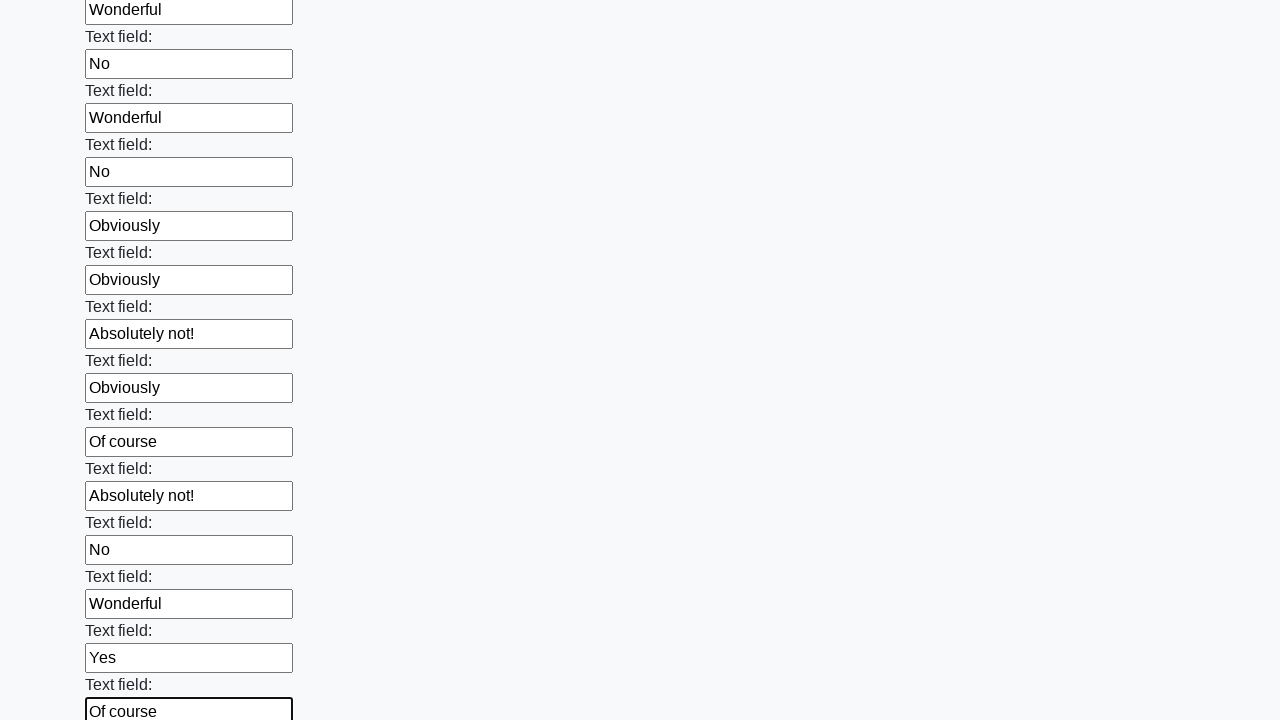

Filled a text input with a random value from the predefined list on [type="text"] >> nth=86
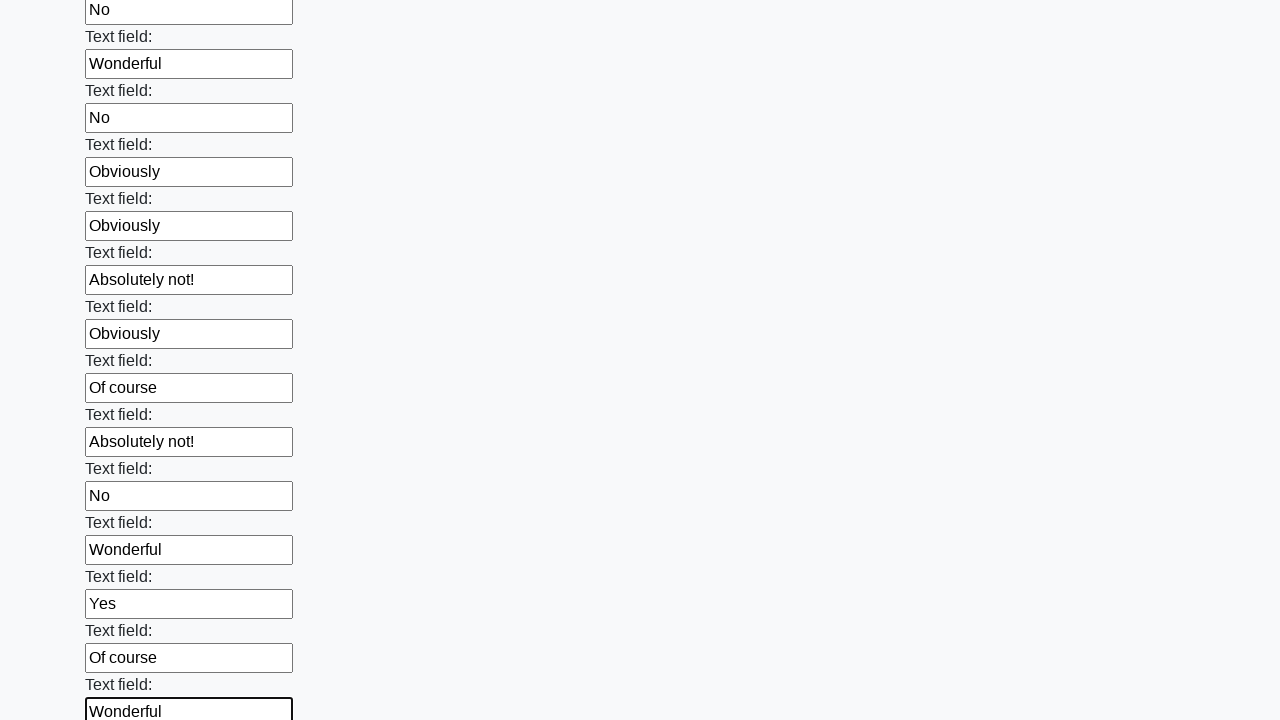

Filled a text input with a random value from the predefined list on [type="text"] >> nth=87
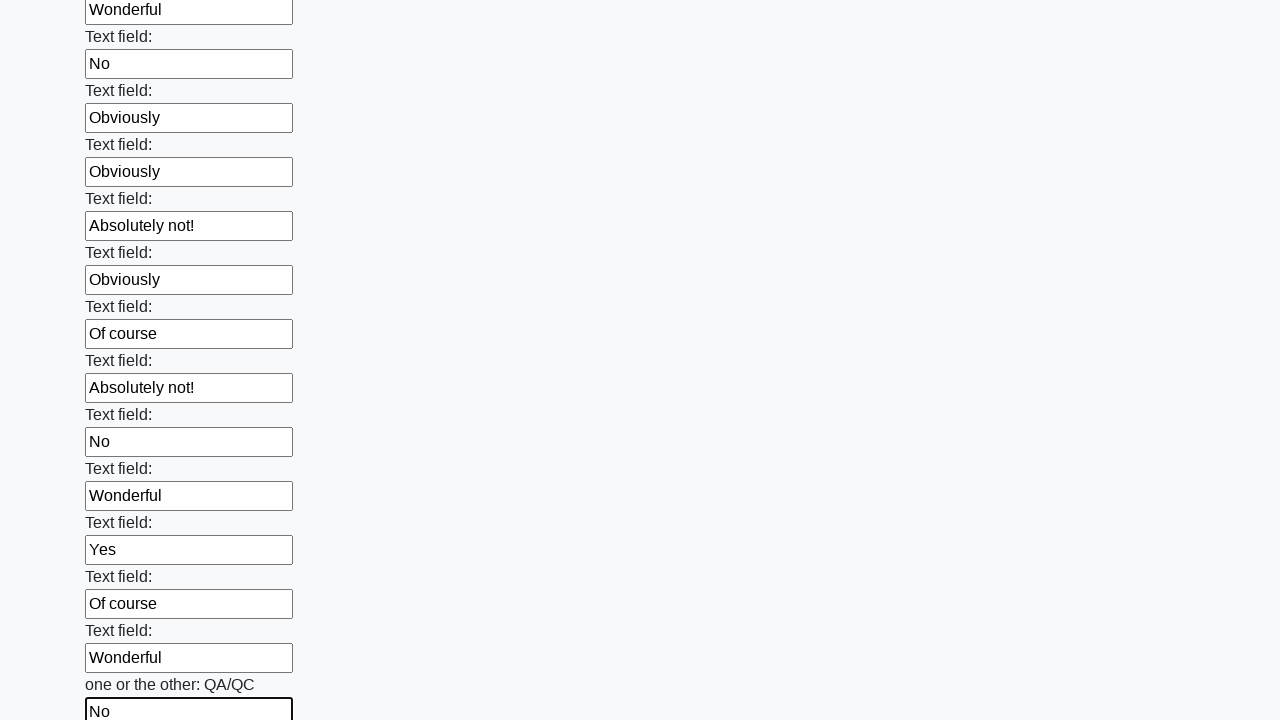

Filled a text input with a random value from the predefined list on [type="text"] >> nth=88
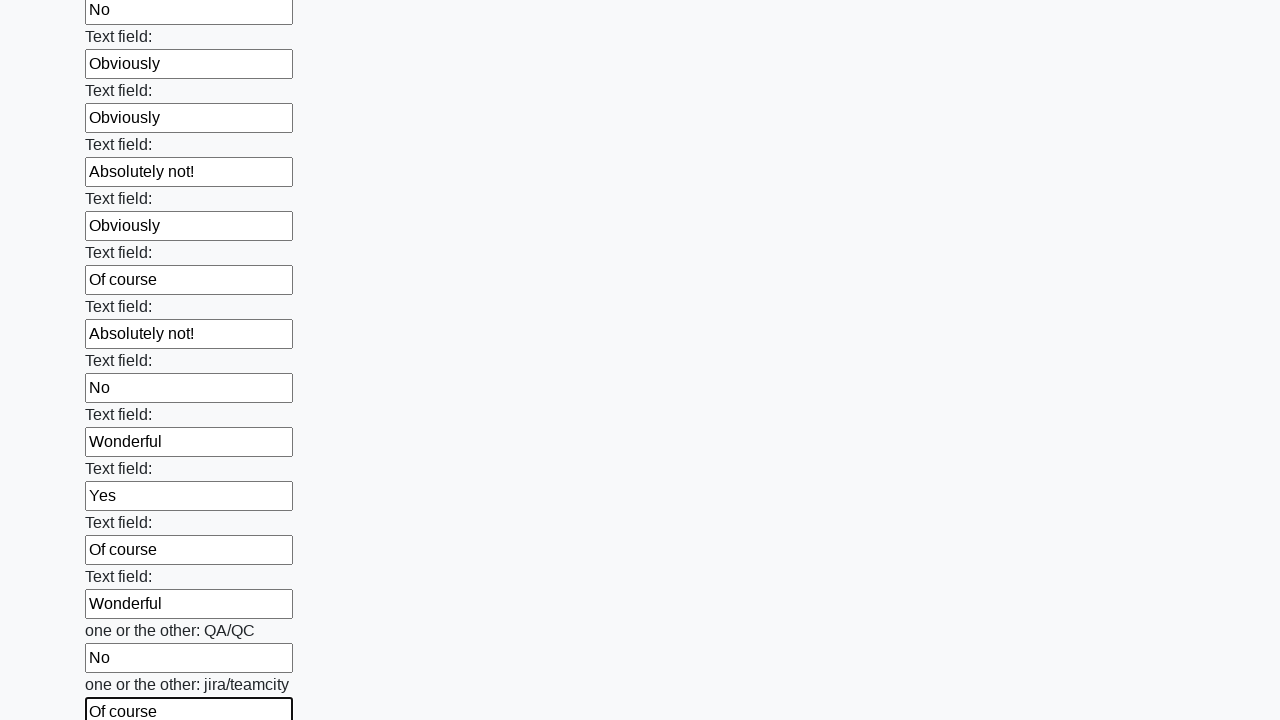

Filled a text input with a random value from the predefined list on [type="text"] >> nth=89
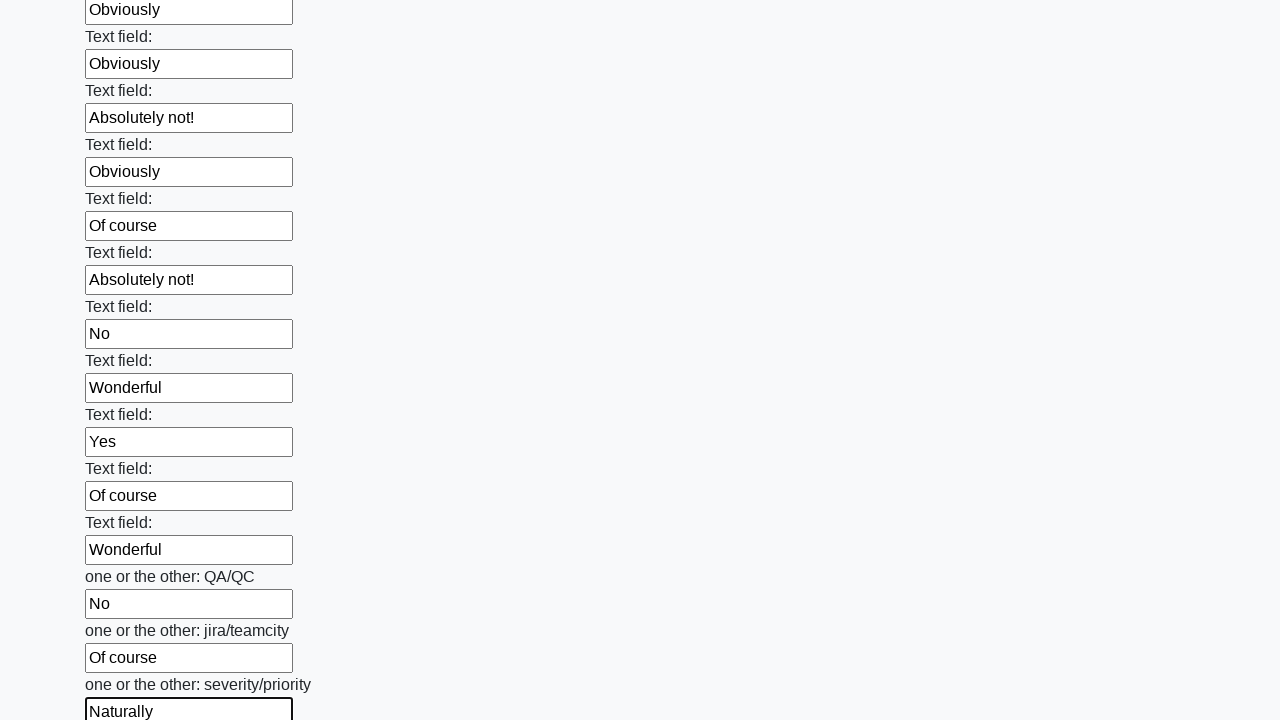

Filled a text input with a random value from the predefined list on [type="text"] >> nth=90
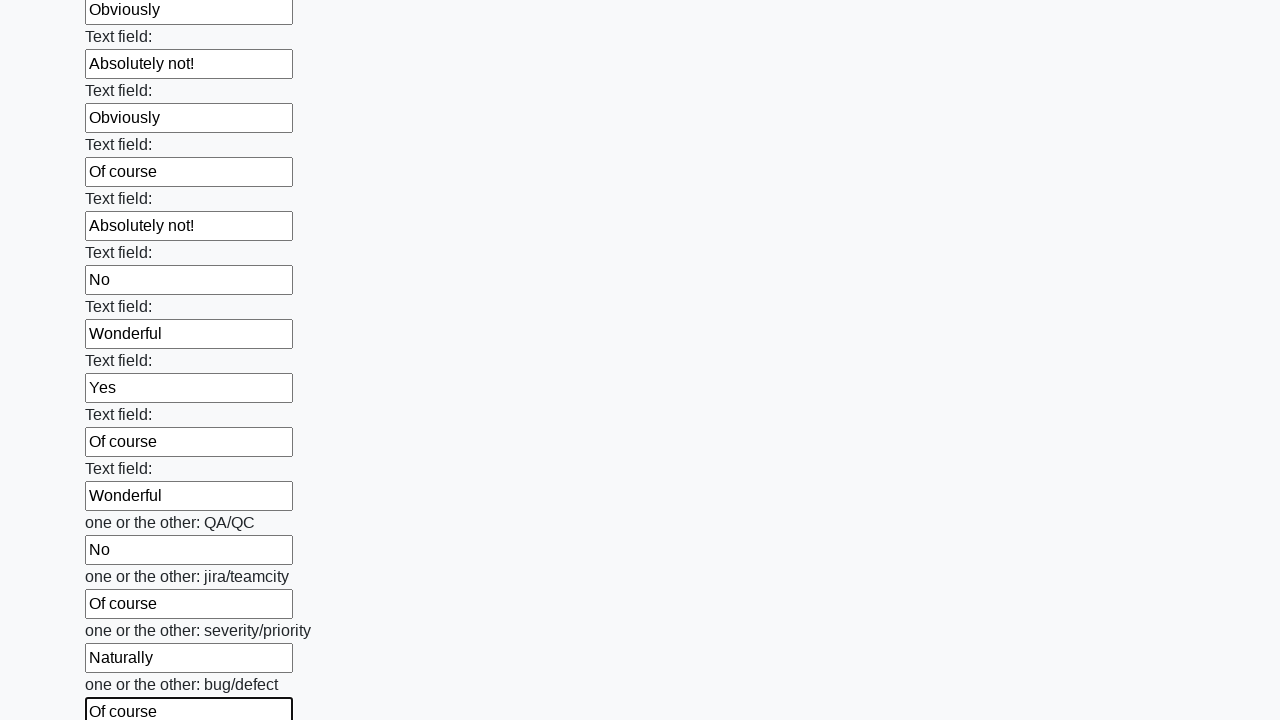

Filled a text input with a random value from the predefined list on [type="text"] >> nth=91
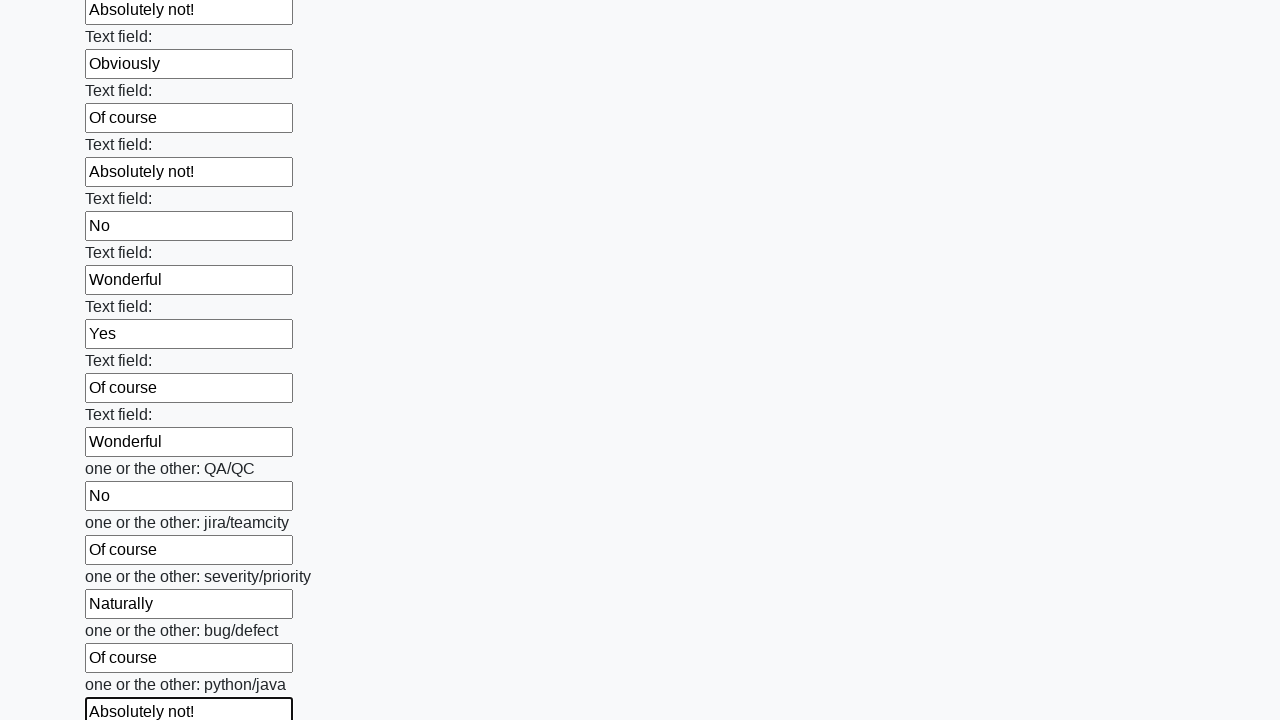

Filled a text input with a random value from the predefined list on [type="text"] >> nth=92
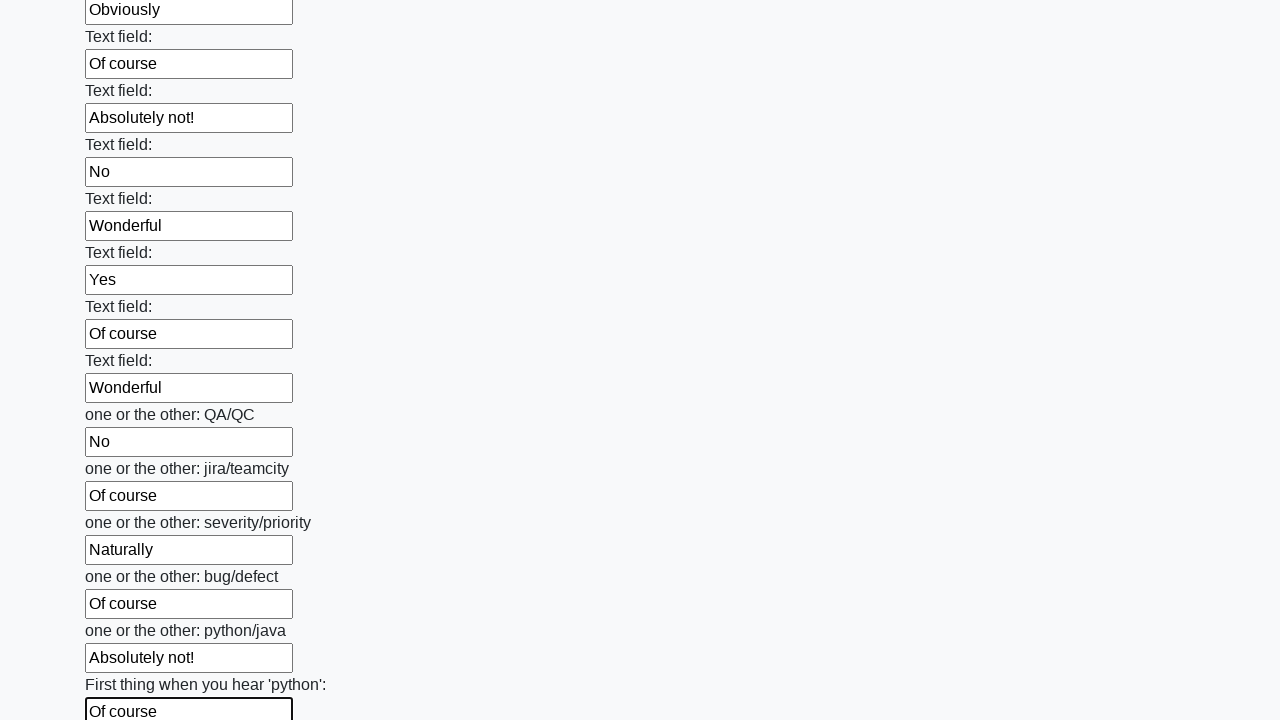

Filled a text input with a random value from the predefined list on [type="text"] >> nth=93
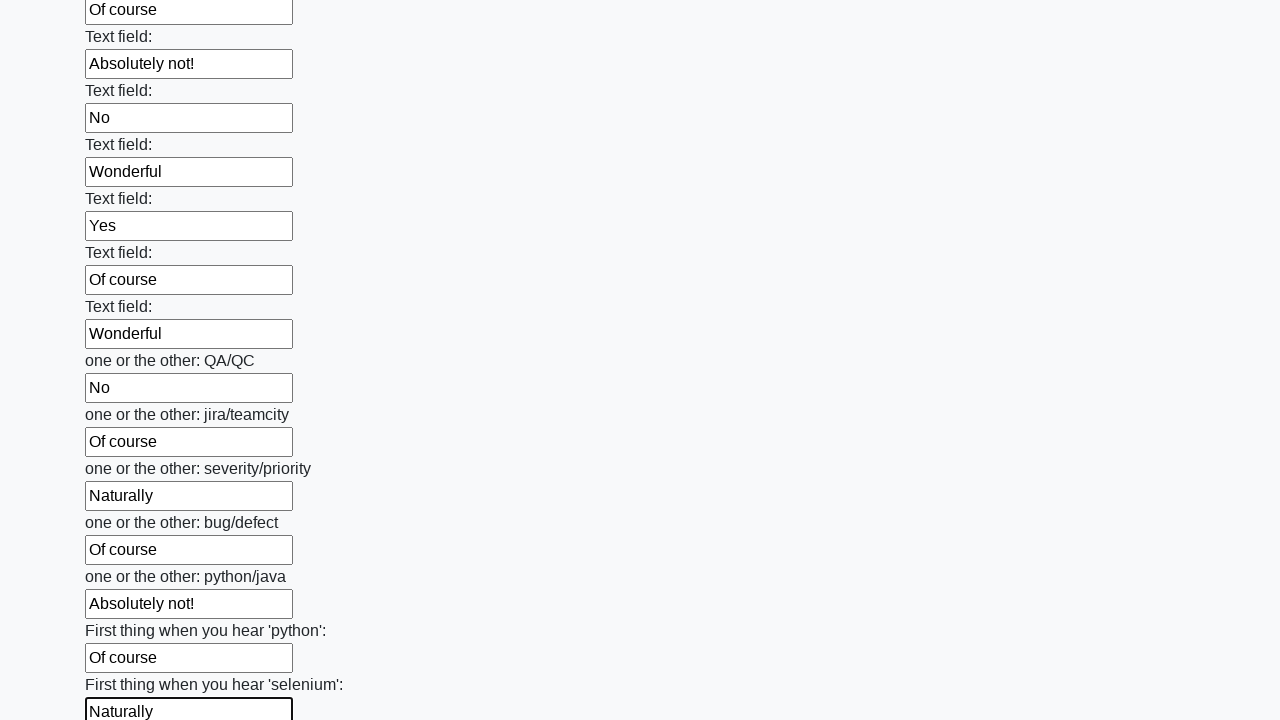

Filled a text input with a random value from the predefined list on [type="text"] >> nth=94
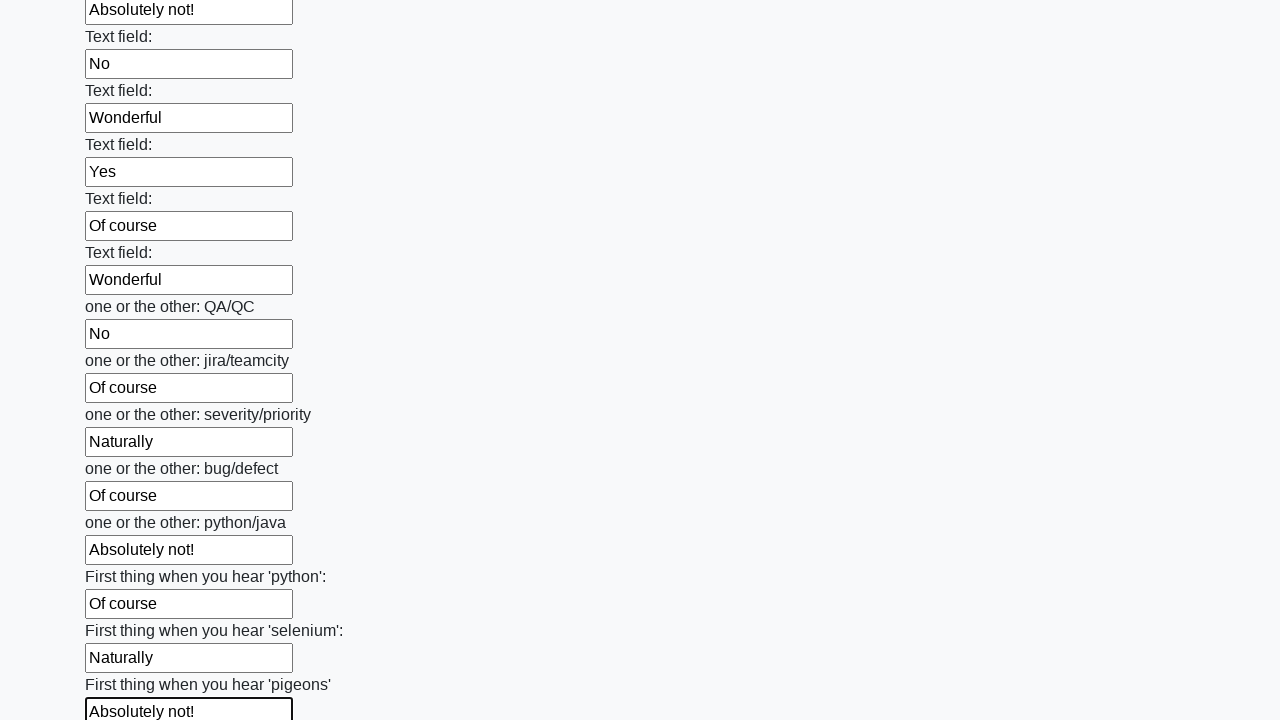

Filled a text input with a random value from the predefined list on [type="text"] >> nth=95
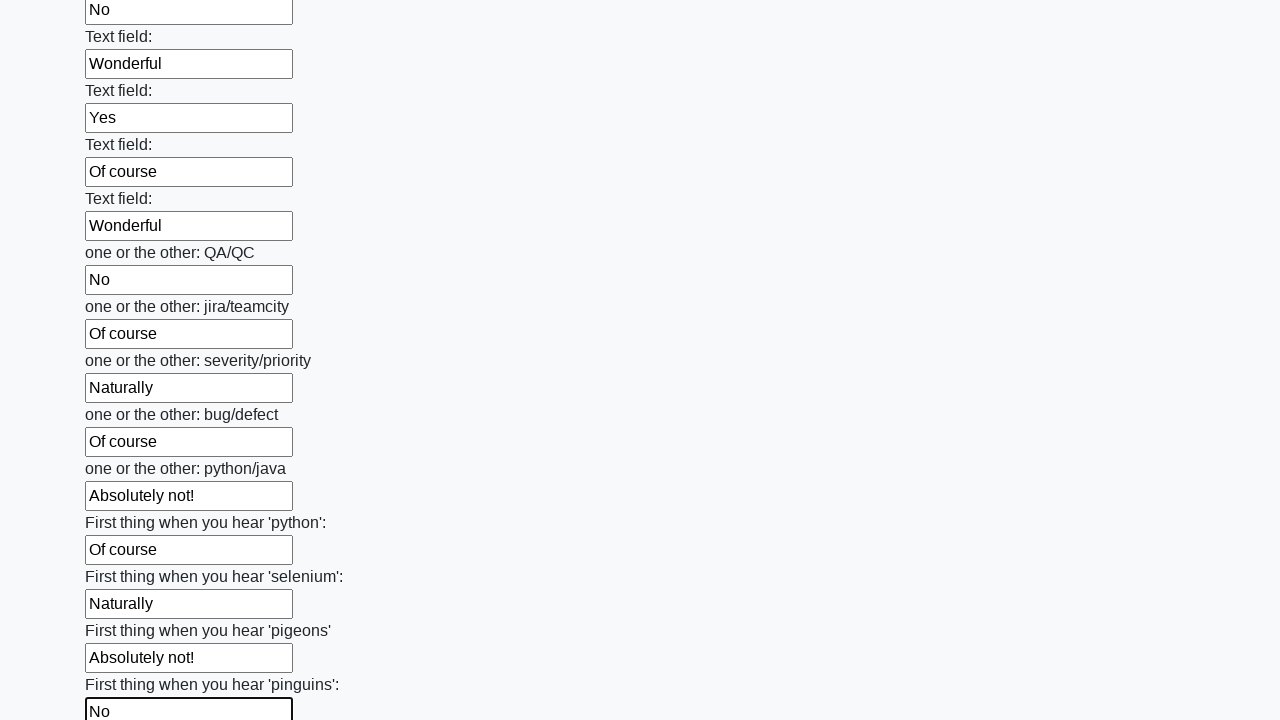

Filled a text input with a random value from the predefined list on [type="text"] >> nth=96
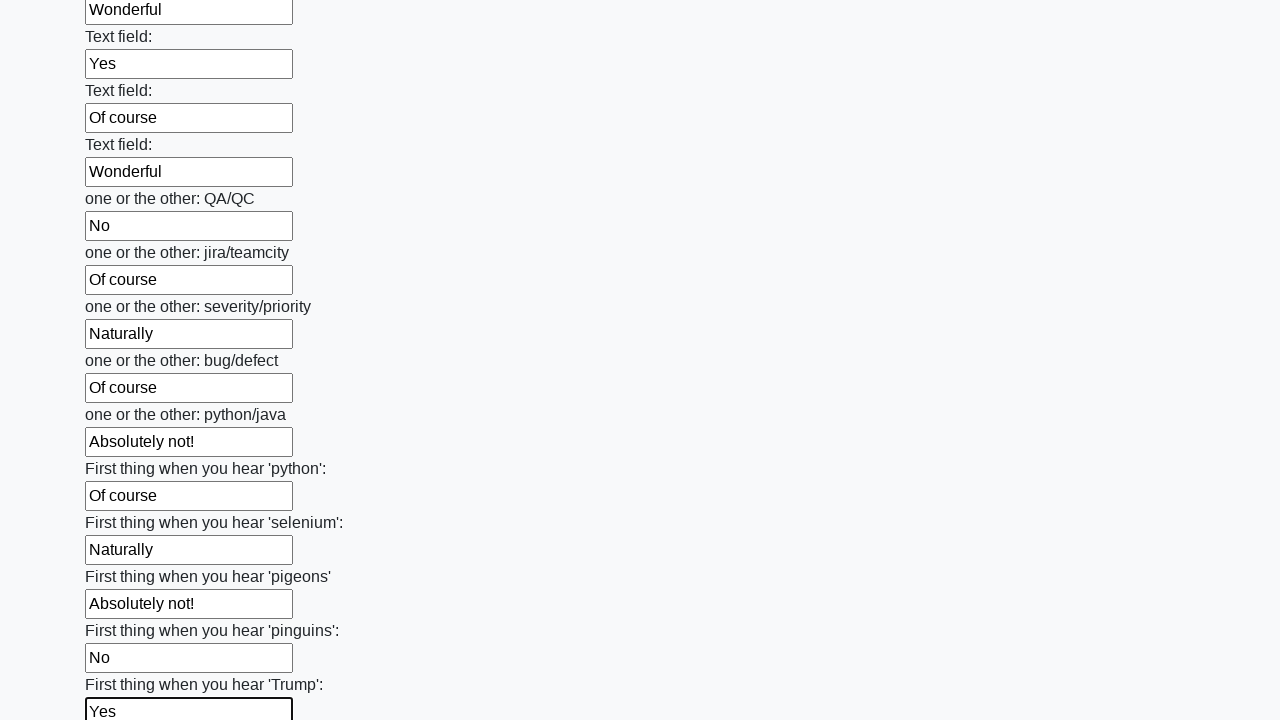

Filled a text input with a random value from the predefined list on [type="text"] >> nth=97
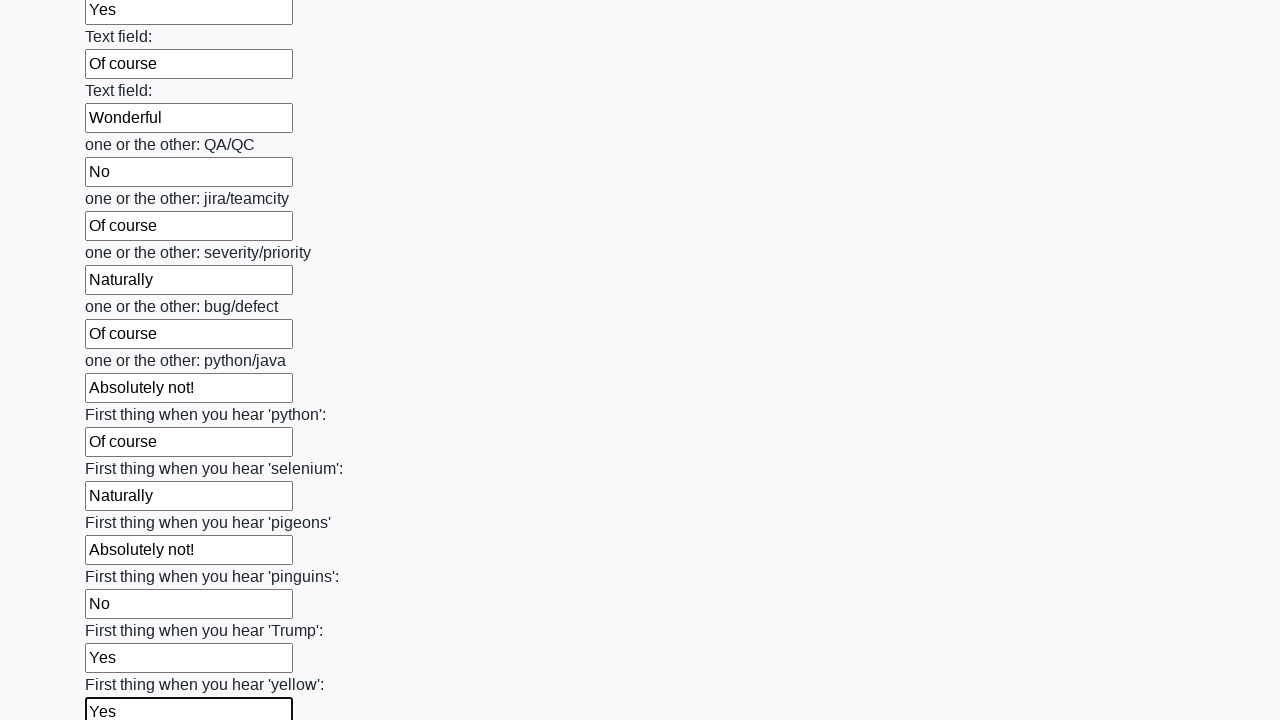

Filled a text input with a random value from the predefined list on [type="text"] >> nth=98
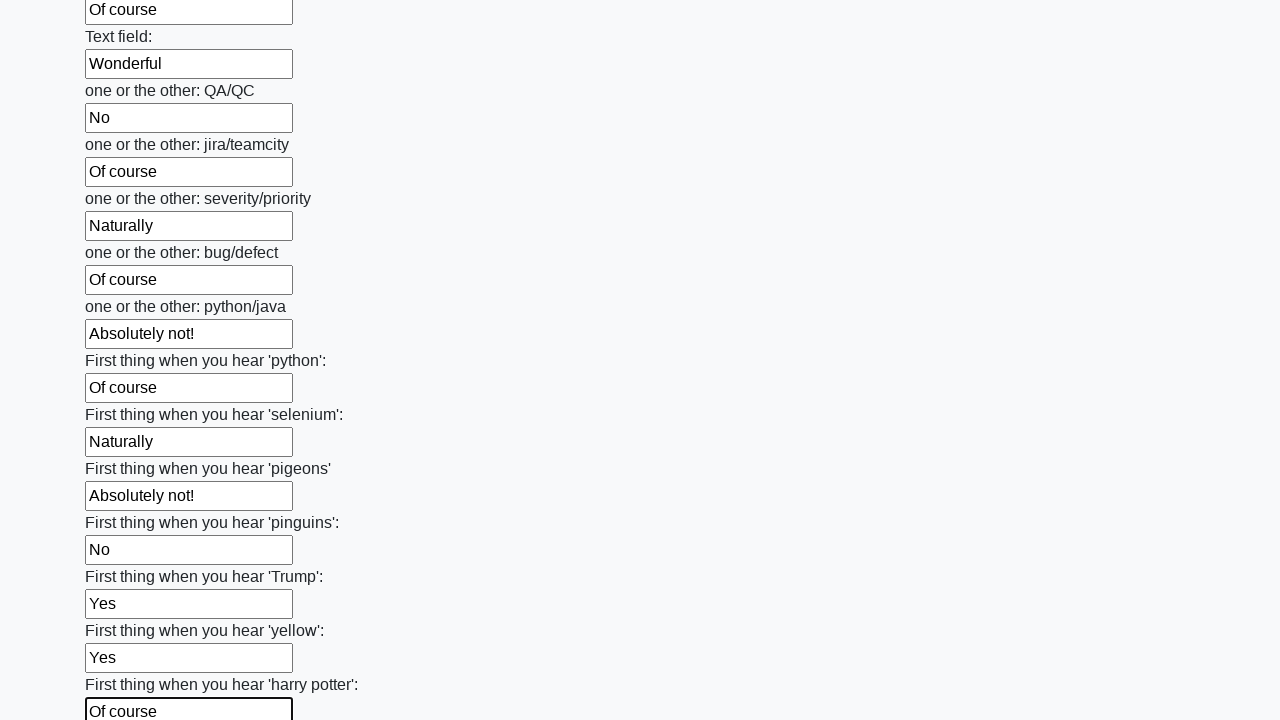

Filled a text input with a random value from the predefined list on [type="text"] >> nth=99
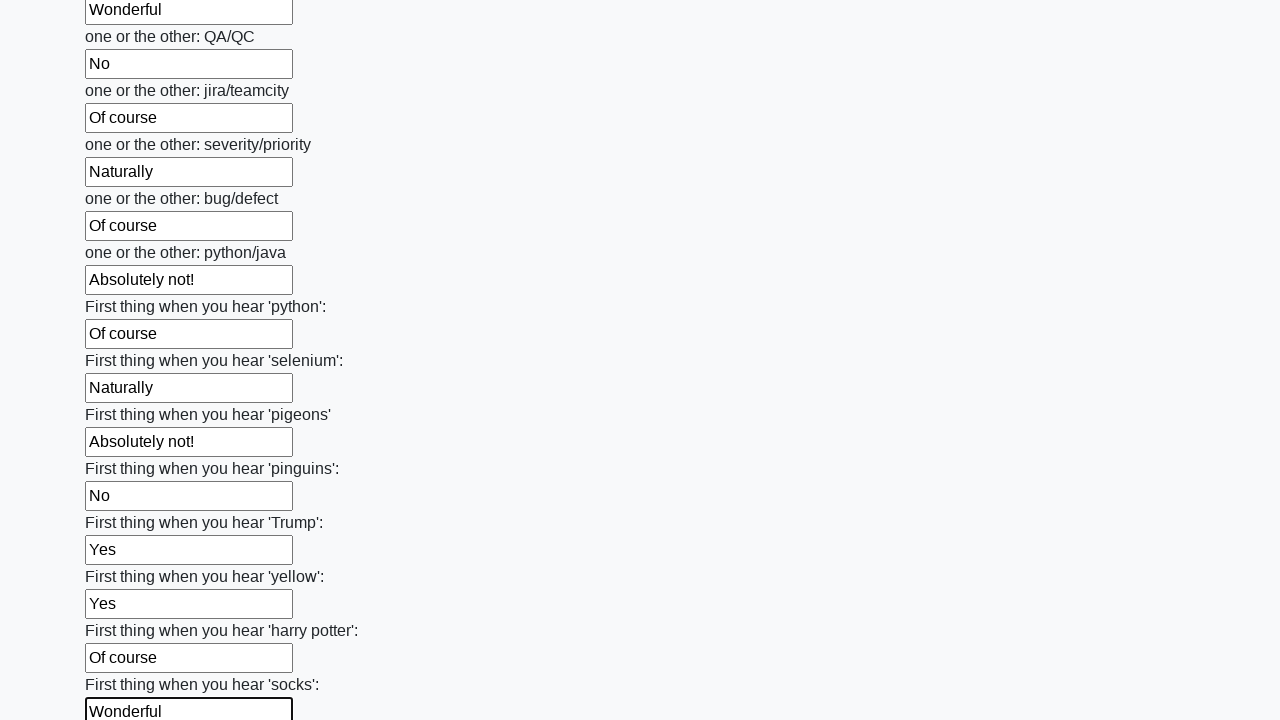

Clicked the submit button to submit the form at (123, 611) on button.btn
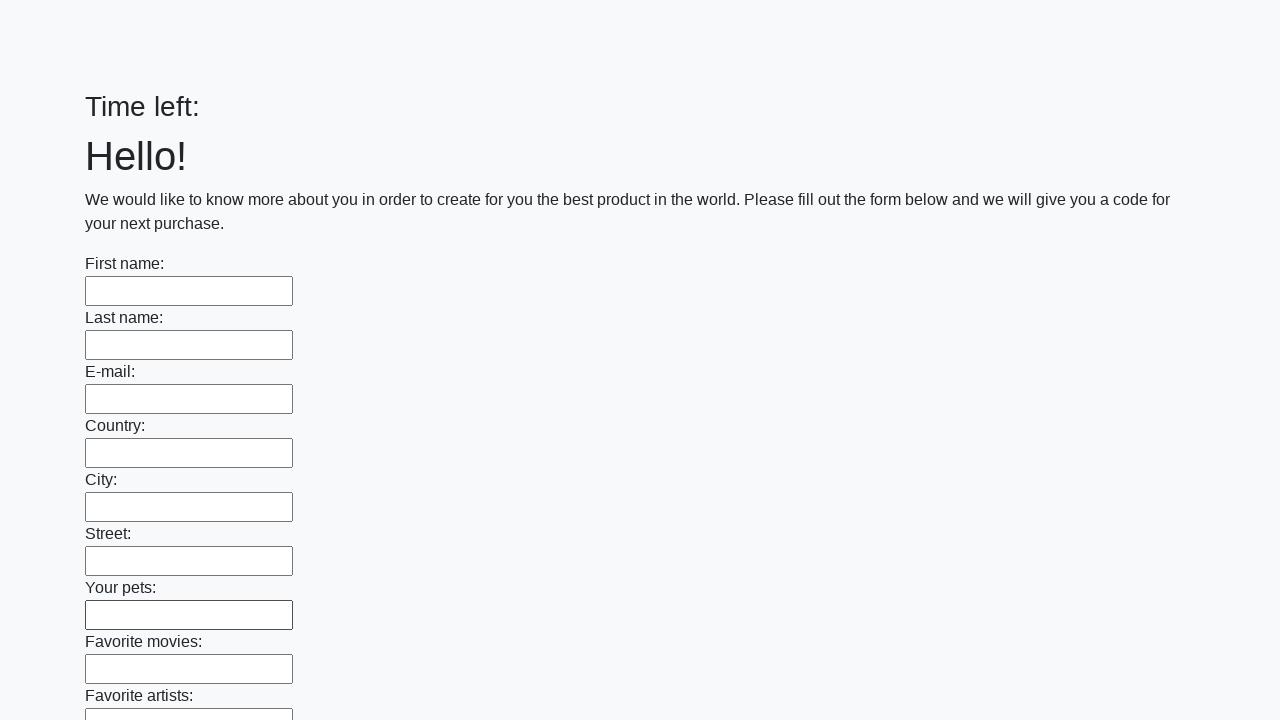

Waited 2 seconds for form submission to complete
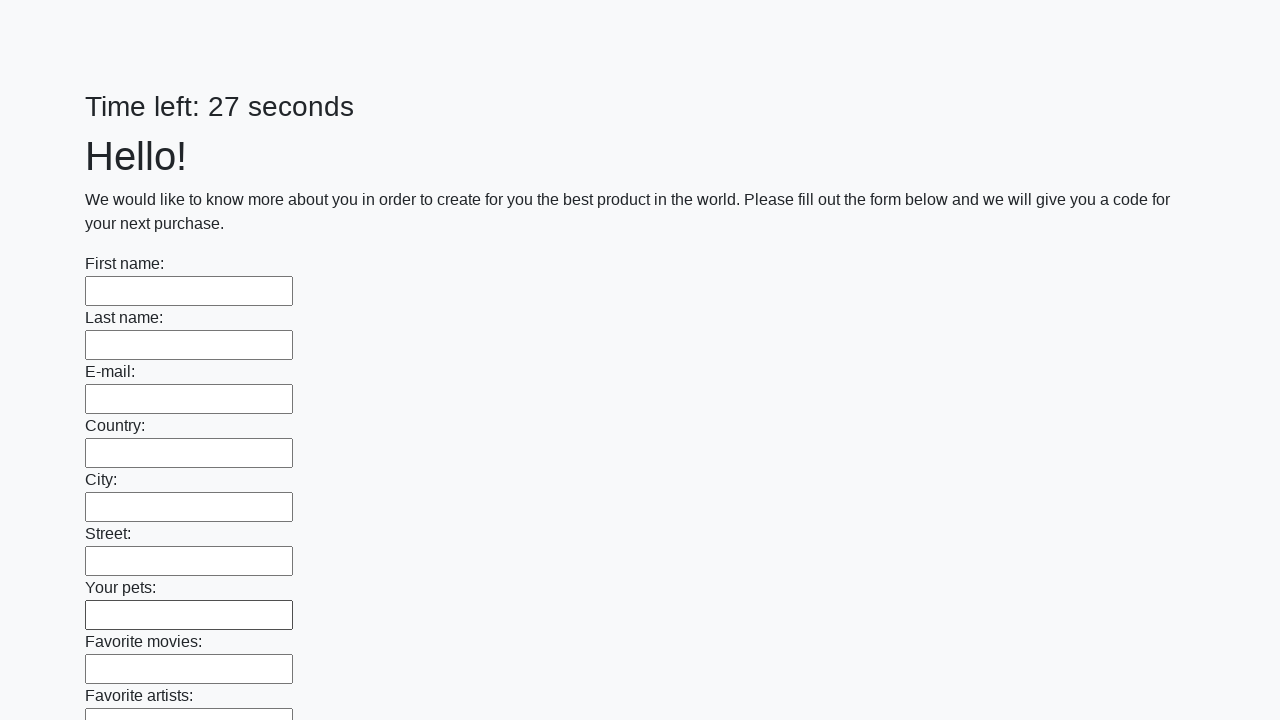

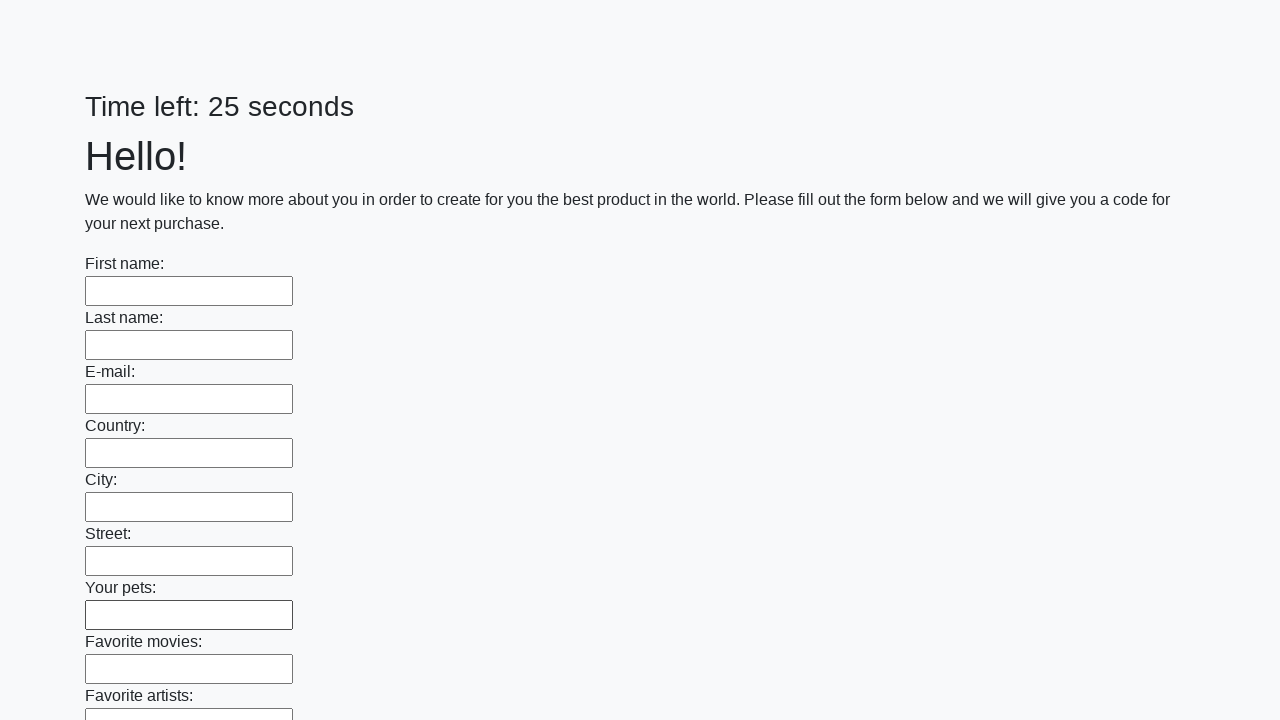